Tests filling out a large form by entering text into all input fields and clicking the submit button

Starting URL: http://suninjuly.github.io/huge_form.html

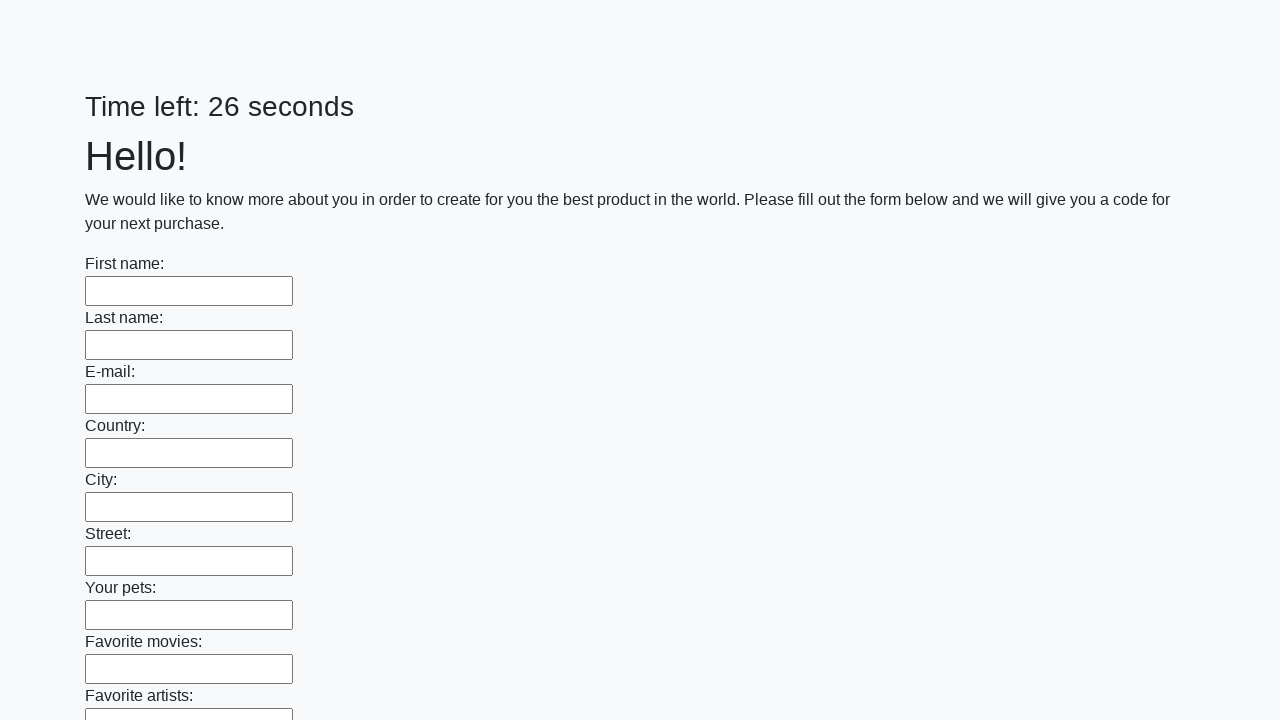

Located all input fields on the form
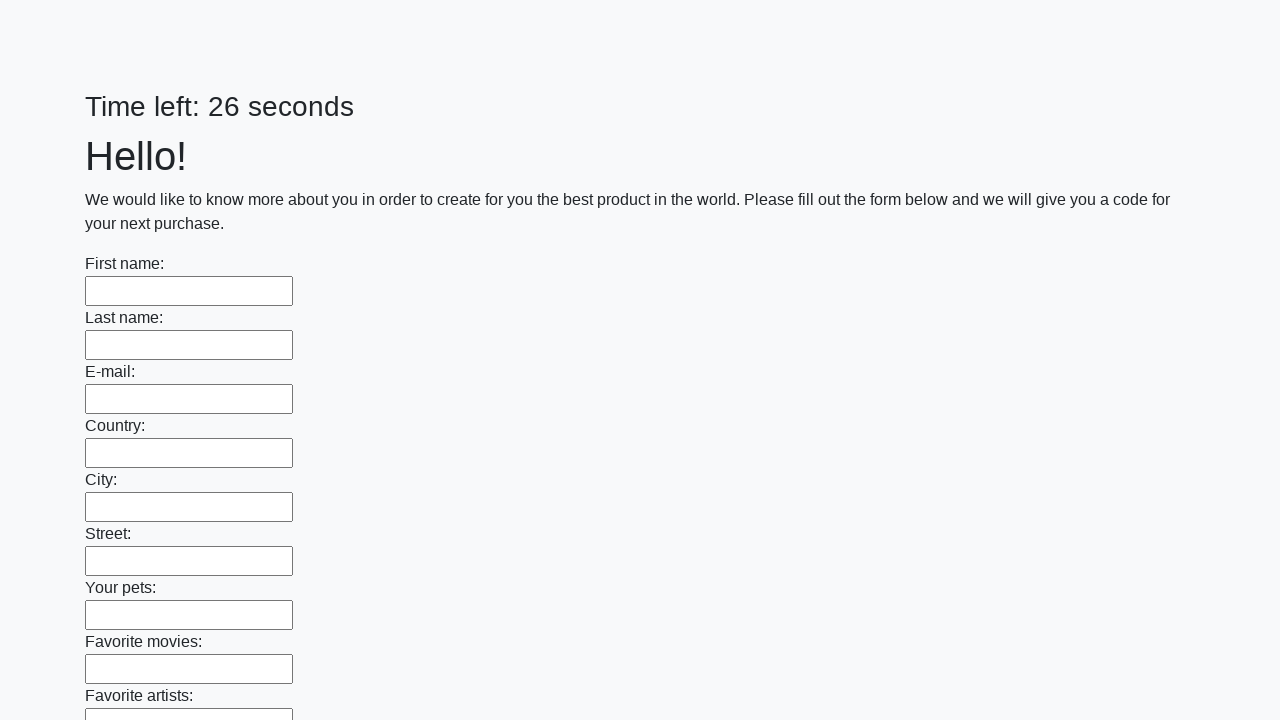

Filled input field with 'test answer' on input >> nth=0
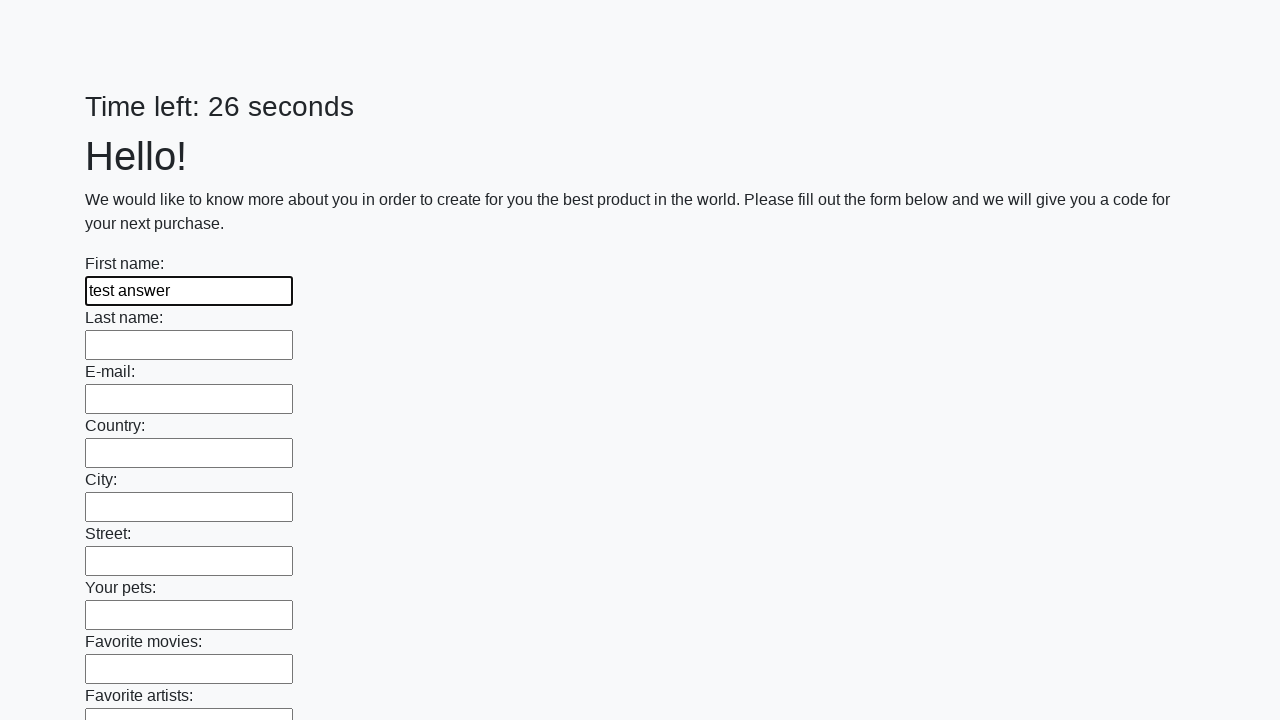

Filled input field with 'test answer' on input >> nth=1
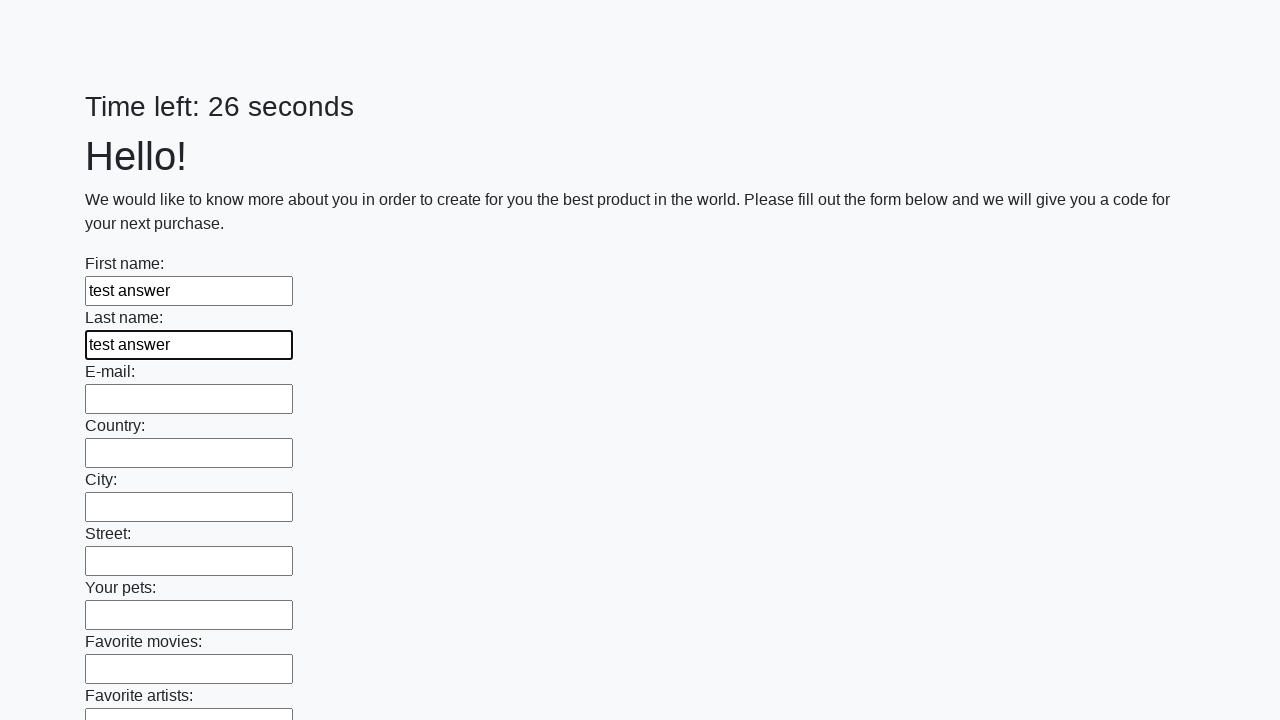

Filled input field with 'test answer' on input >> nth=2
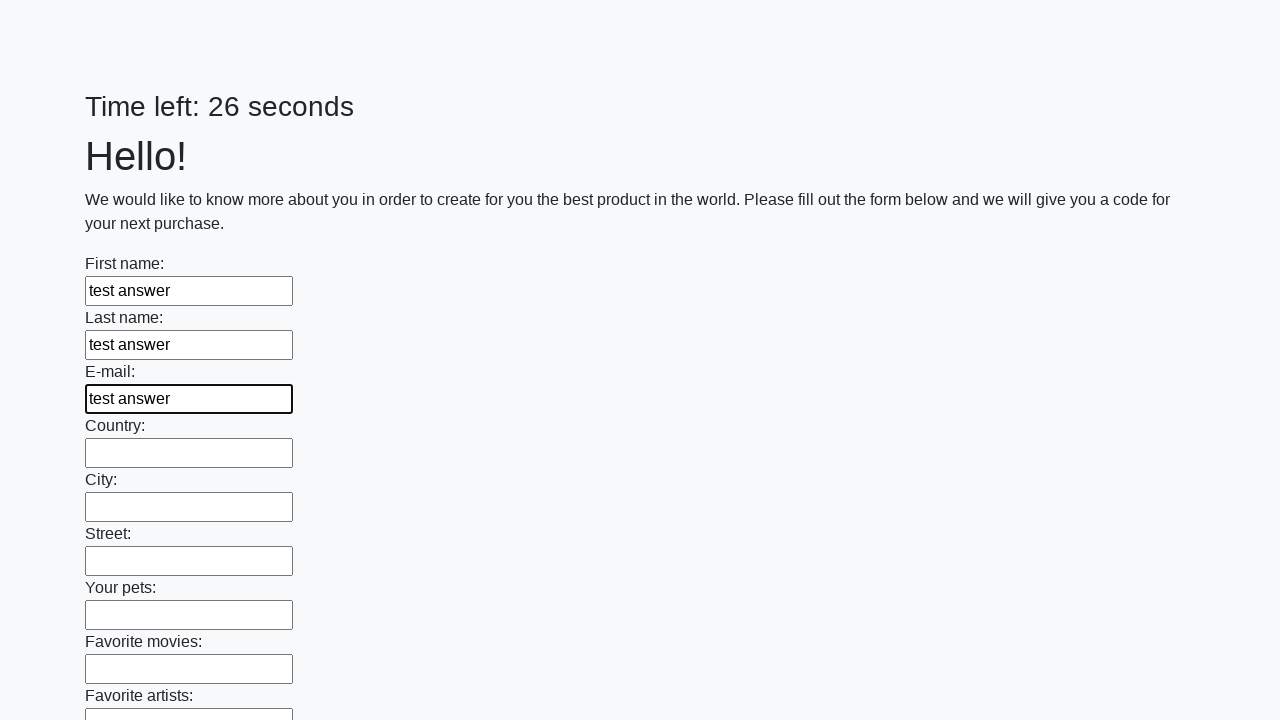

Filled input field with 'test answer' on input >> nth=3
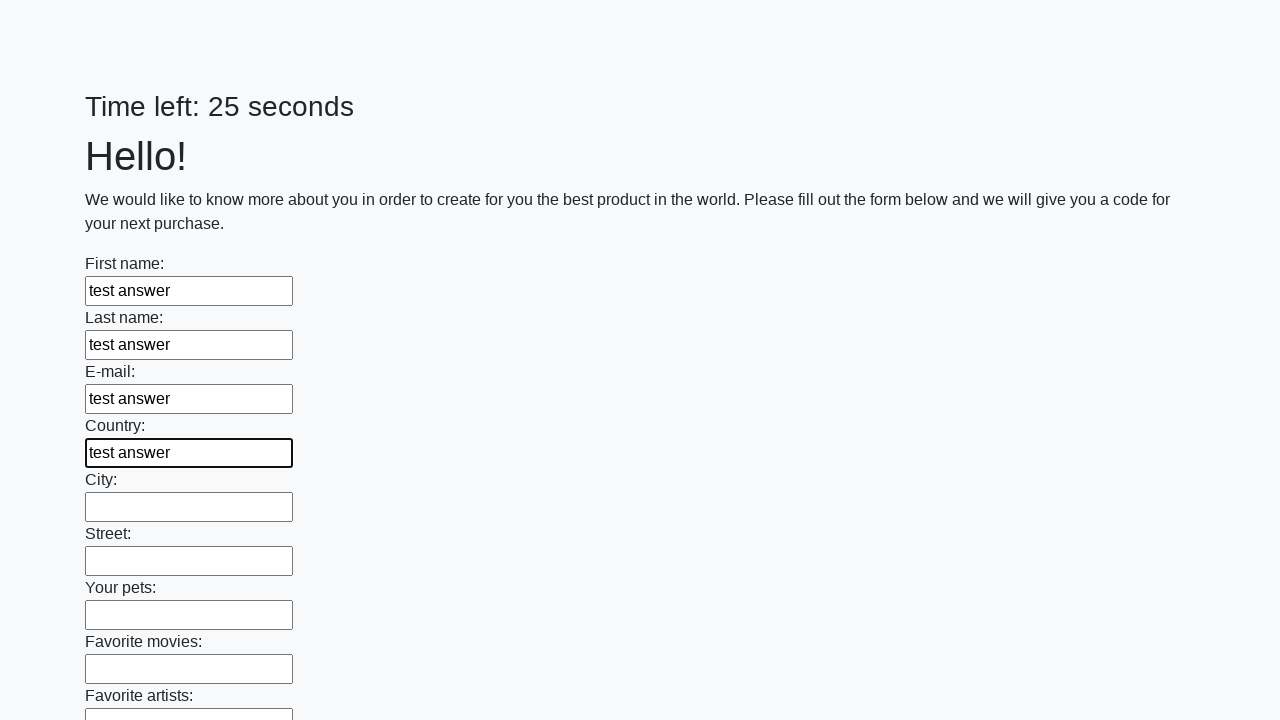

Filled input field with 'test answer' on input >> nth=4
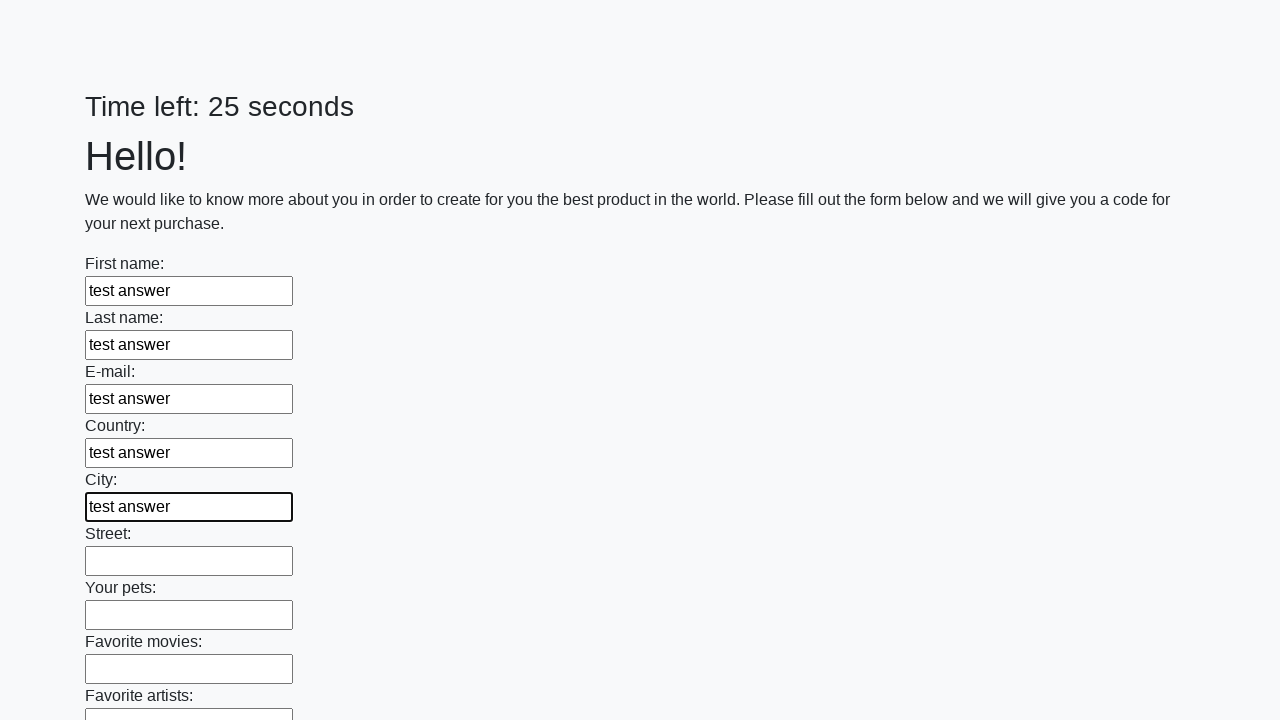

Filled input field with 'test answer' on input >> nth=5
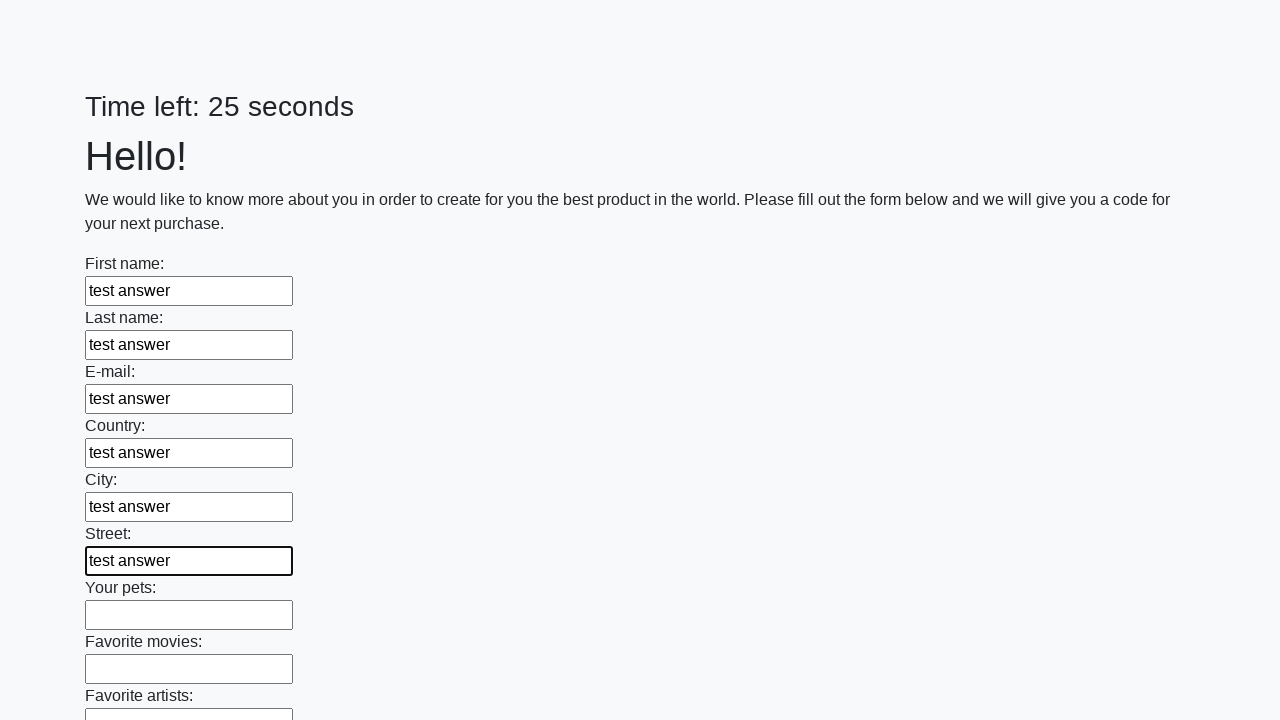

Filled input field with 'test answer' on input >> nth=6
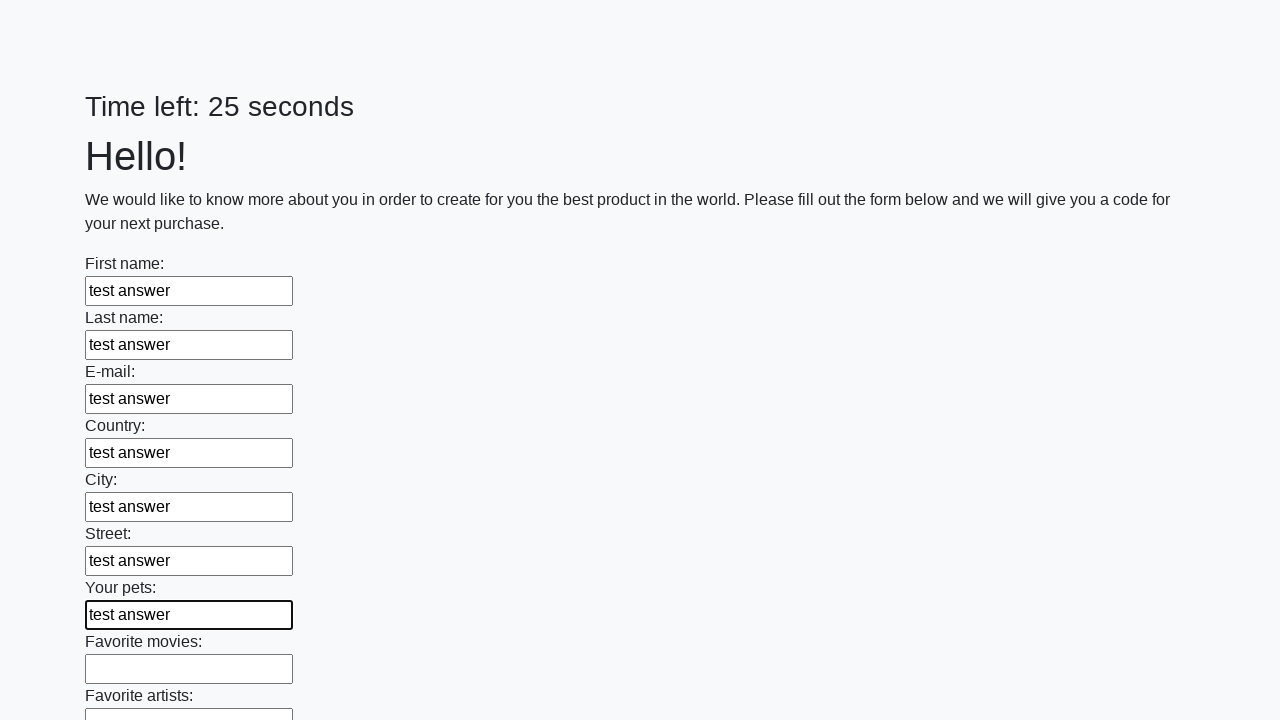

Filled input field with 'test answer' on input >> nth=7
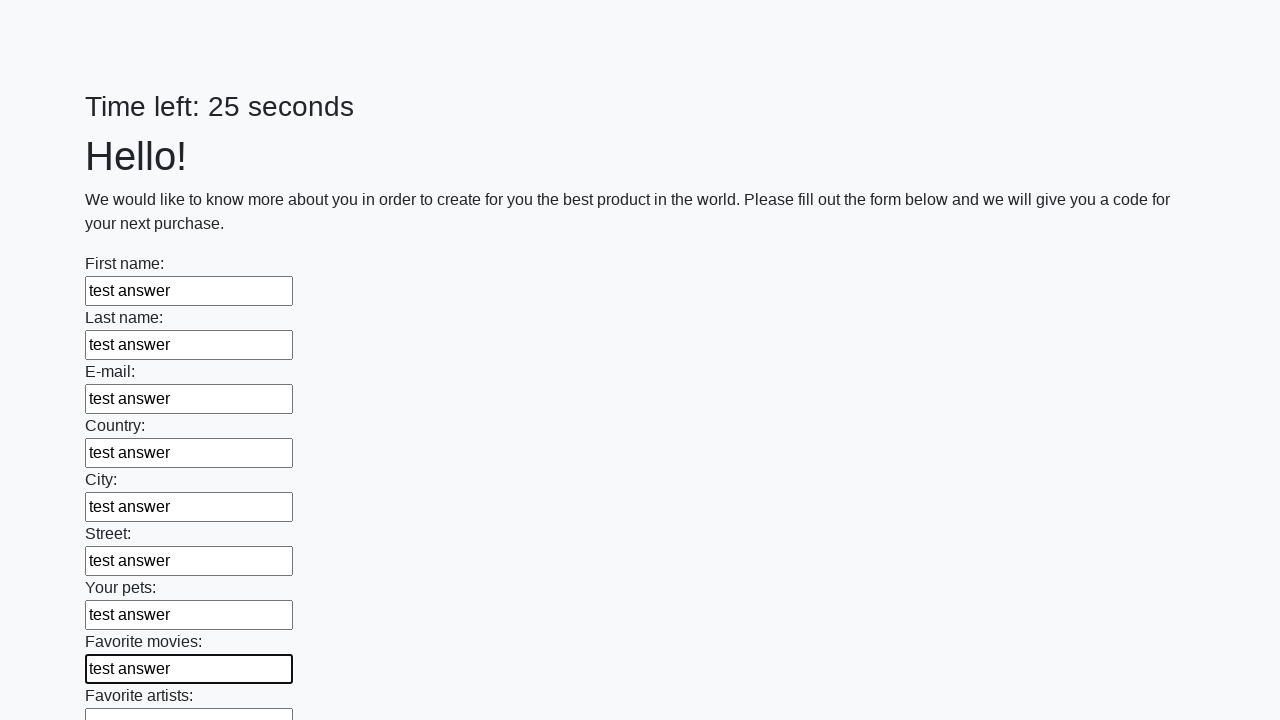

Filled input field with 'test answer' on input >> nth=8
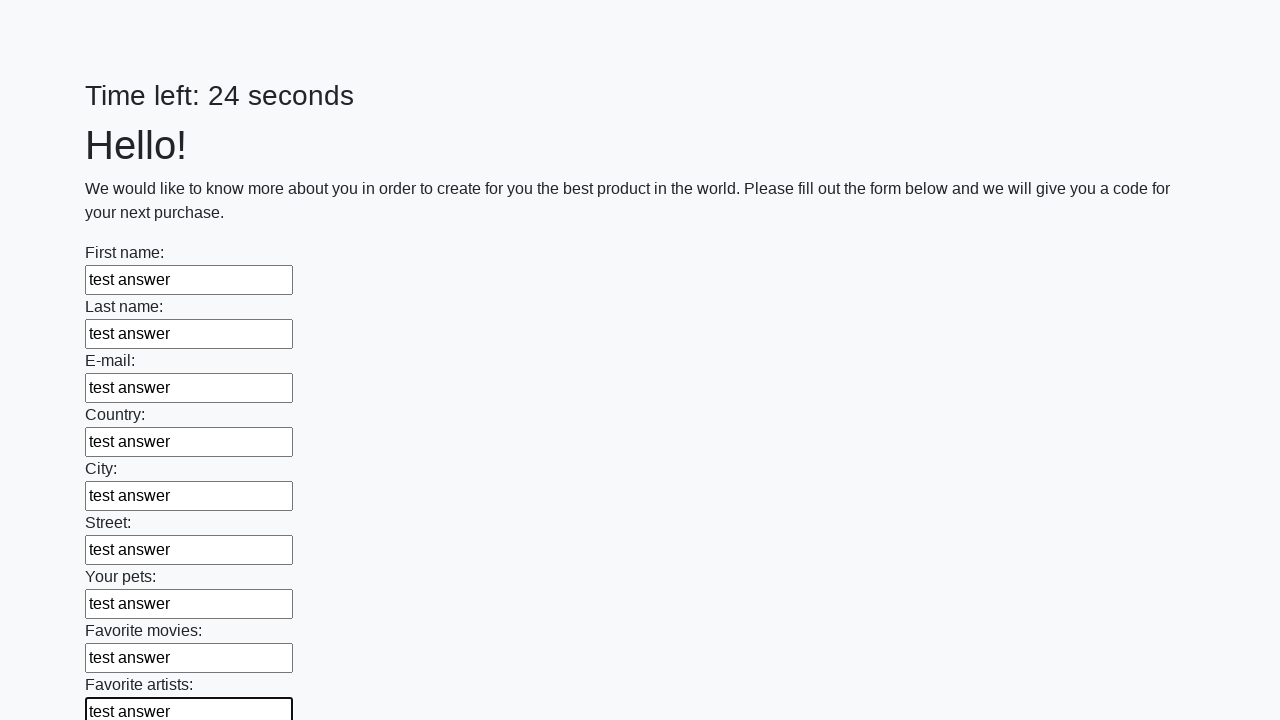

Filled input field with 'test answer' on input >> nth=9
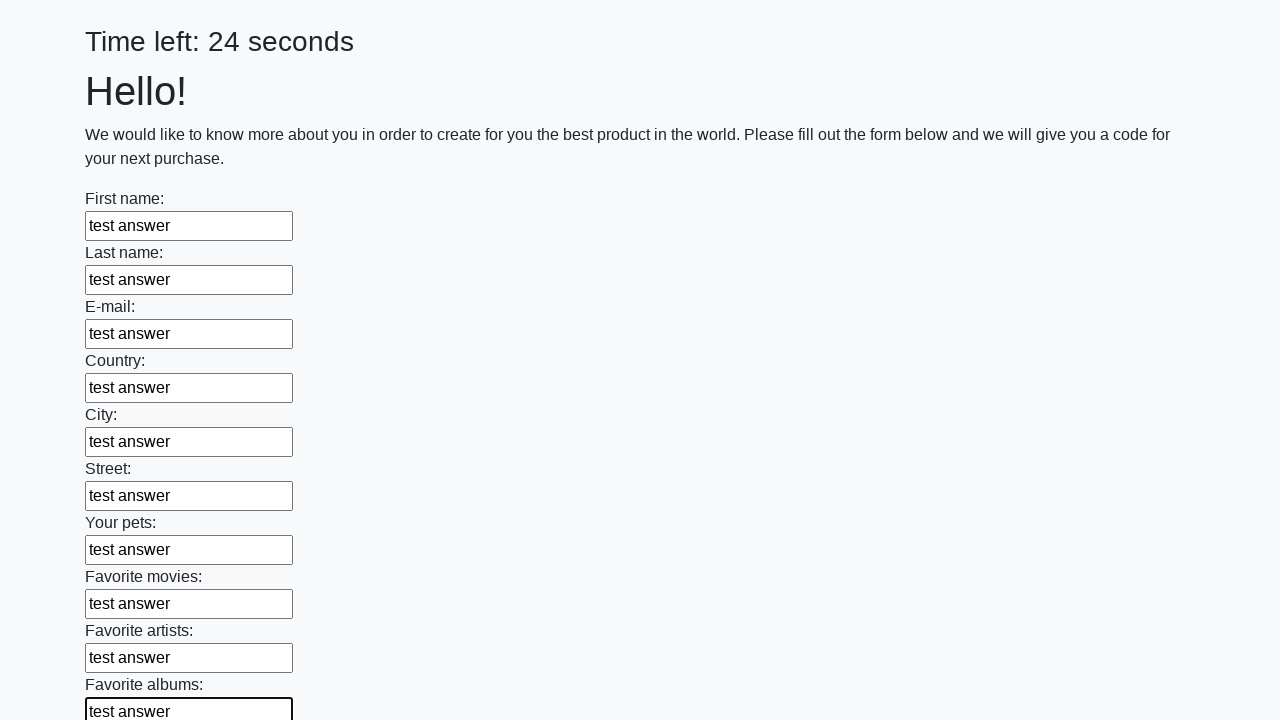

Filled input field with 'test answer' on input >> nth=10
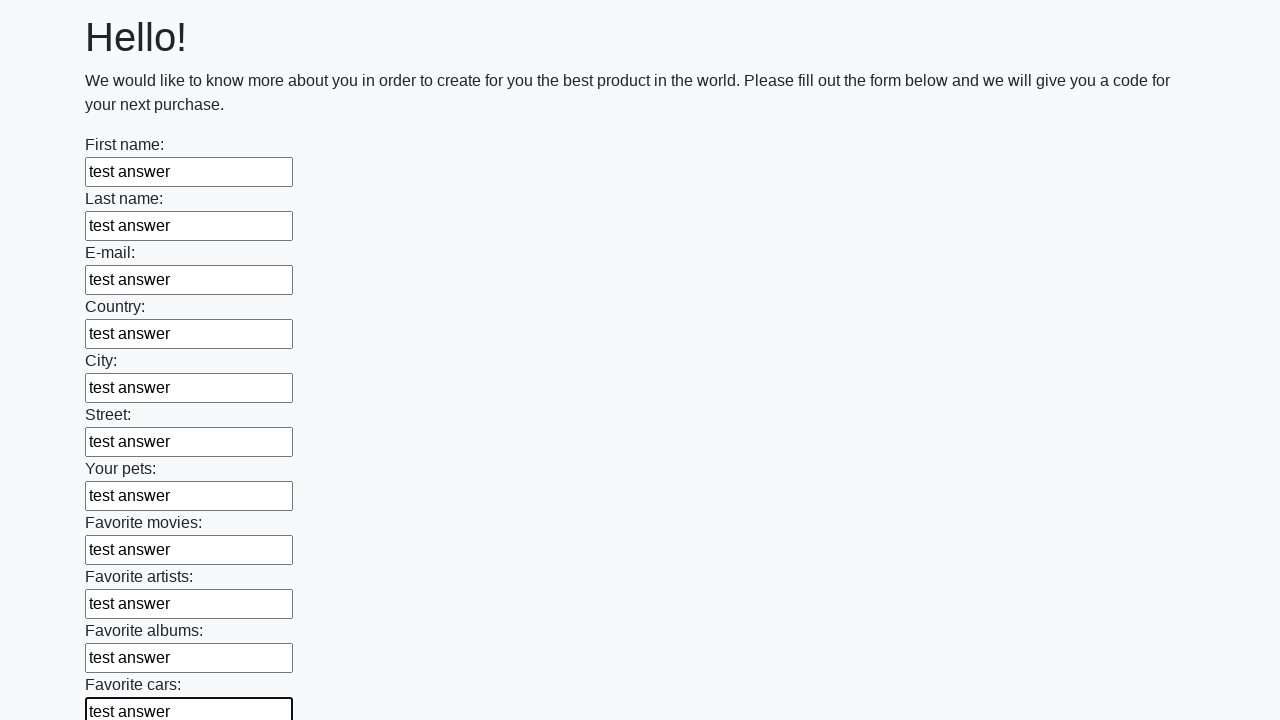

Filled input field with 'test answer' on input >> nth=11
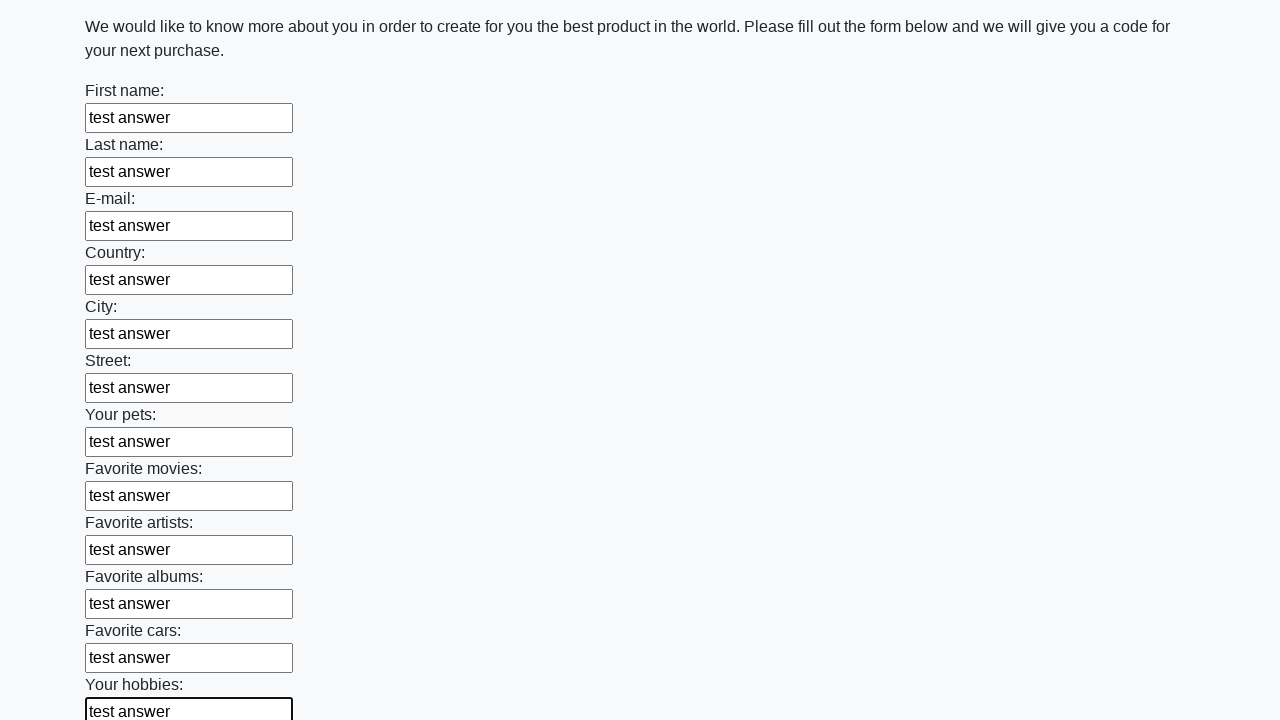

Filled input field with 'test answer' on input >> nth=12
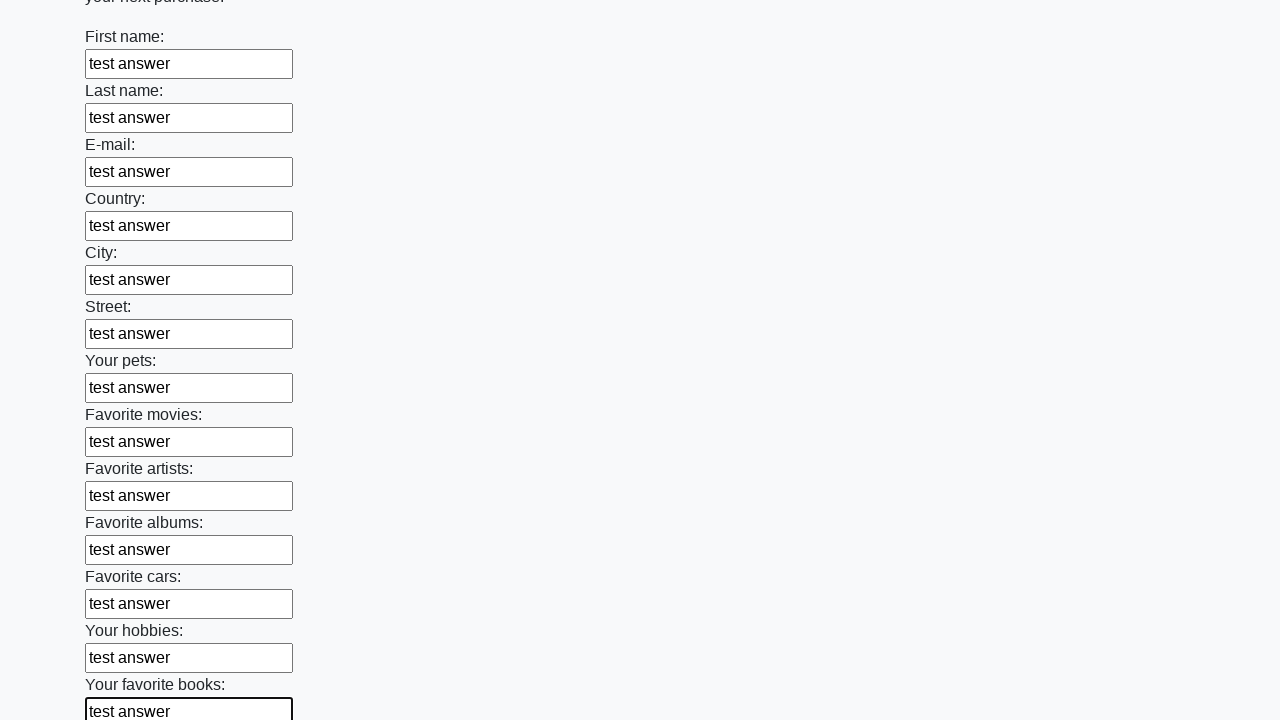

Filled input field with 'test answer' on input >> nth=13
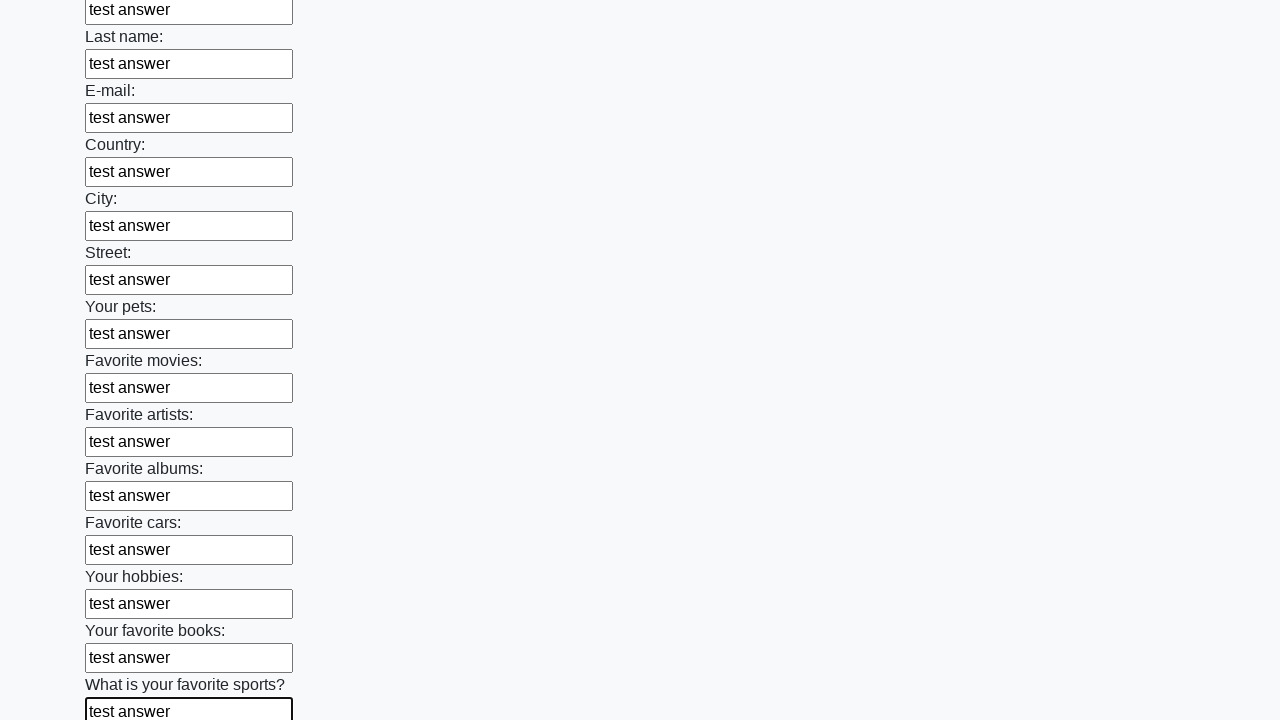

Filled input field with 'test answer' on input >> nth=14
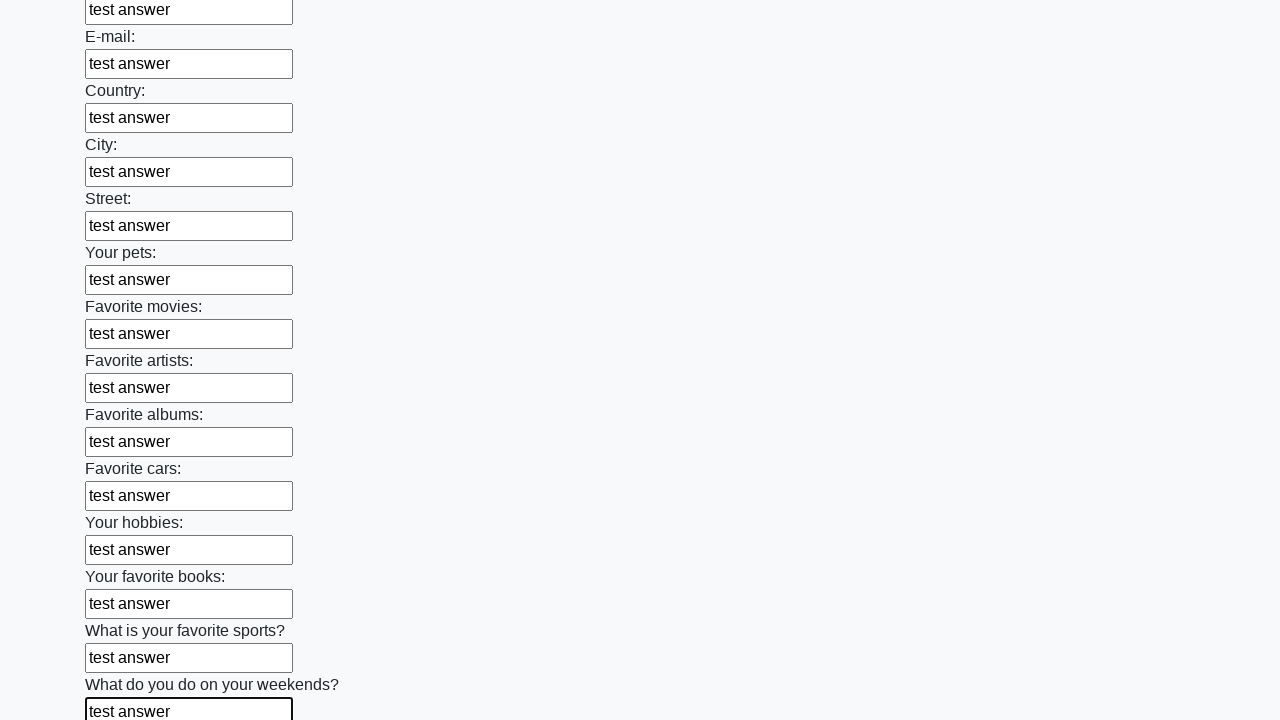

Filled input field with 'test answer' on input >> nth=15
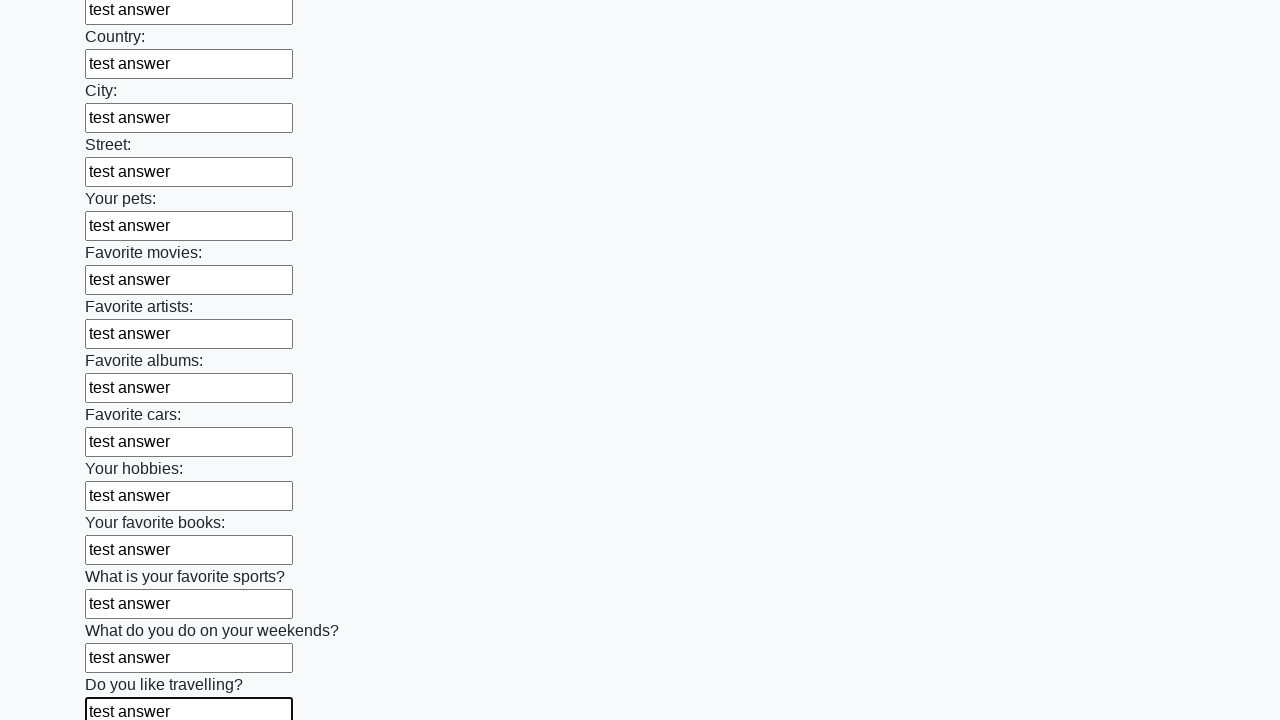

Filled input field with 'test answer' on input >> nth=16
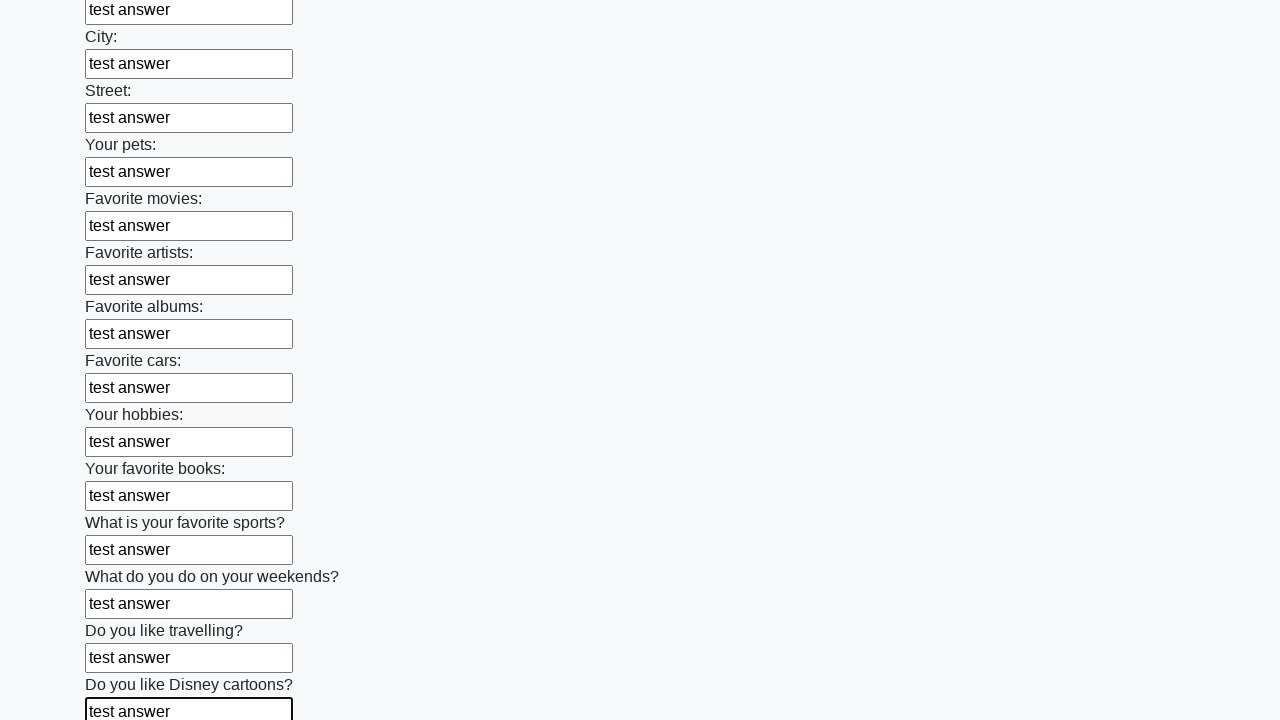

Filled input field with 'test answer' on input >> nth=17
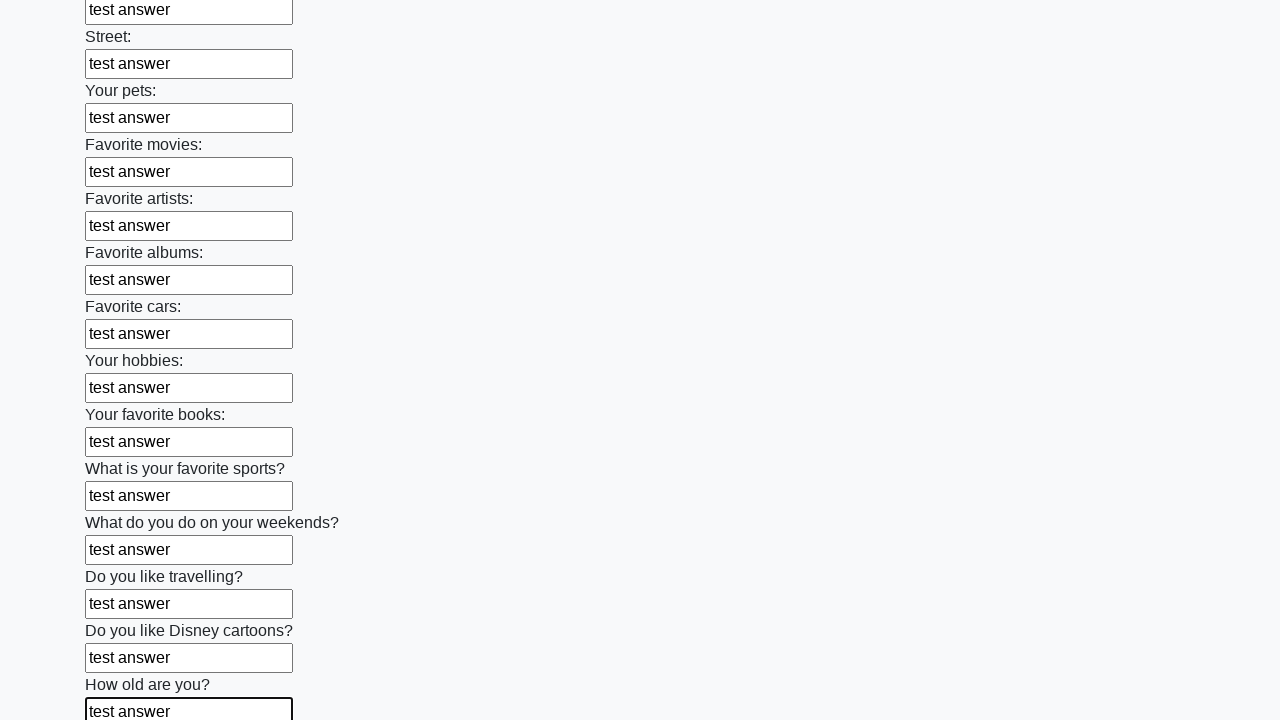

Filled input field with 'test answer' on input >> nth=18
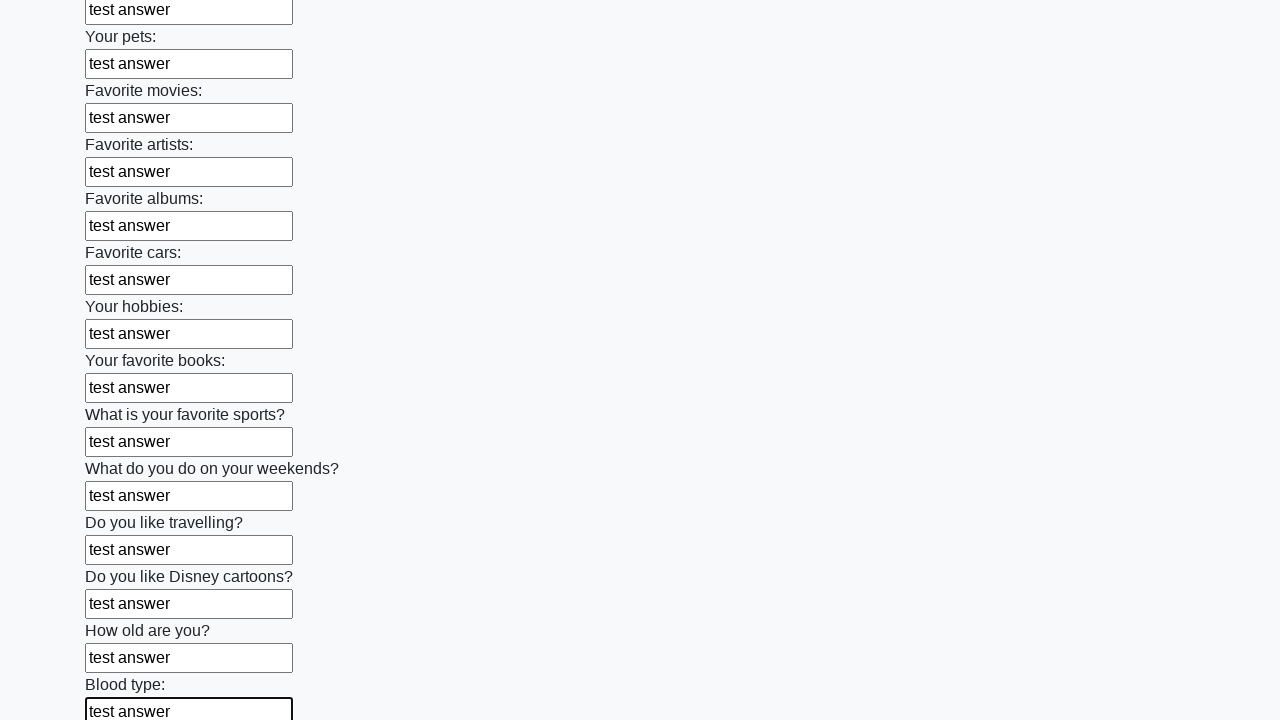

Filled input field with 'test answer' on input >> nth=19
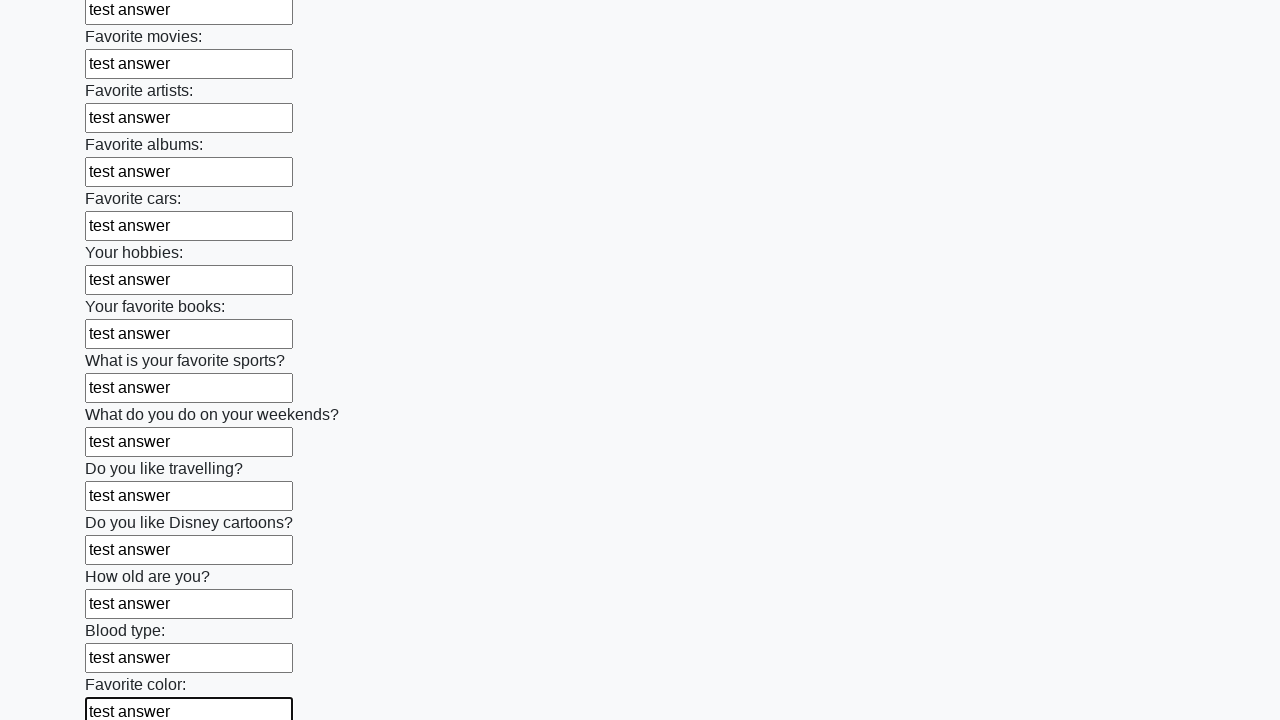

Filled input field with 'test answer' on input >> nth=20
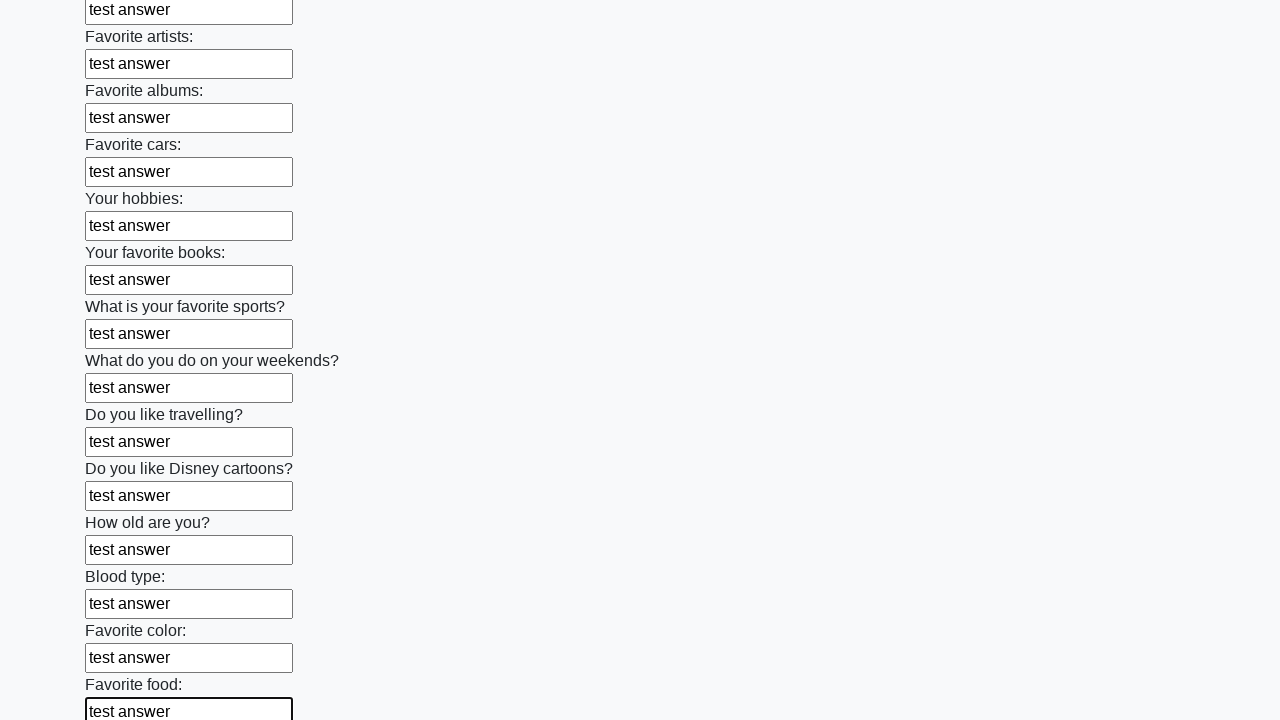

Filled input field with 'test answer' on input >> nth=21
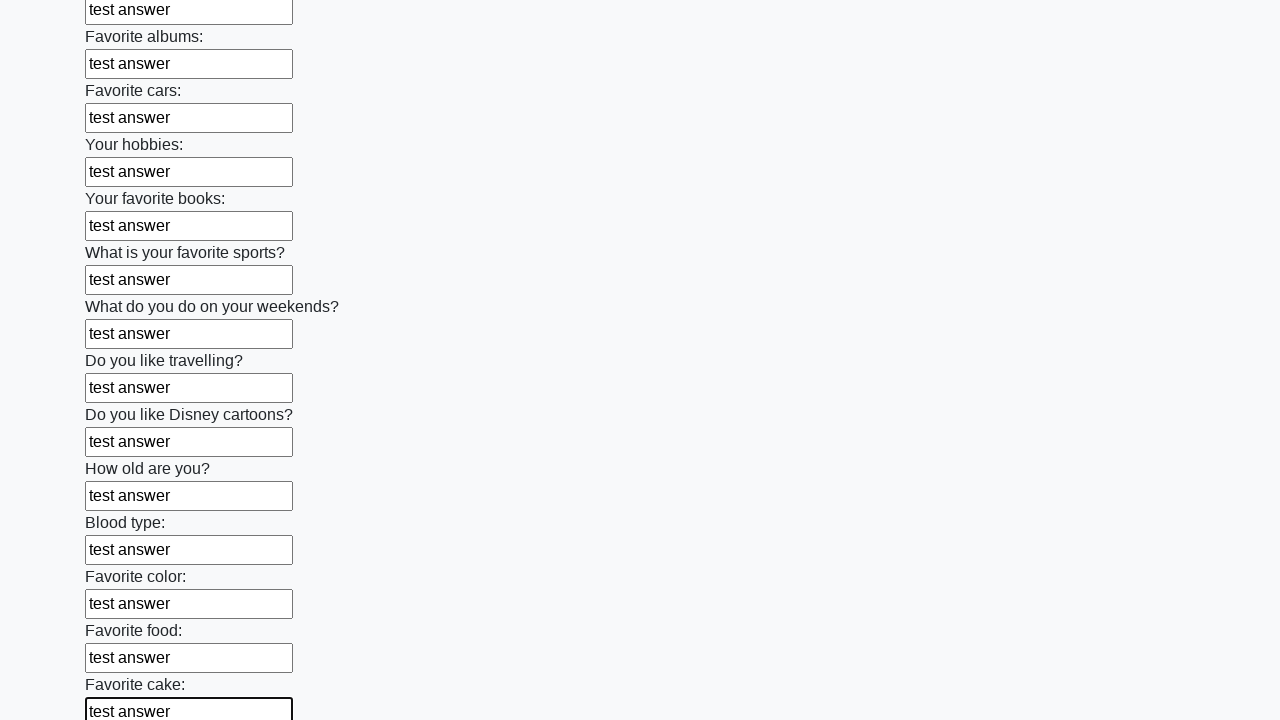

Filled input field with 'test answer' on input >> nth=22
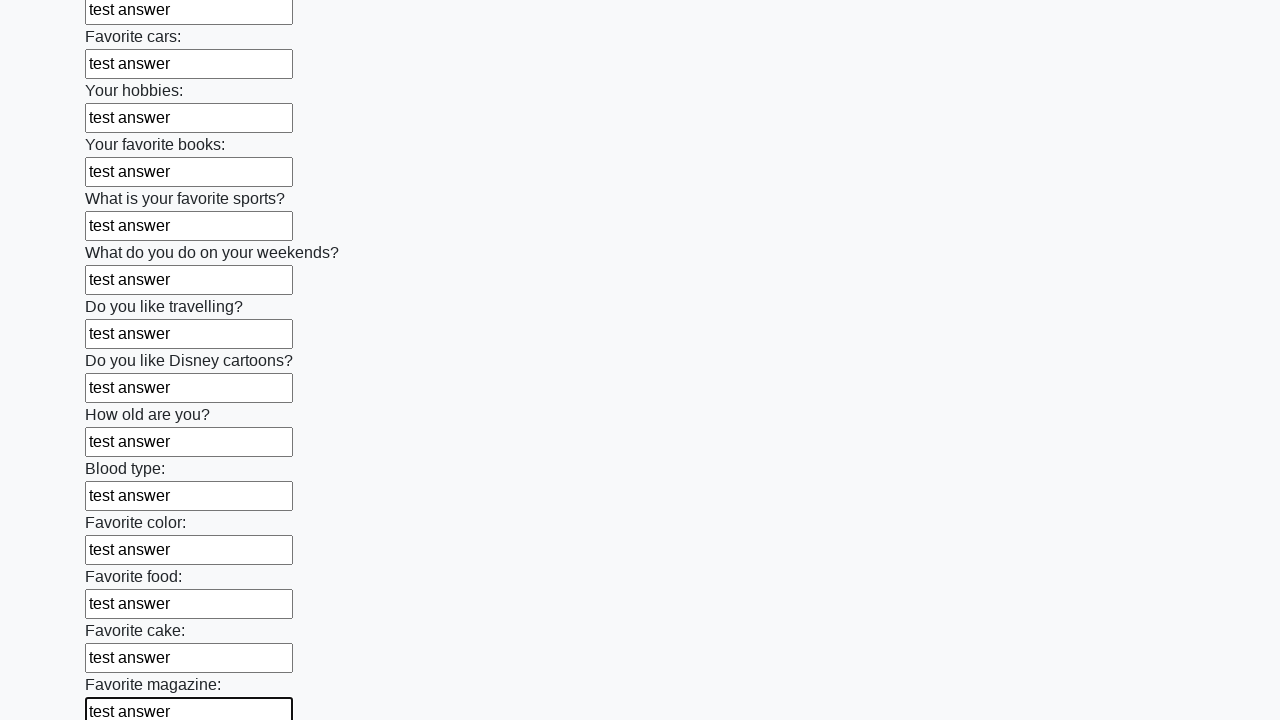

Filled input field with 'test answer' on input >> nth=23
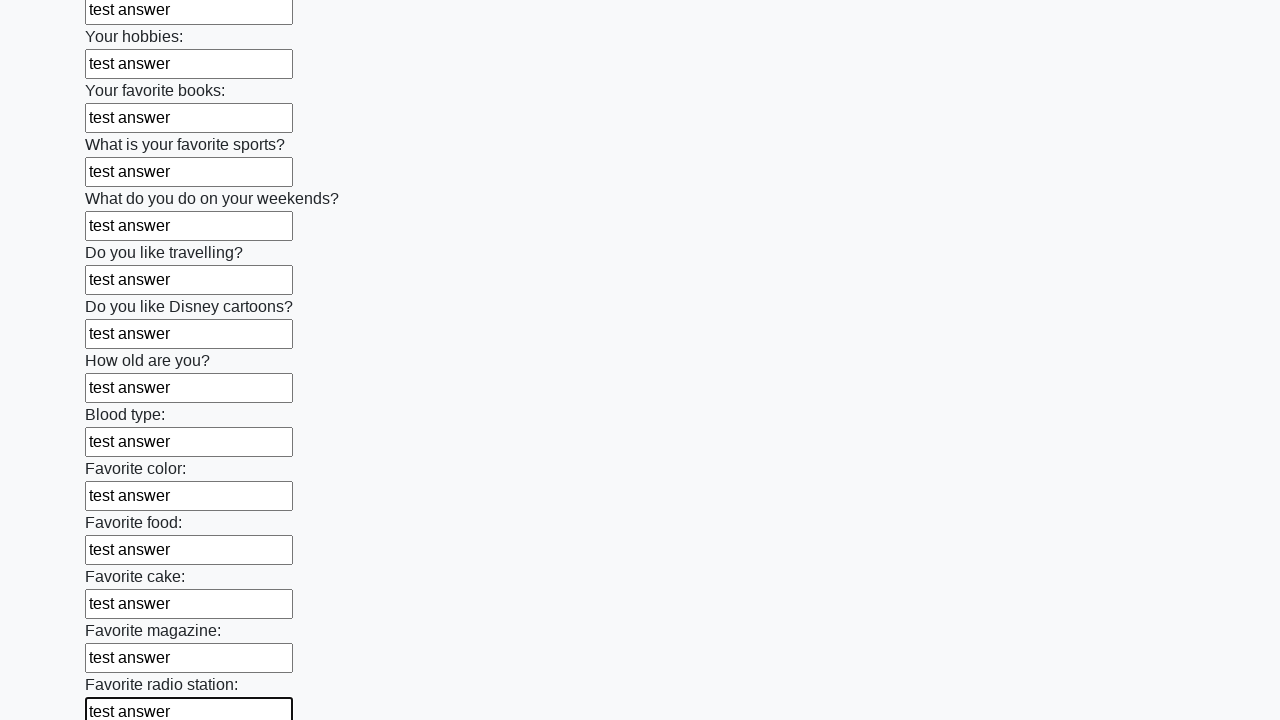

Filled input field with 'test answer' on input >> nth=24
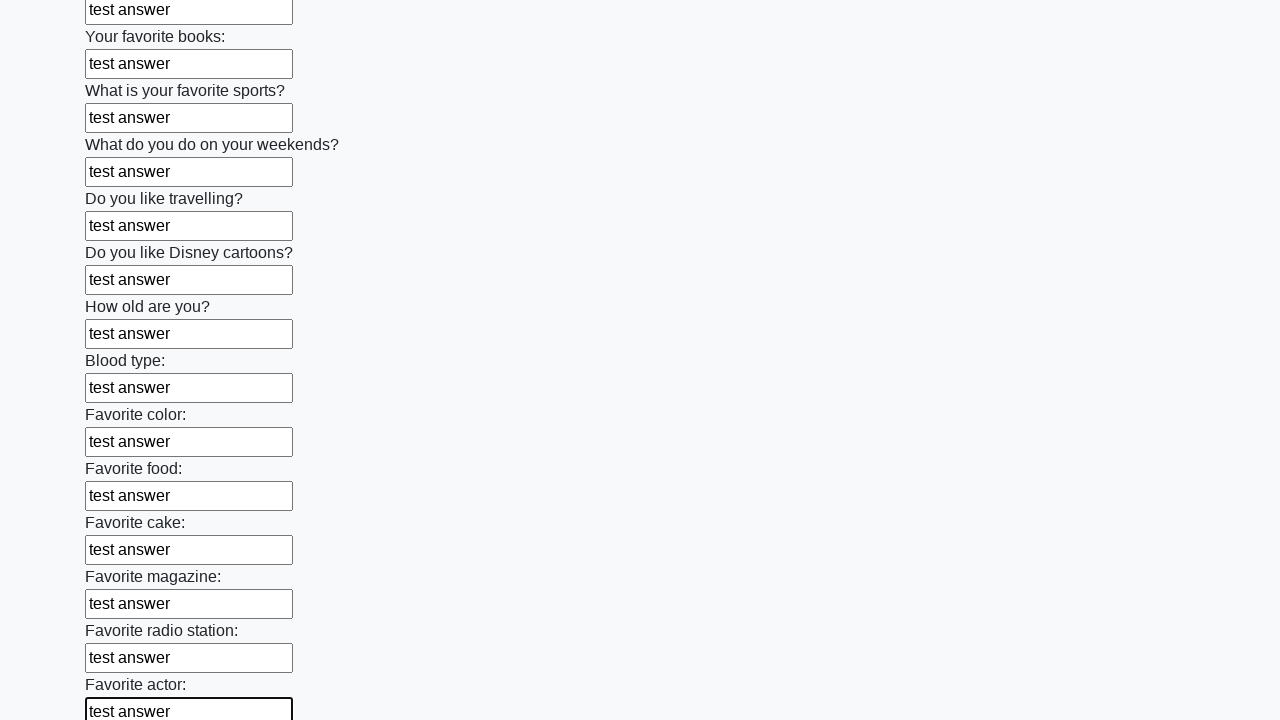

Filled input field with 'test answer' on input >> nth=25
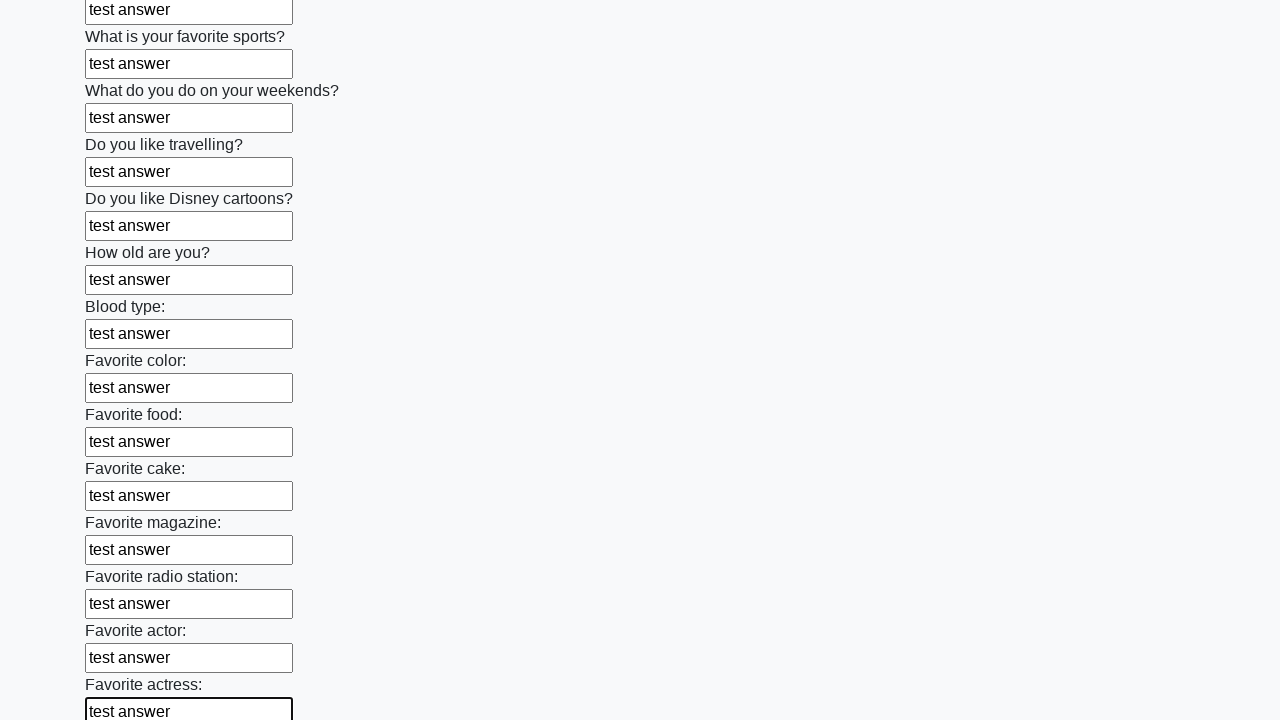

Filled input field with 'test answer' on input >> nth=26
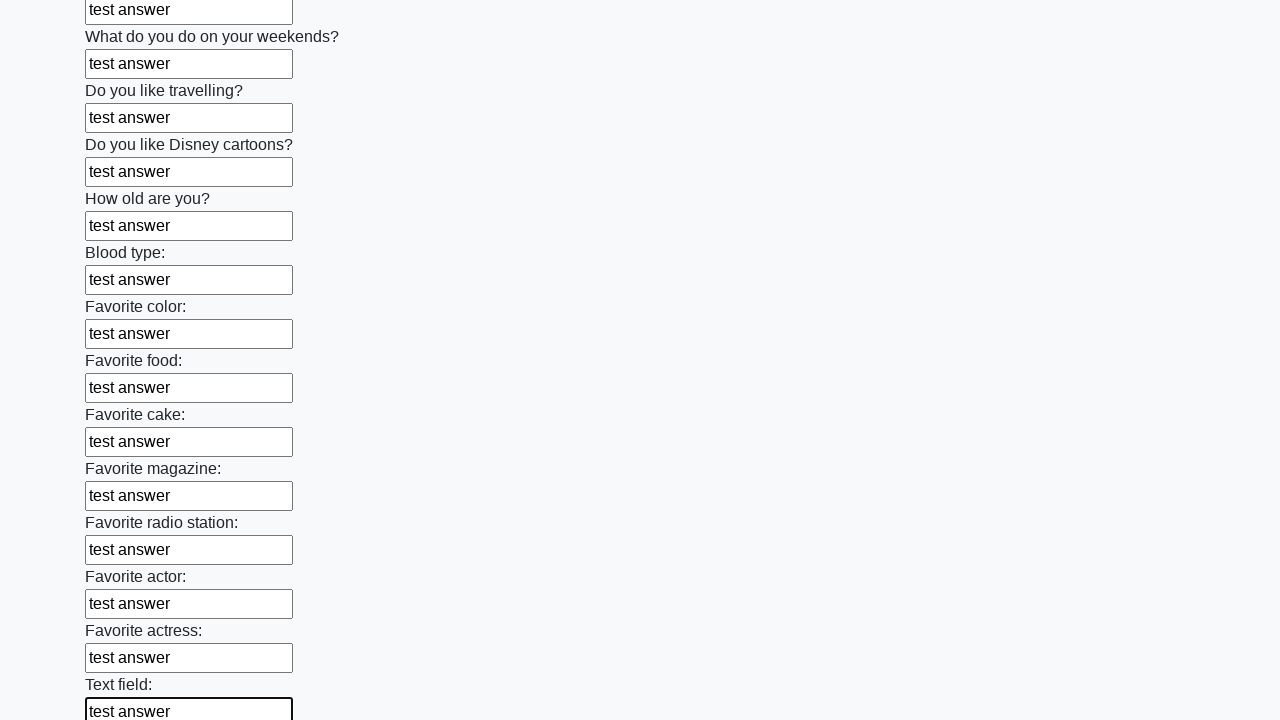

Filled input field with 'test answer' on input >> nth=27
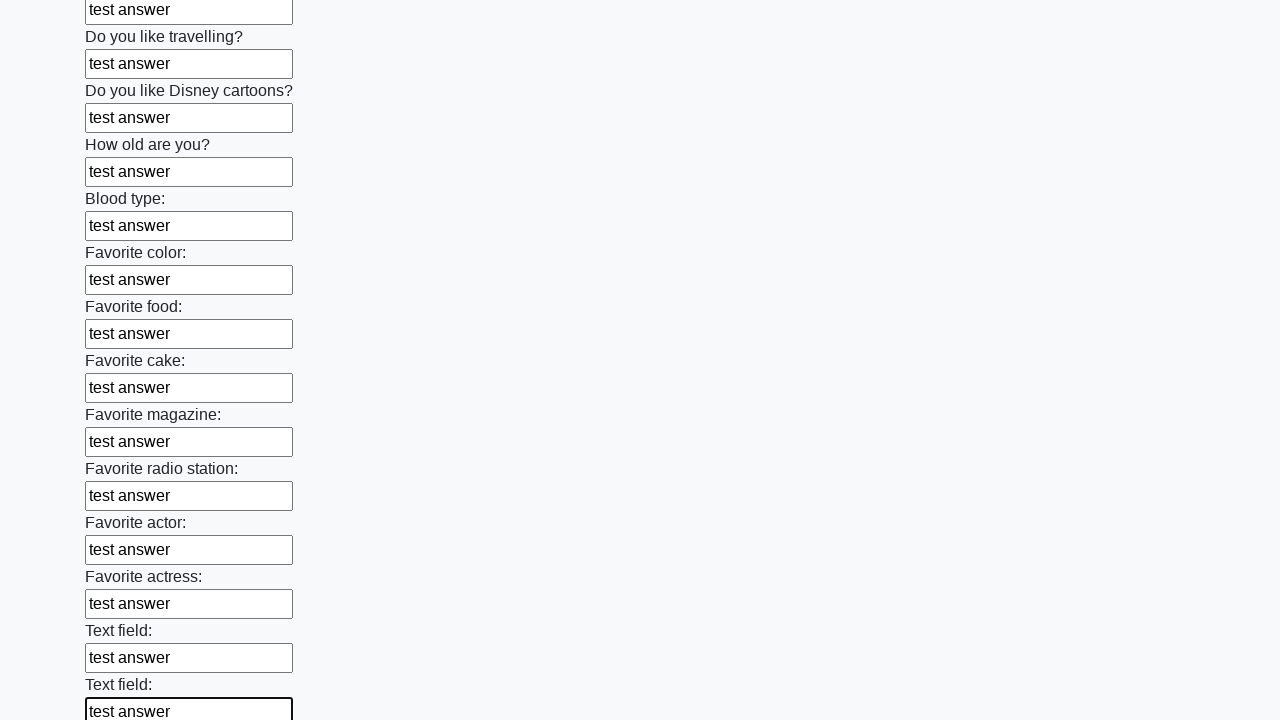

Filled input field with 'test answer' on input >> nth=28
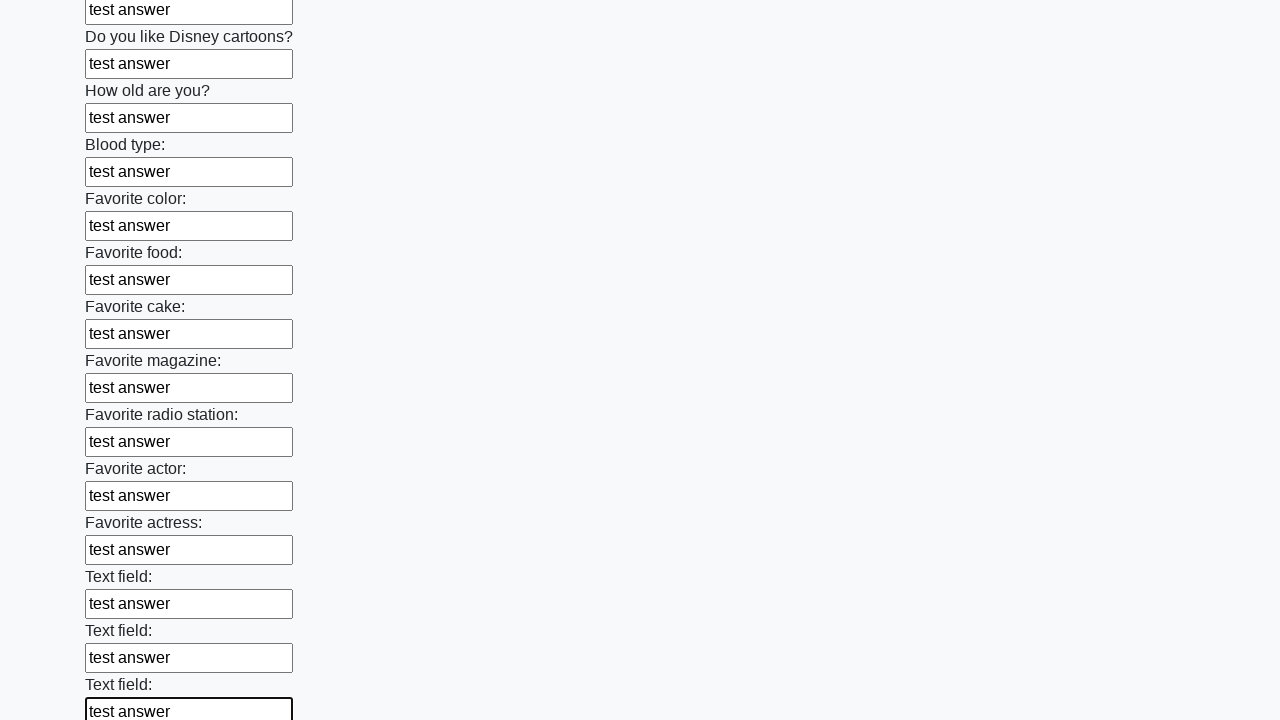

Filled input field with 'test answer' on input >> nth=29
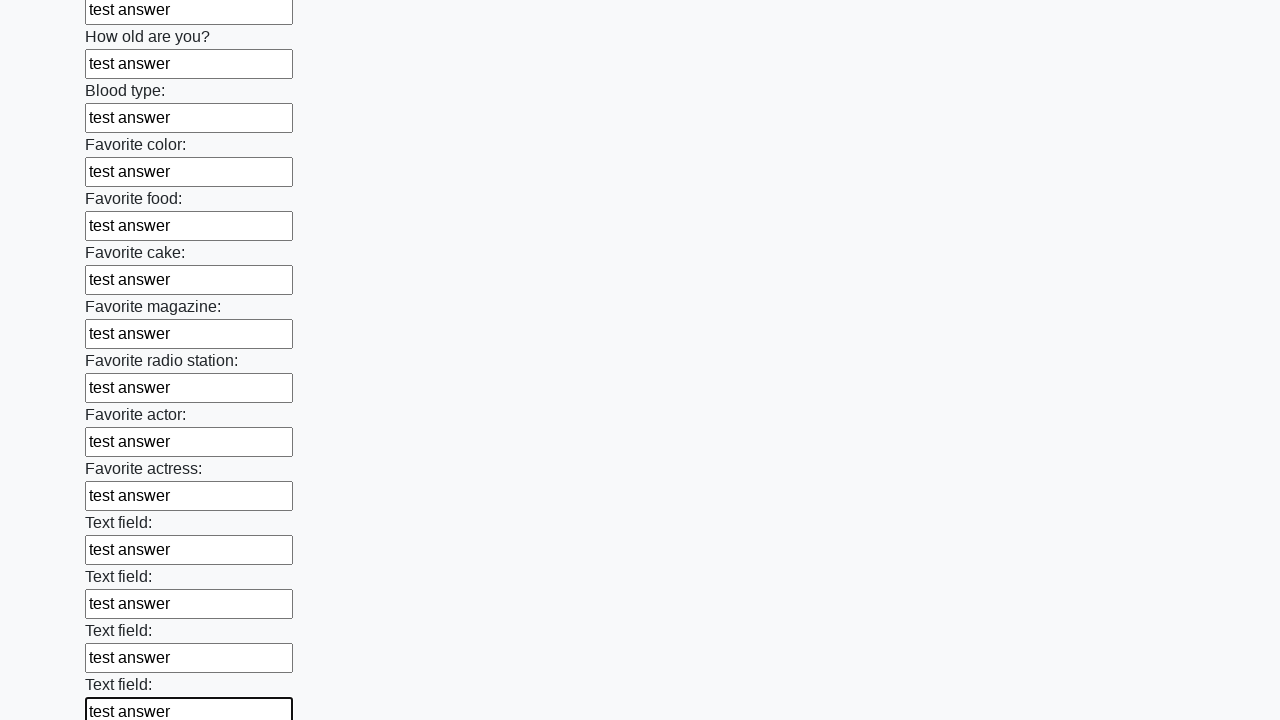

Filled input field with 'test answer' on input >> nth=30
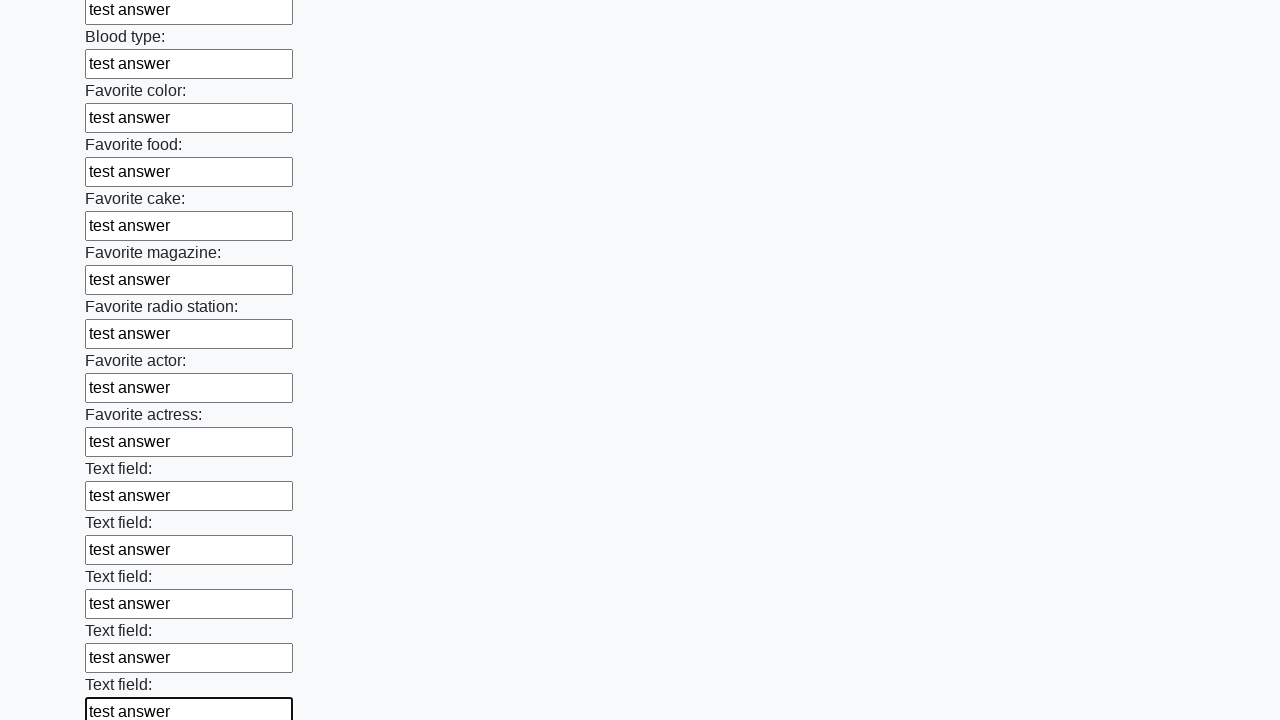

Filled input field with 'test answer' on input >> nth=31
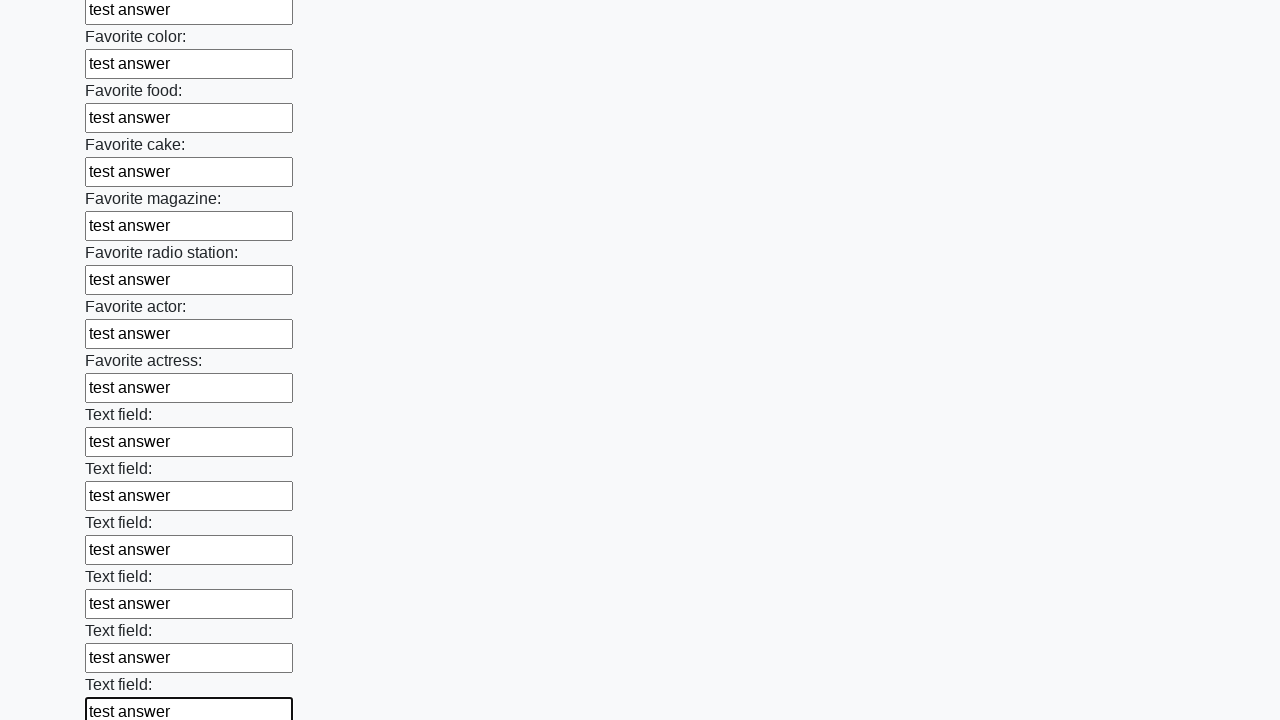

Filled input field with 'test answer' on input >> nth=32
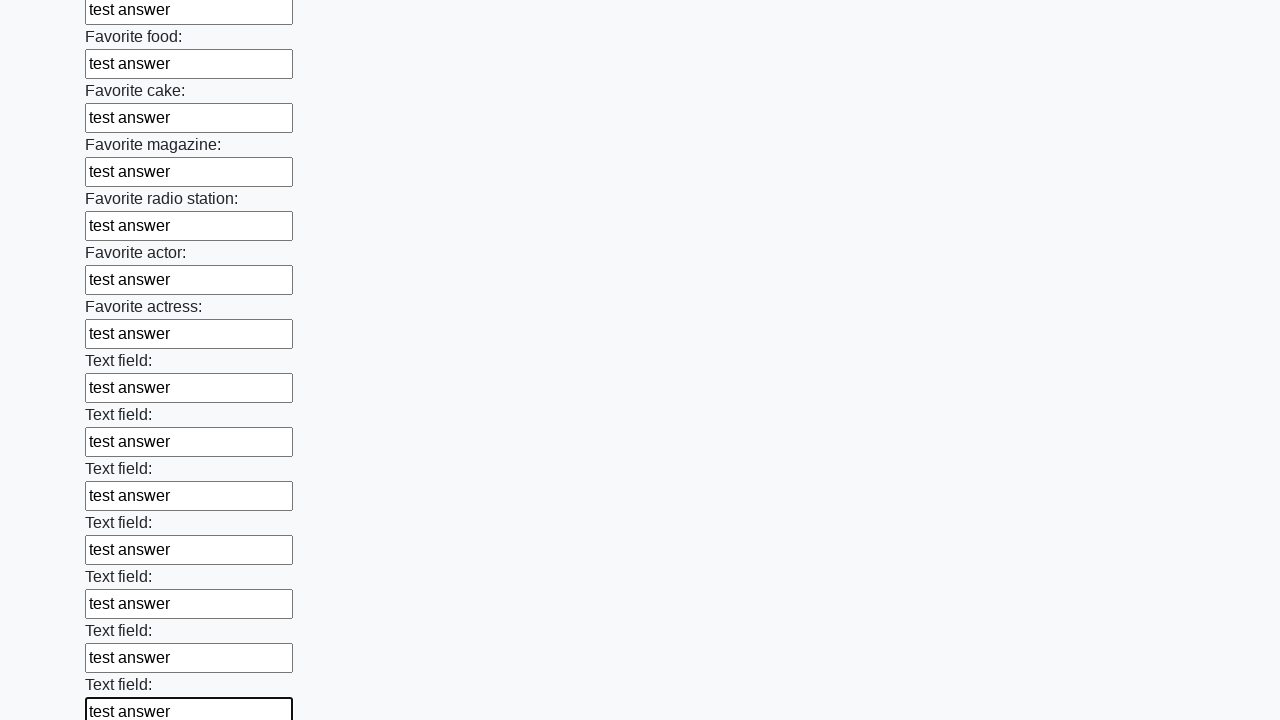

Filled input field with 'test answer' on input >> nth=33
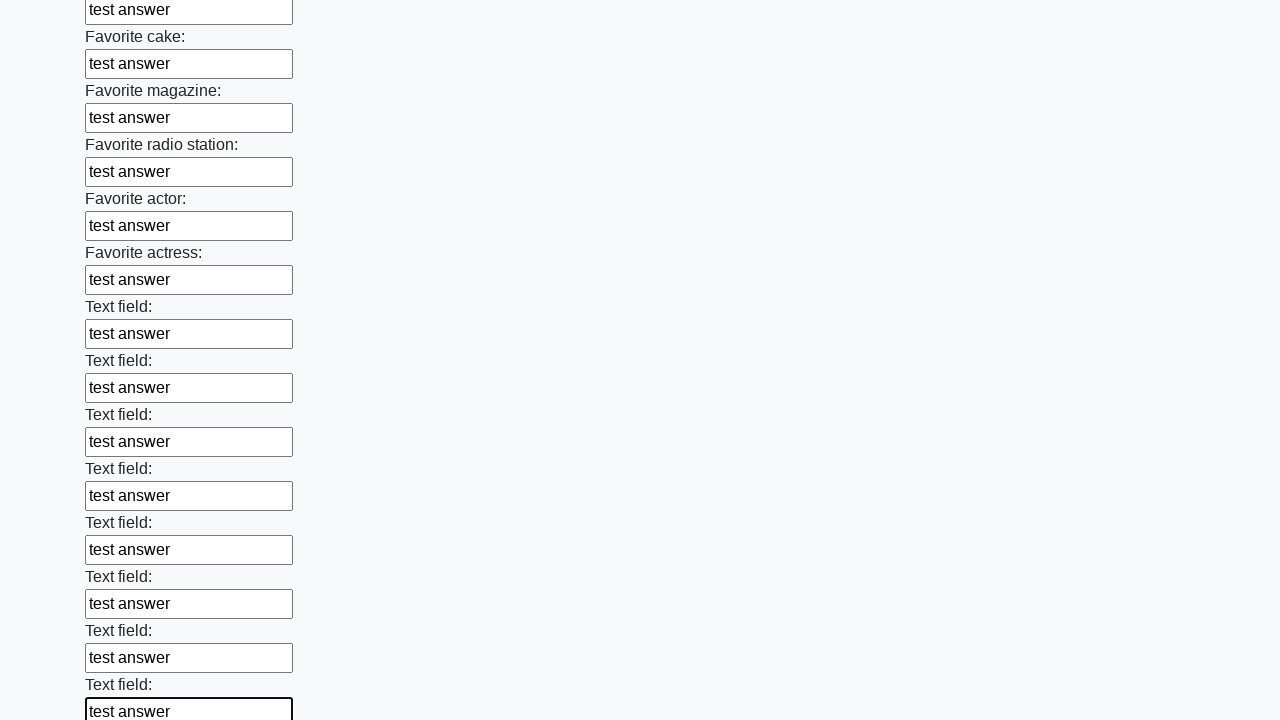

Filled input field with 'test answer' on input >> nth=34
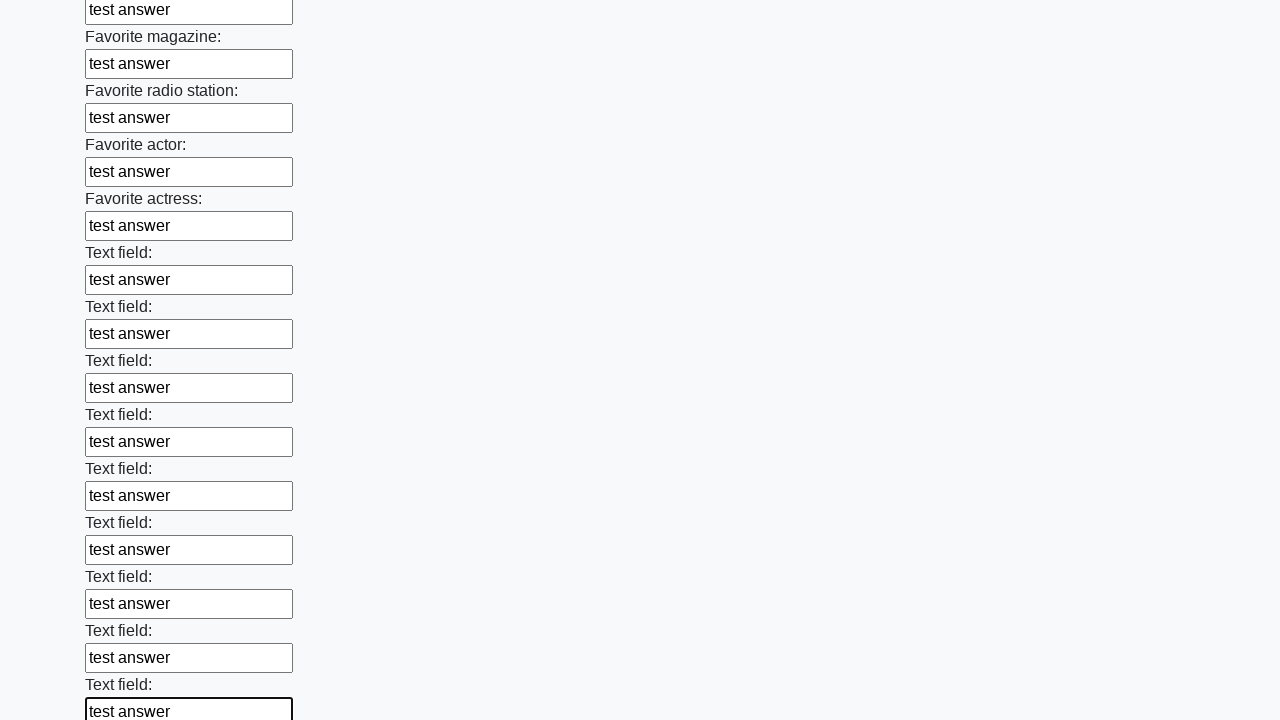

Filled input field with 'test answer' on input >> nth=35
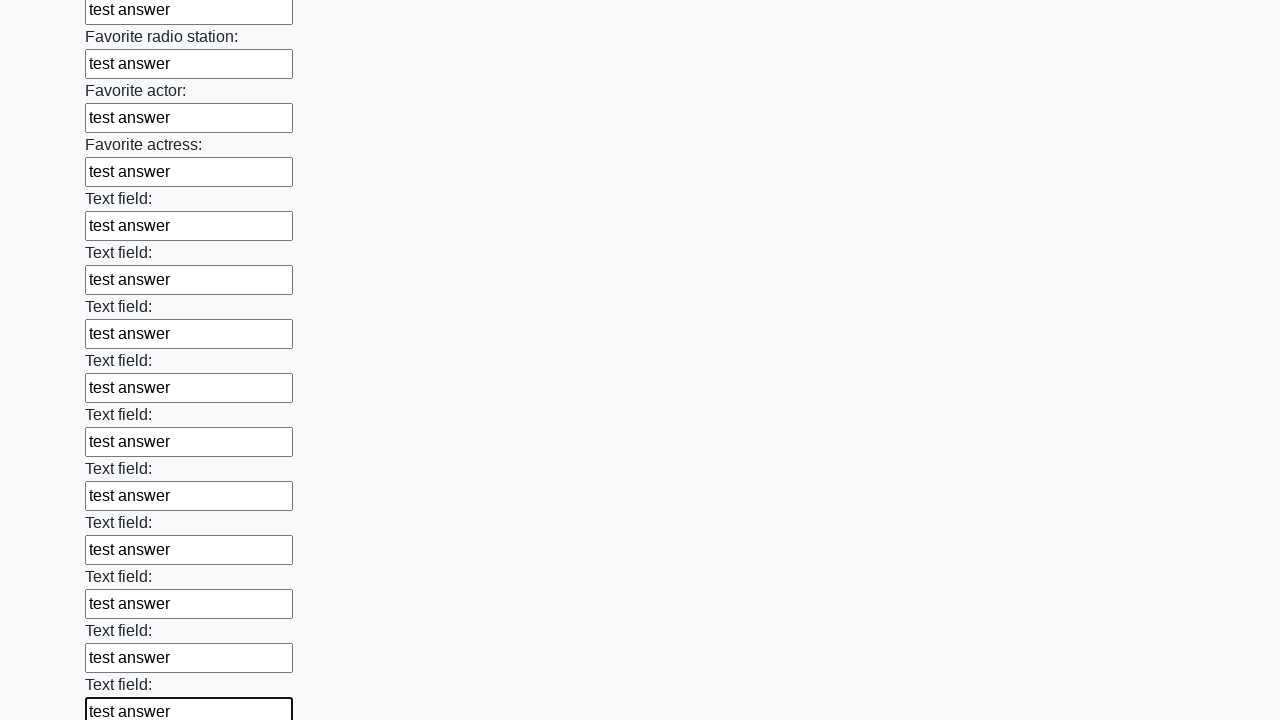

Filled input field with 'test answer' on input >> nth=36
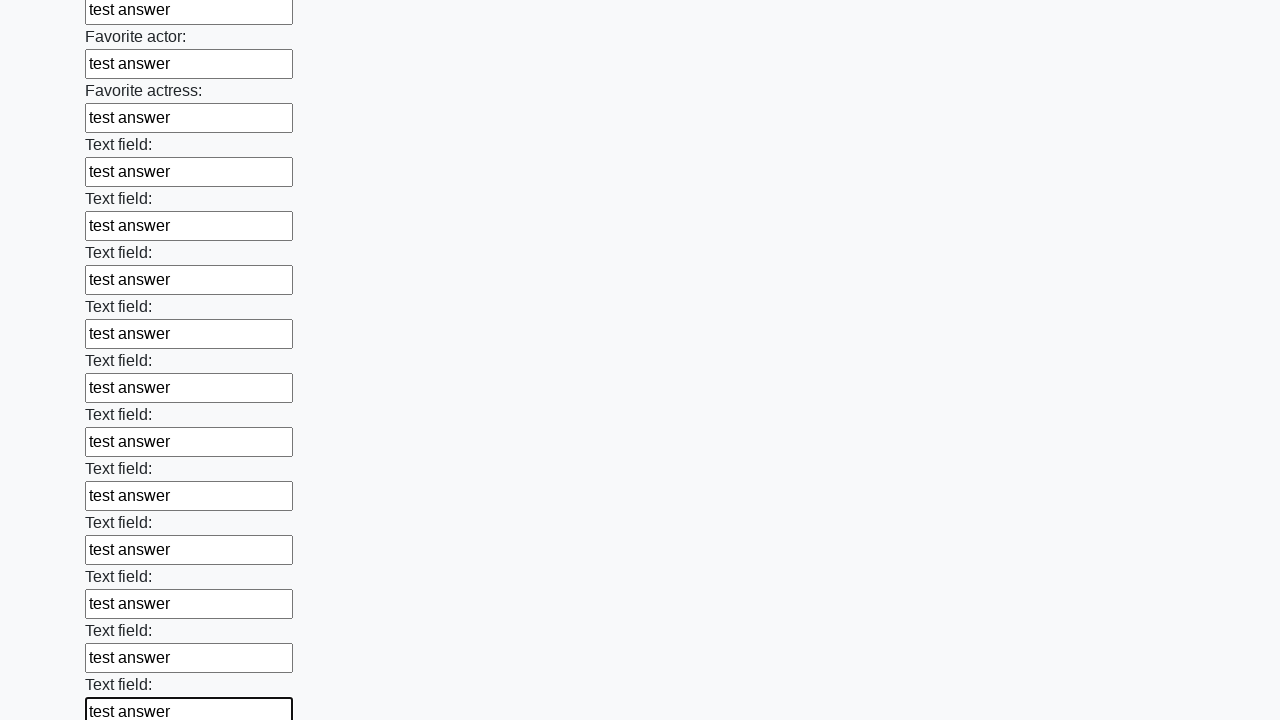

Filled input field with 'test answer' on input >> nth=37
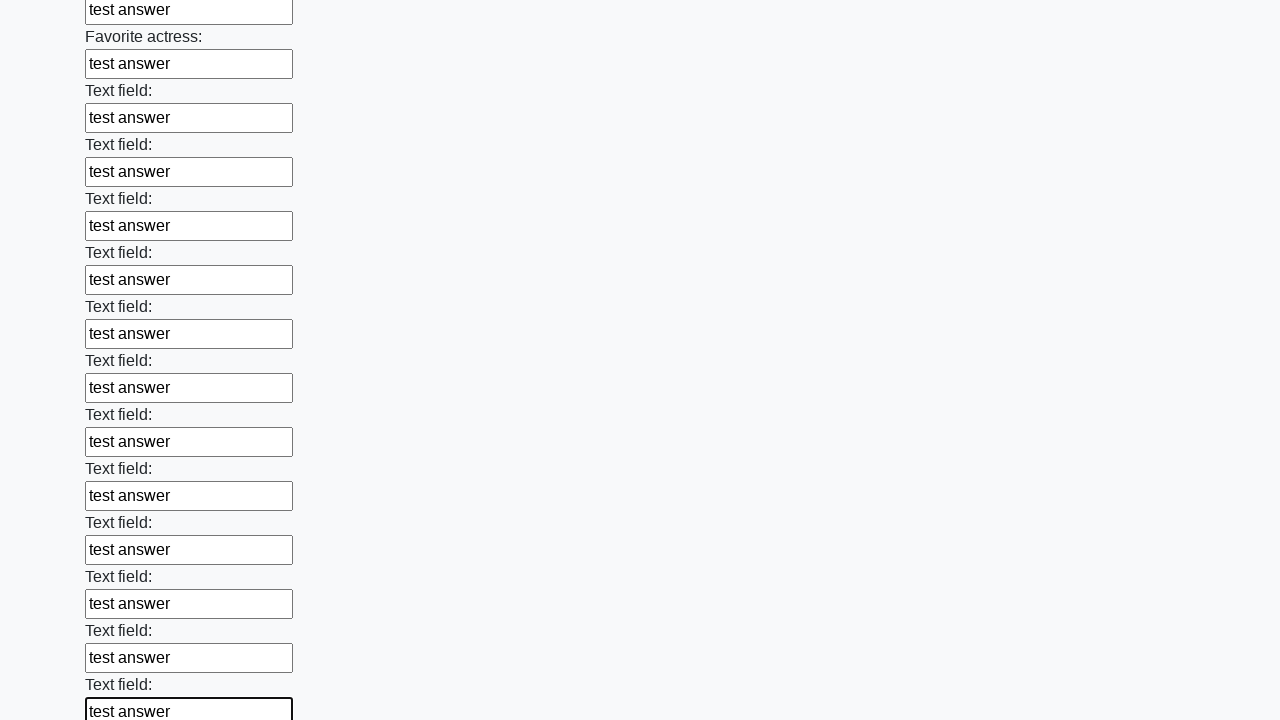

Filled input field with 'test answer' on input >> nth=38
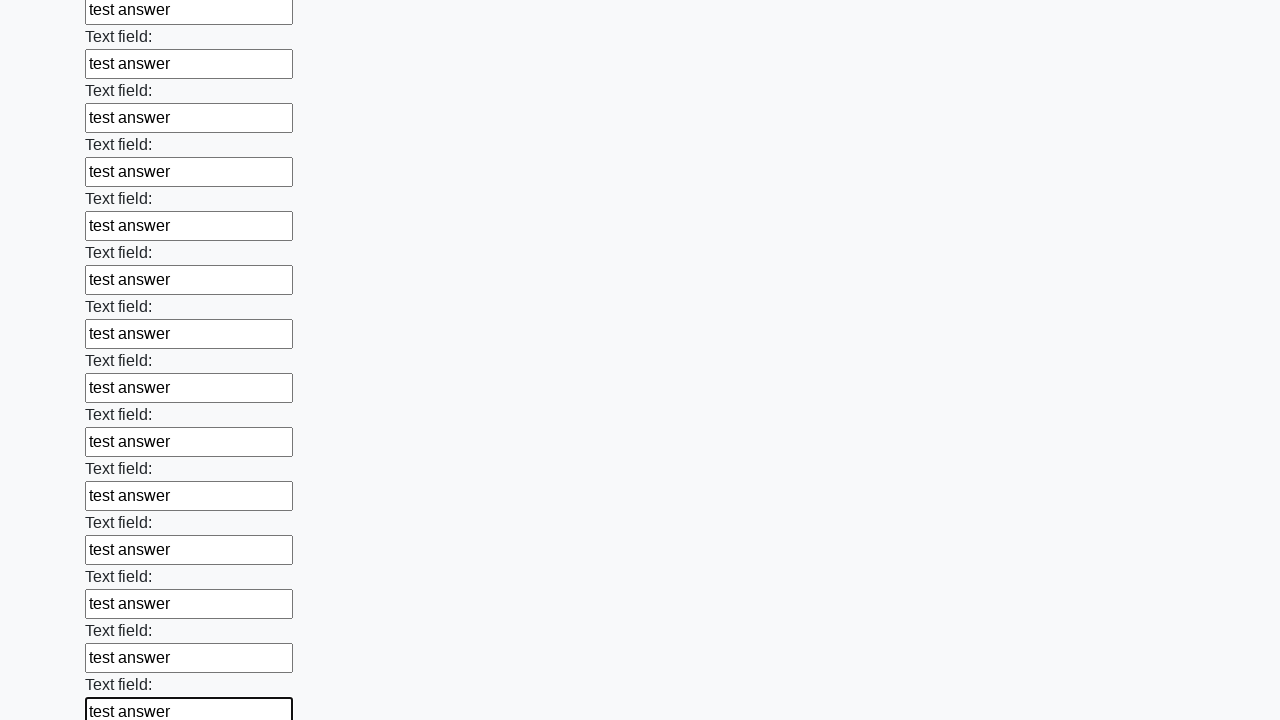

Filled input field with 'test answer' on input >> nth=39
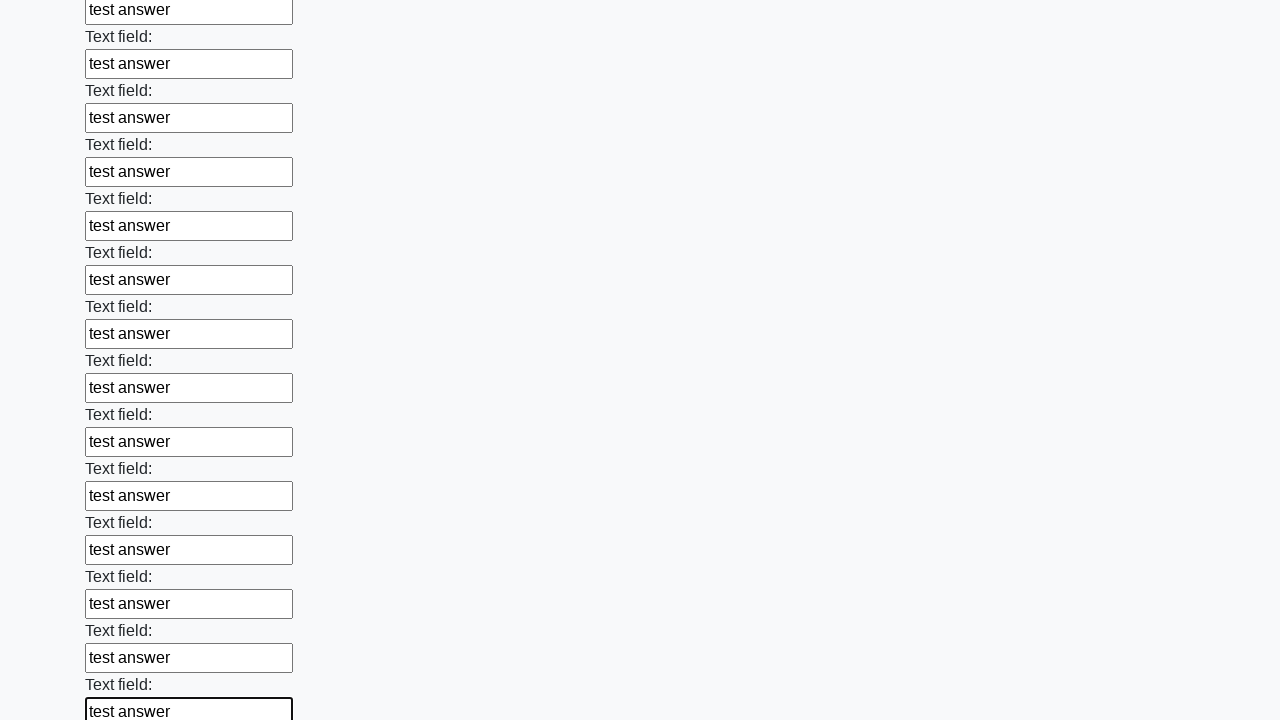

Filled input field with 'test answer' on input >> nth=40
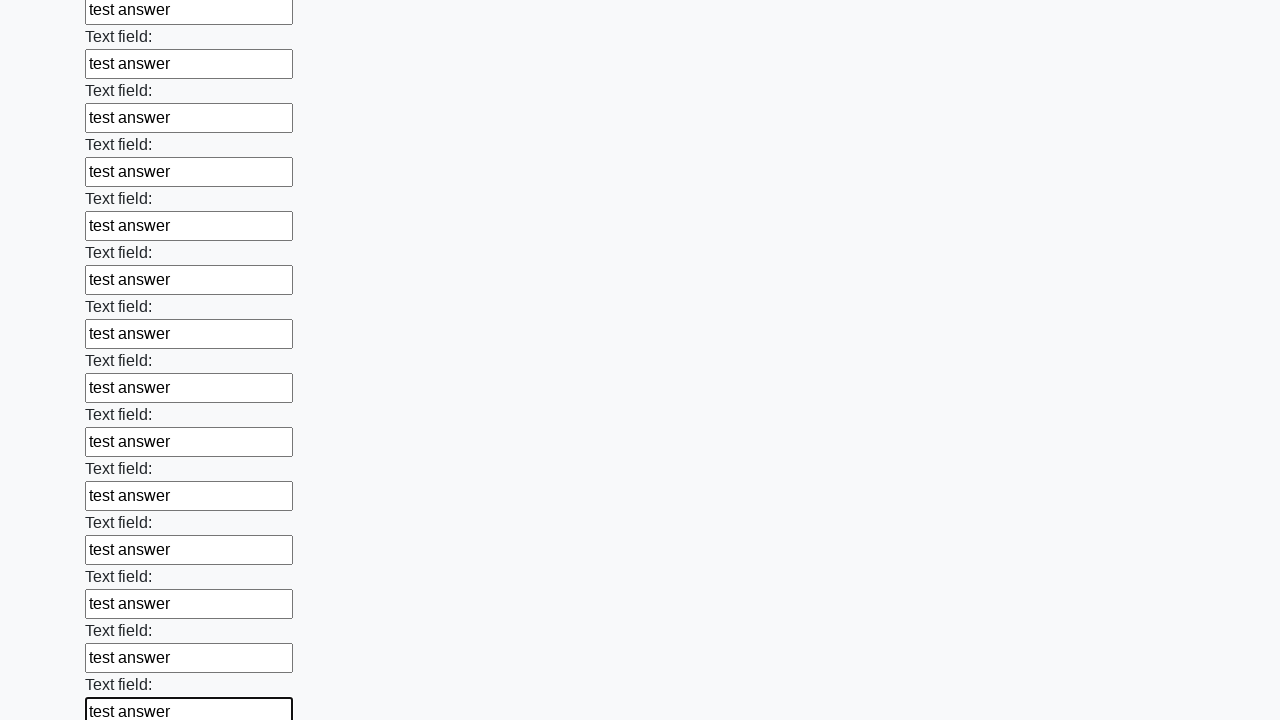

Filled input field with 'test answer' on input >> nth=41
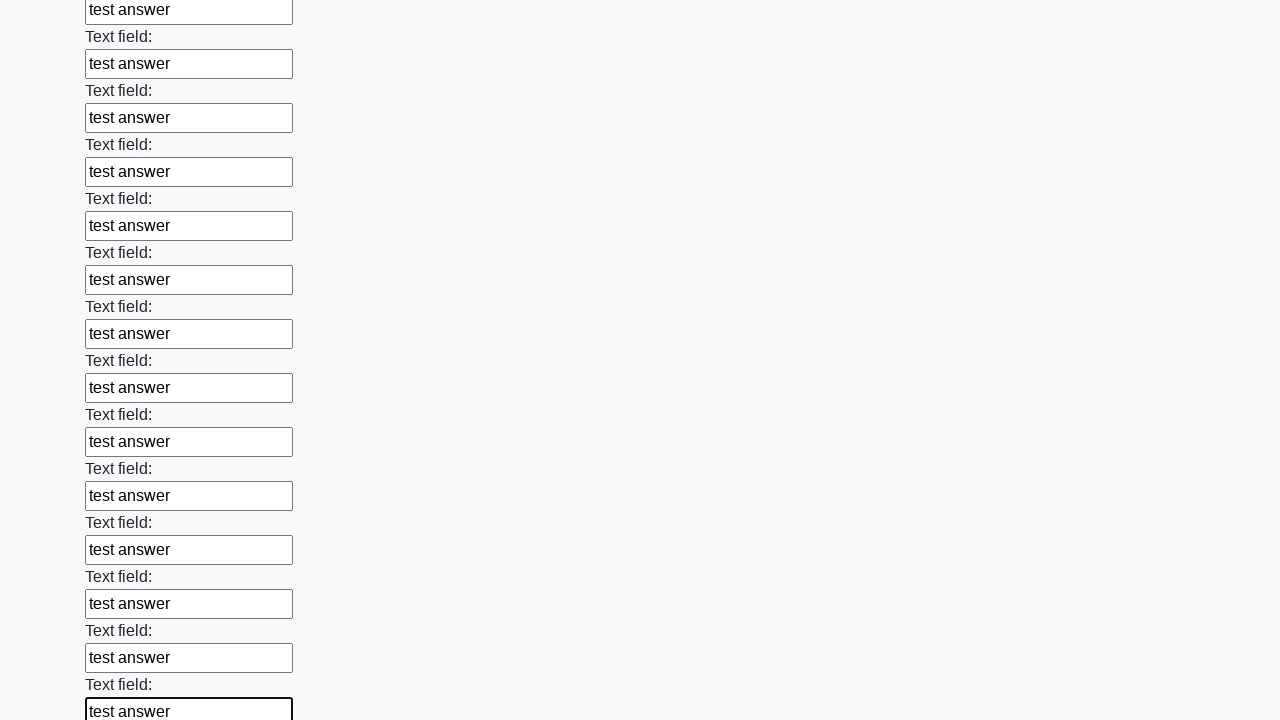

Filled input field with 'test answer' on input >> nth=42
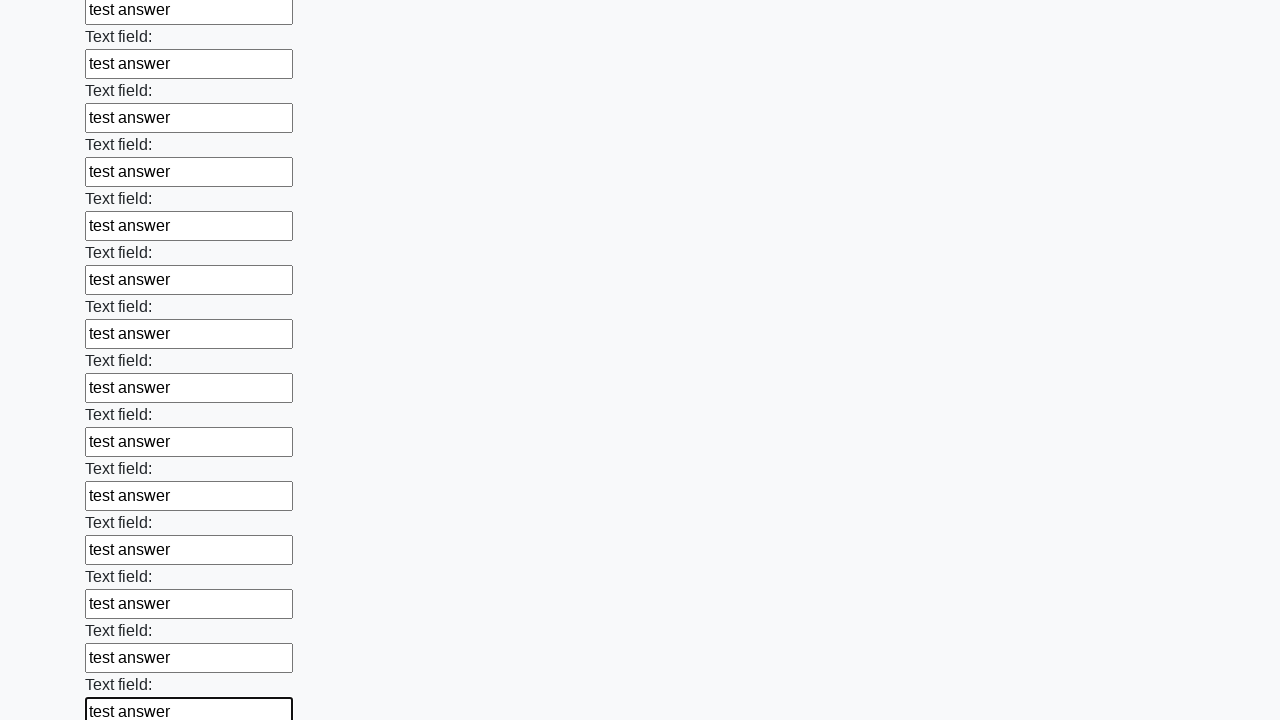

Filled input field with 'test answer' on input >> nth=43
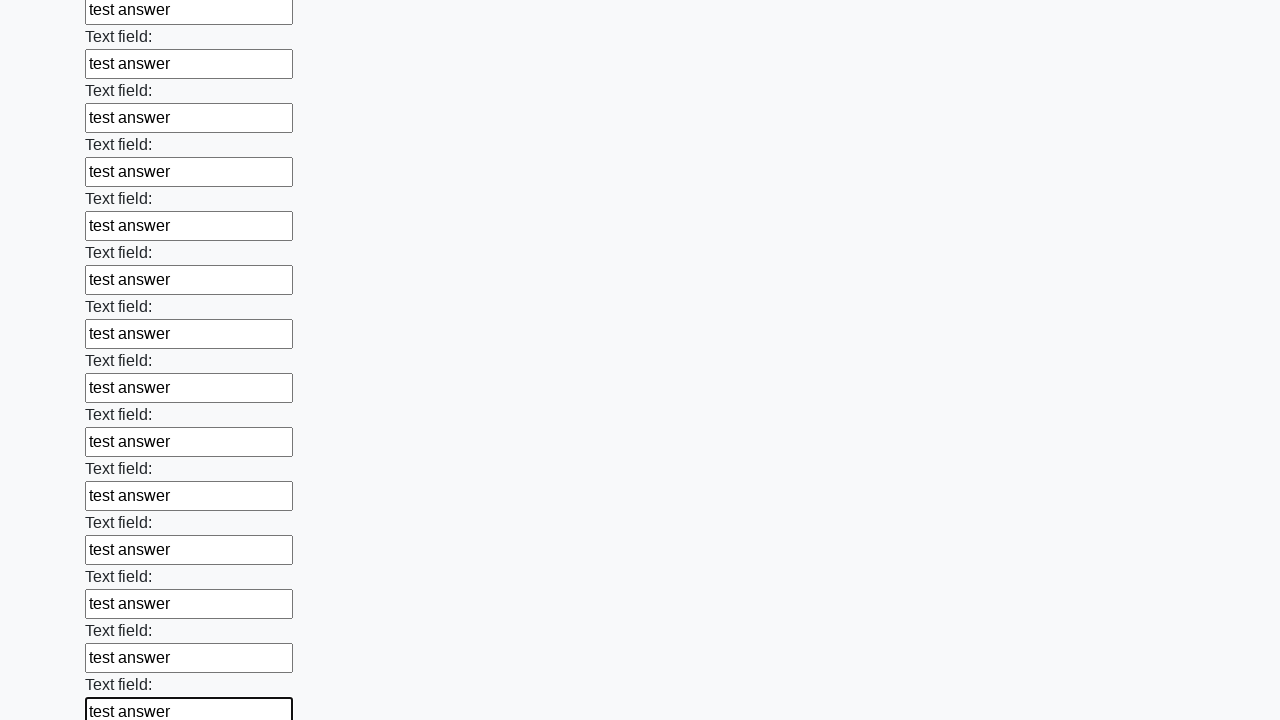

Filled input field with 'test answer' on input >> nth=44
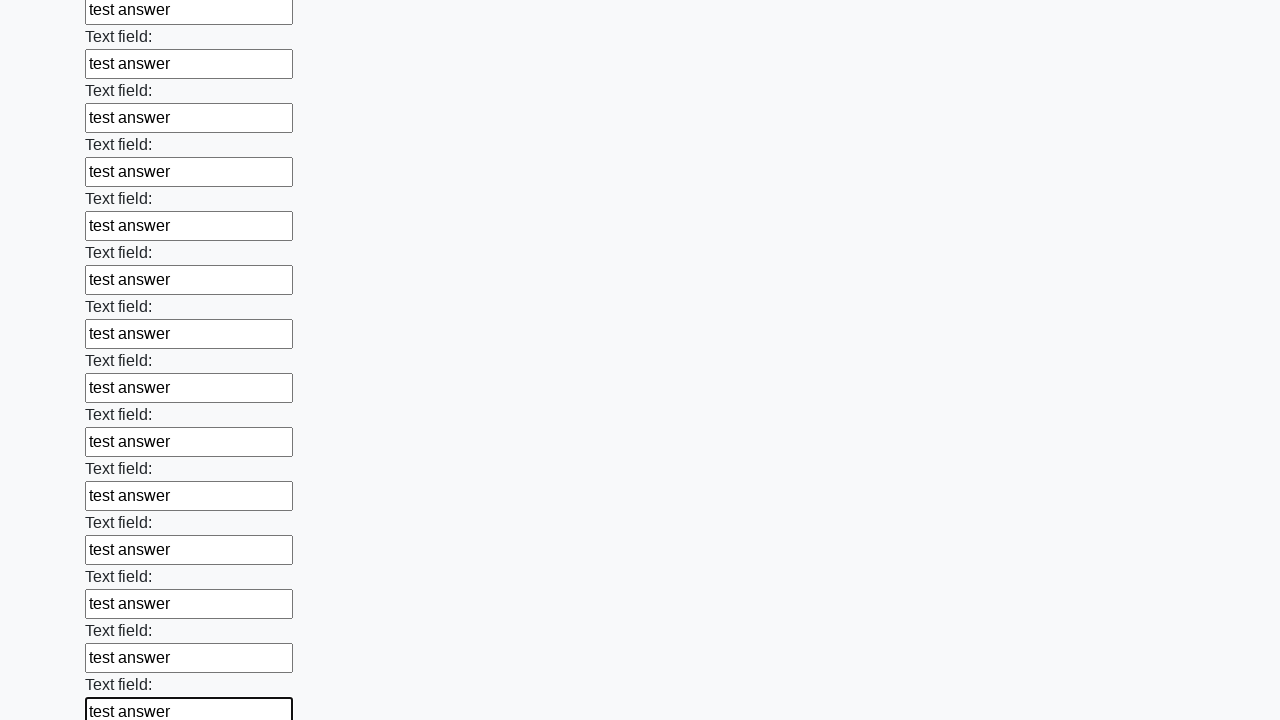

Filled input field with 'test answer' on input >> nth=45
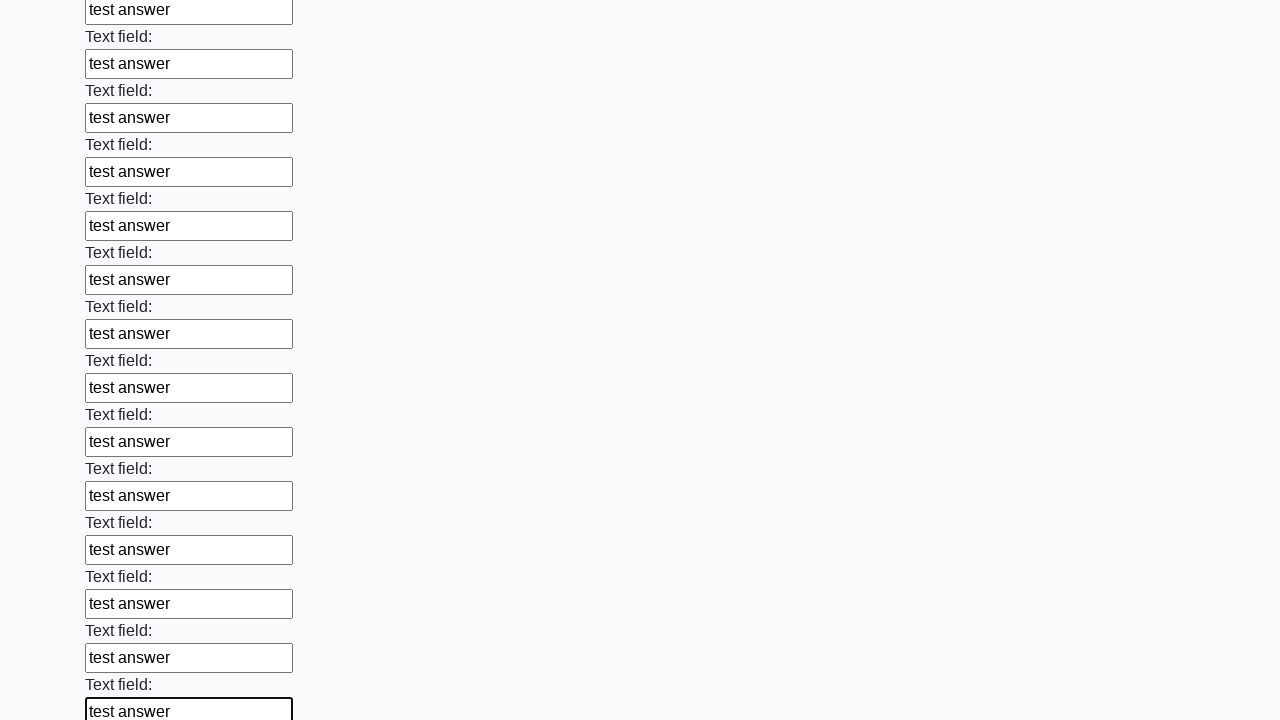

Filled input field with 'test answer' on input >> nth=46
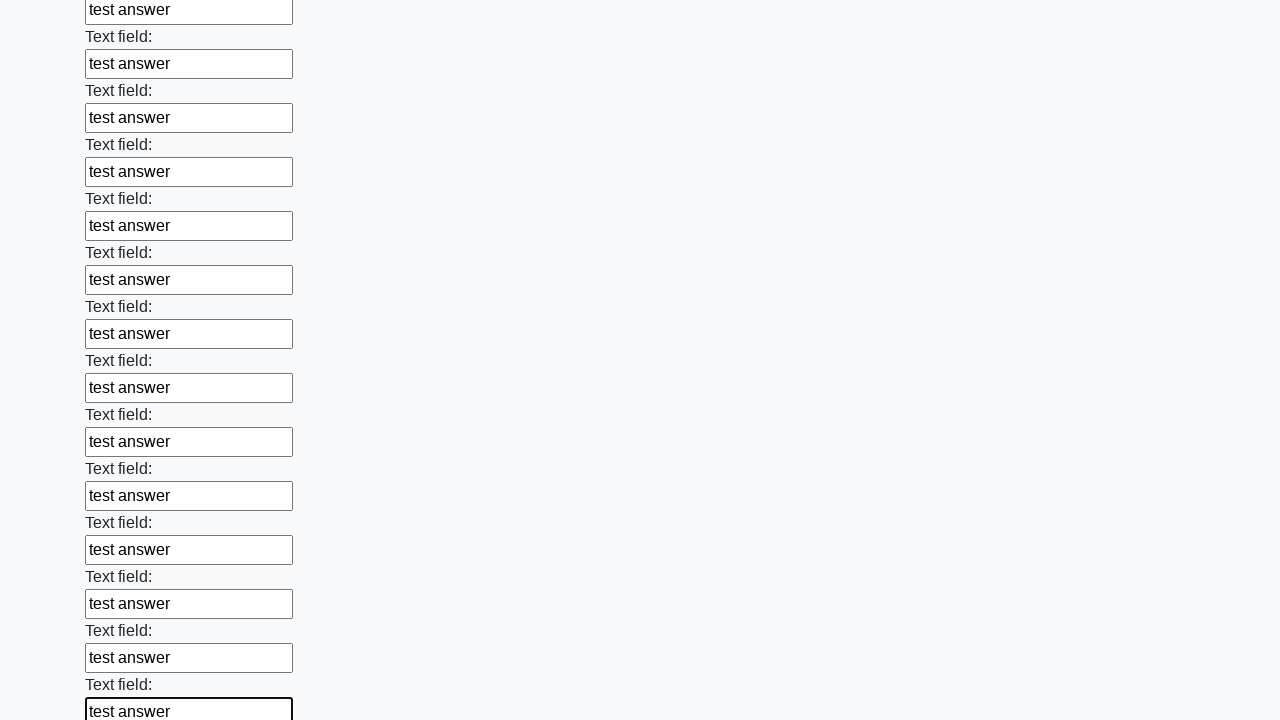

Filled input field with 'test answer' on input >> nth=47
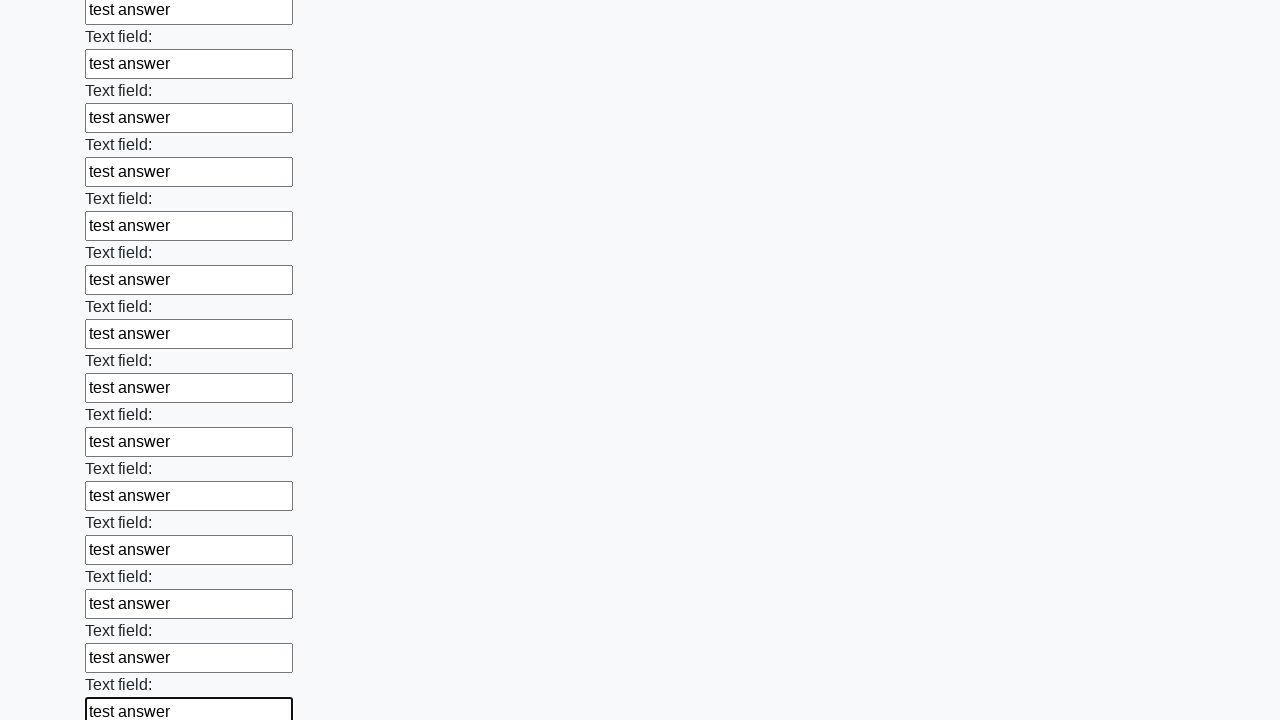

Filled input field with 'test answer' on input >> nth=48
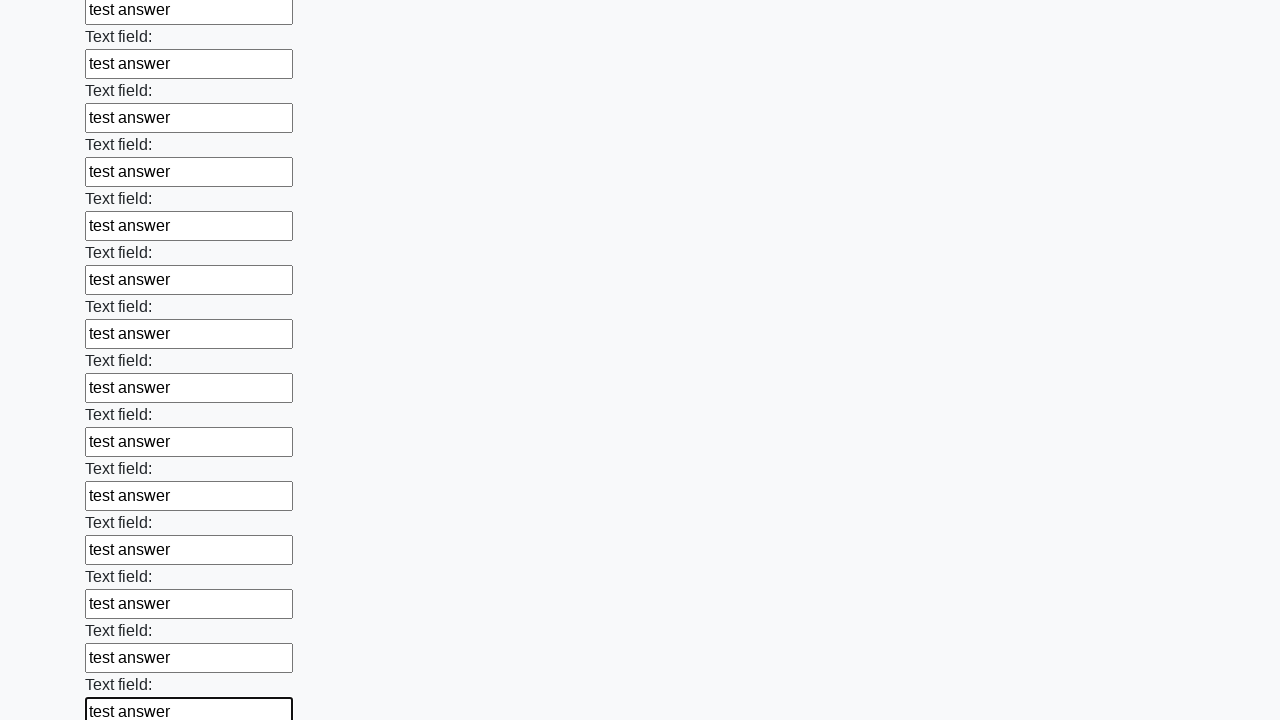

Filled input field with 'test answer' on input >> nth=49
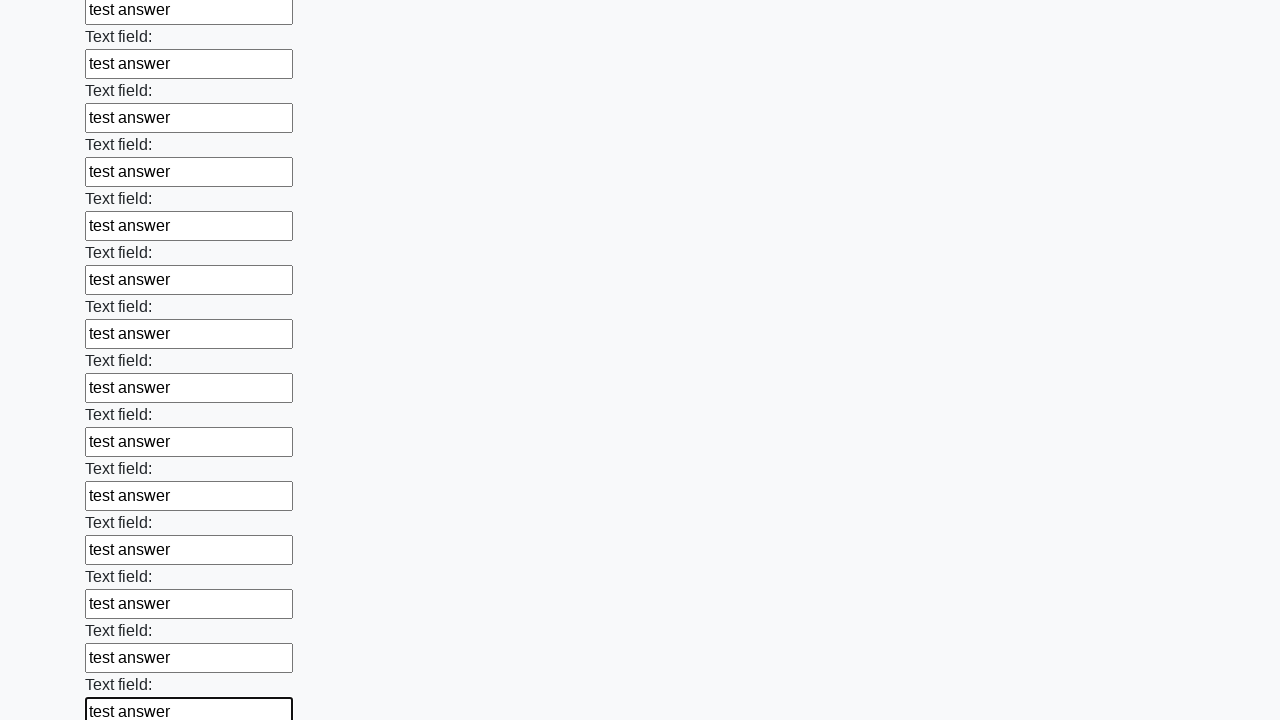

Filled input field with 'test answer' on input >> nth=50
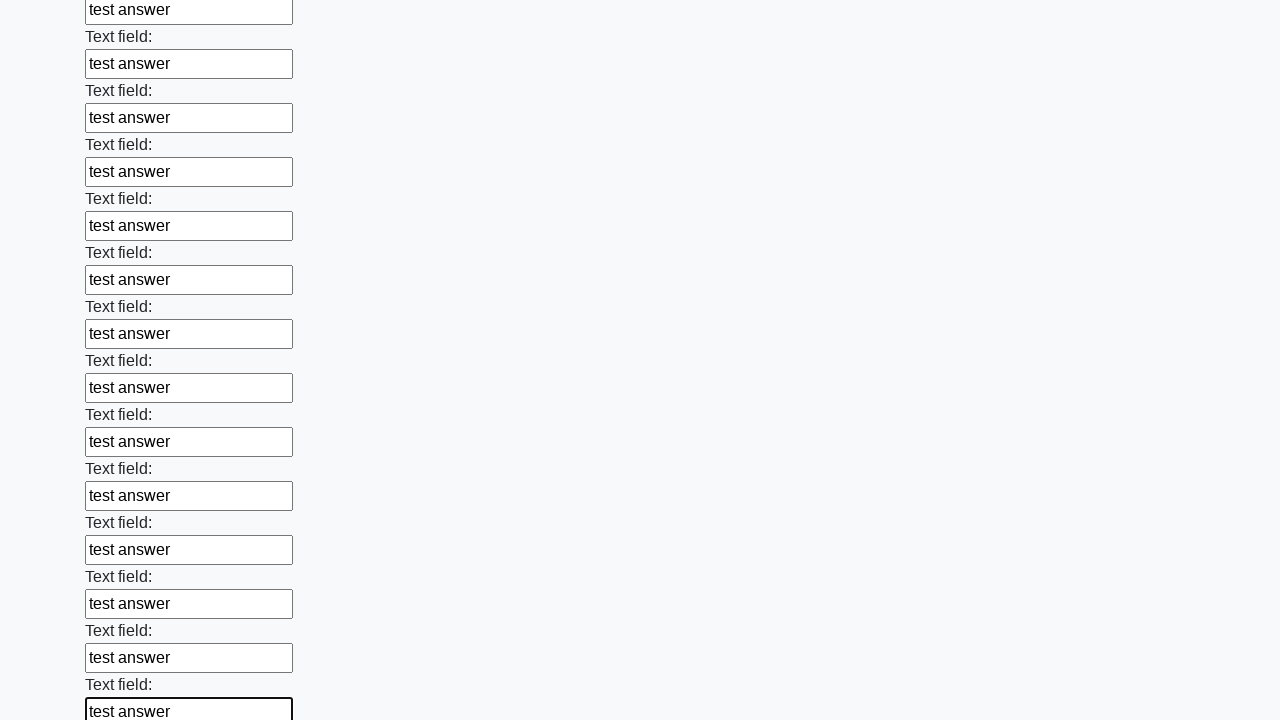

Filled input field with 'test answer' on input >> nth=51
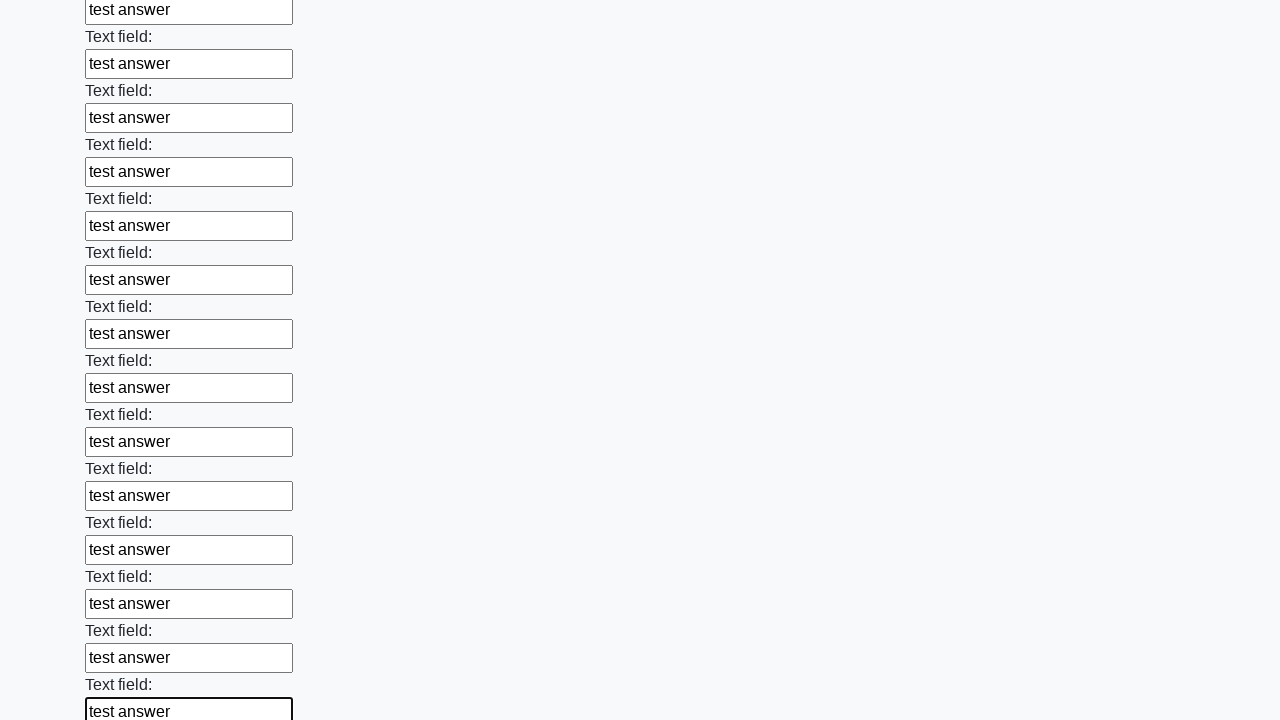

Filled input field with 'test answer' on input >> nth=52
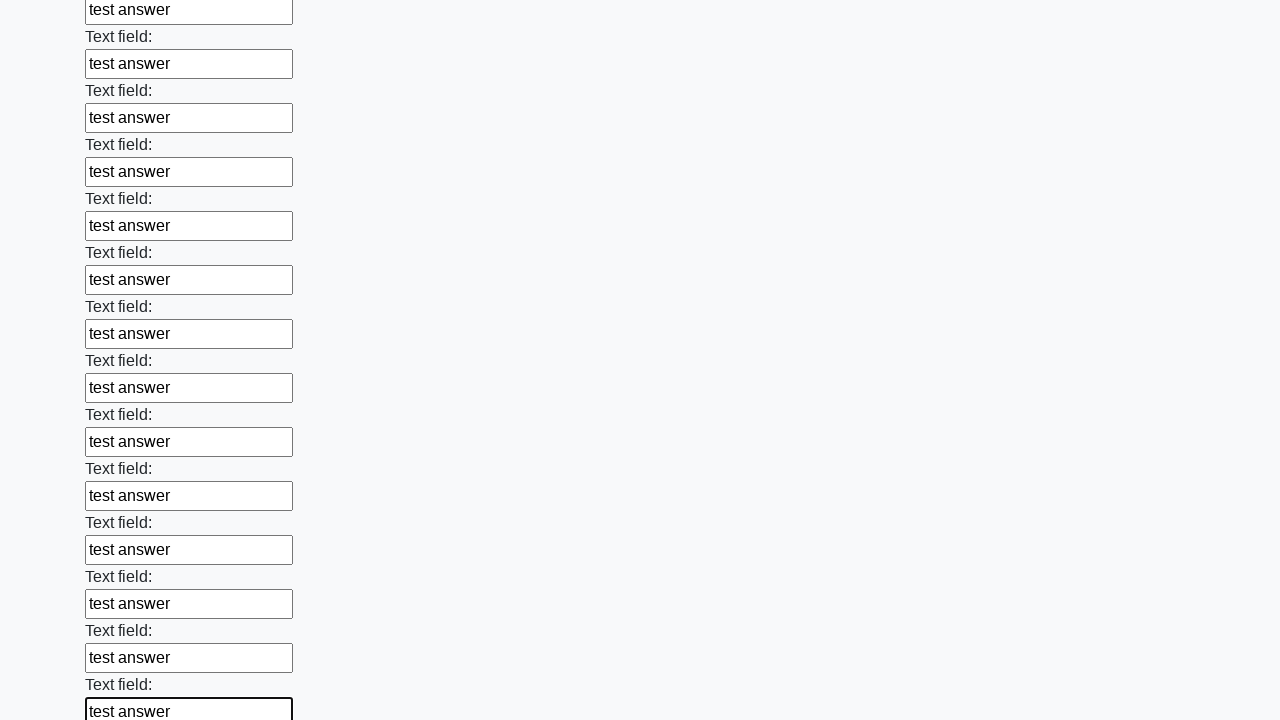

Filled input field with 'test answer' on input >> nth=53
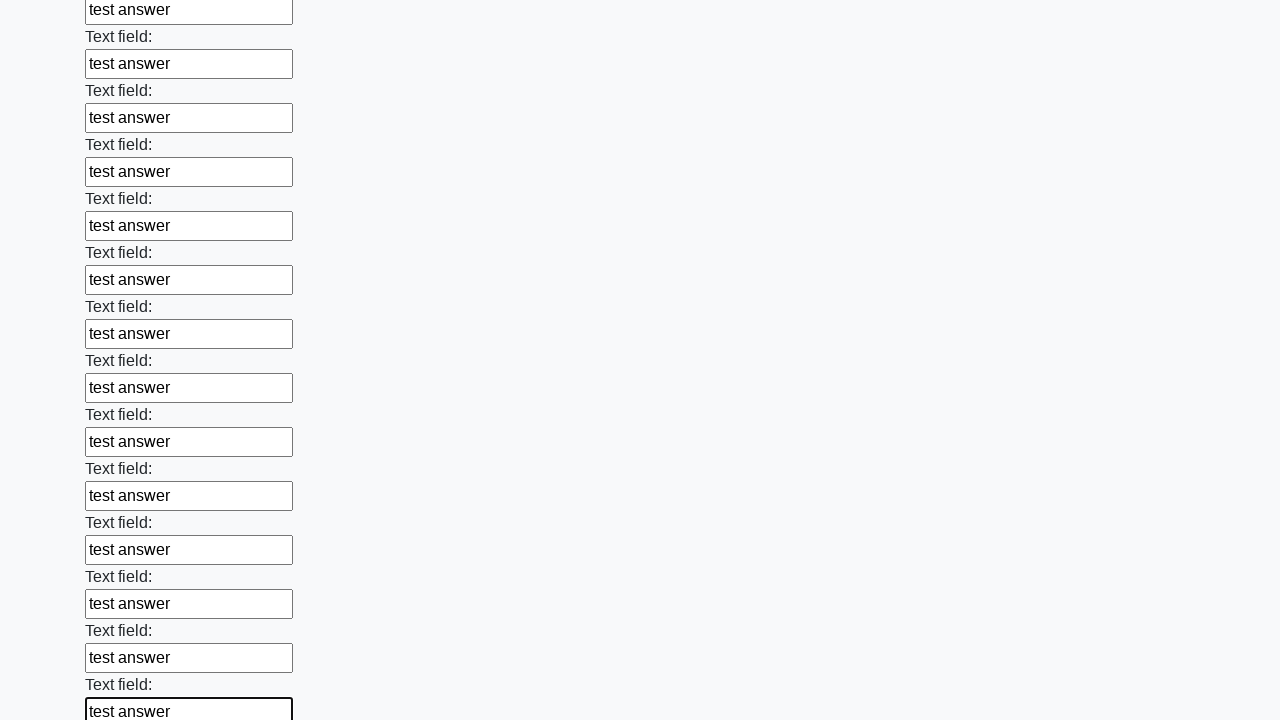

Filled input field with 'test answer' on input >> nth=54
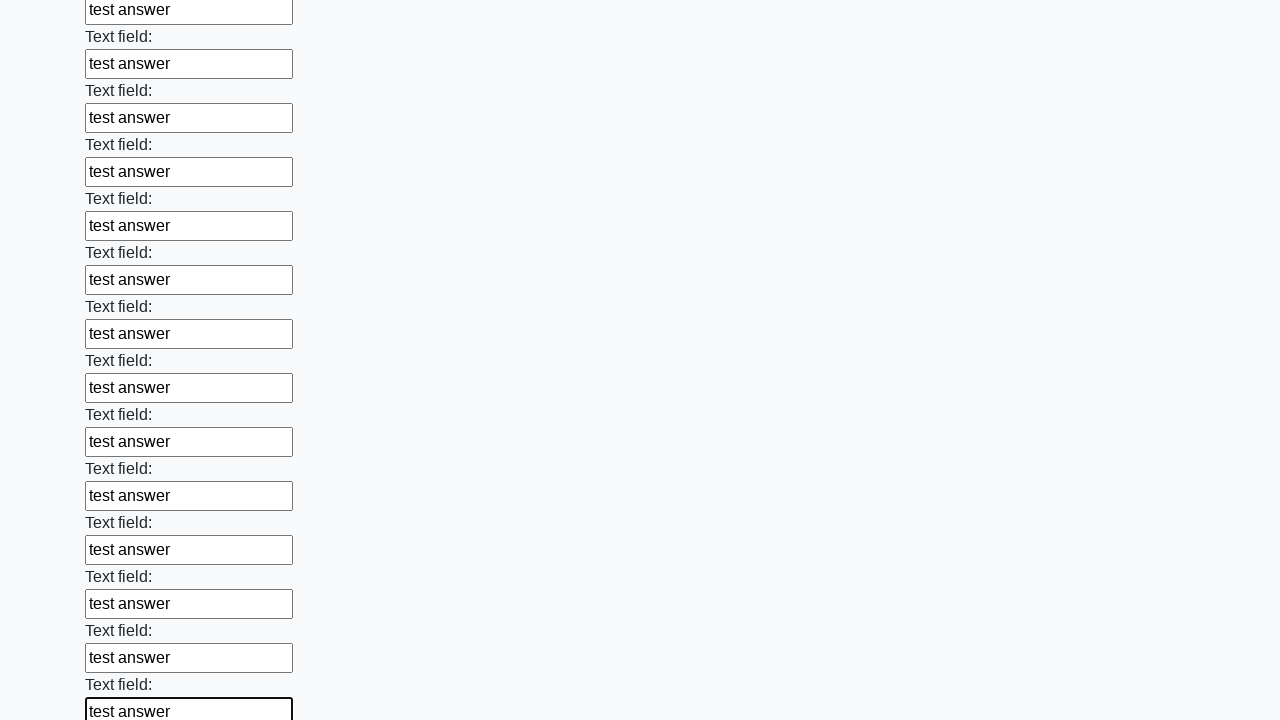

Filled input field with 'test answer' on input >> nth=55
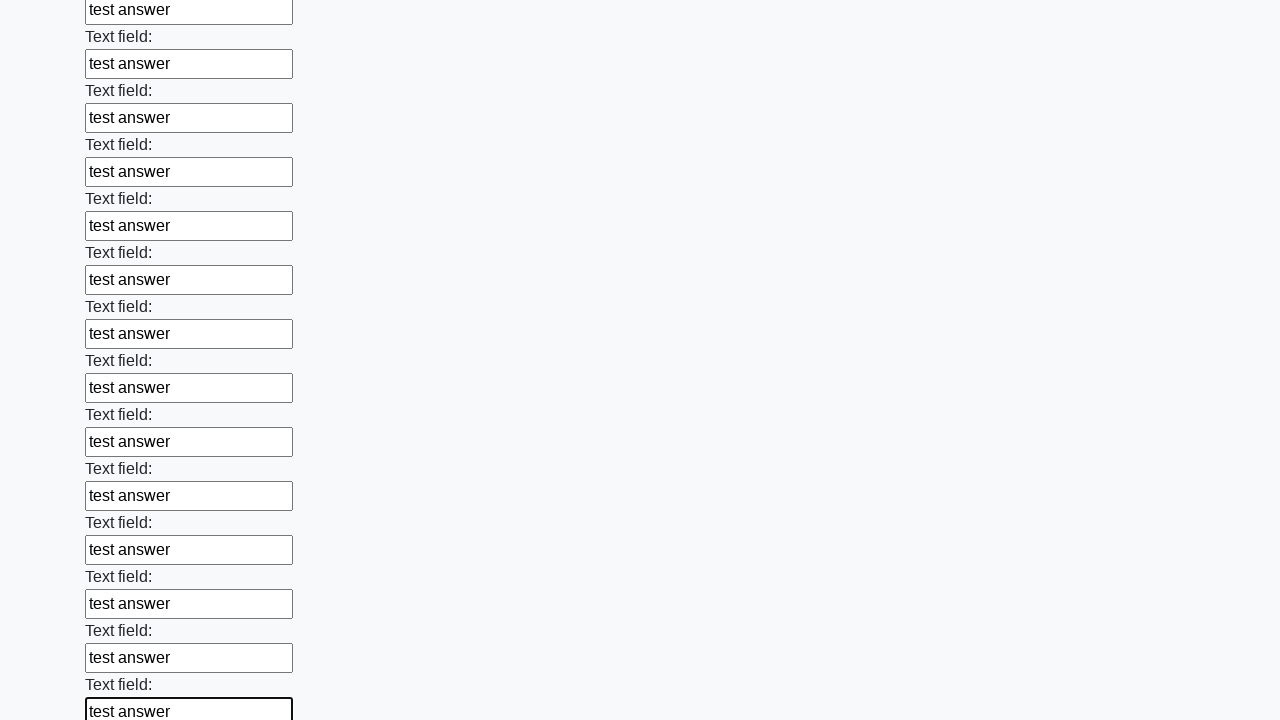

Filled input field with 'test answer' on input >> nth=56
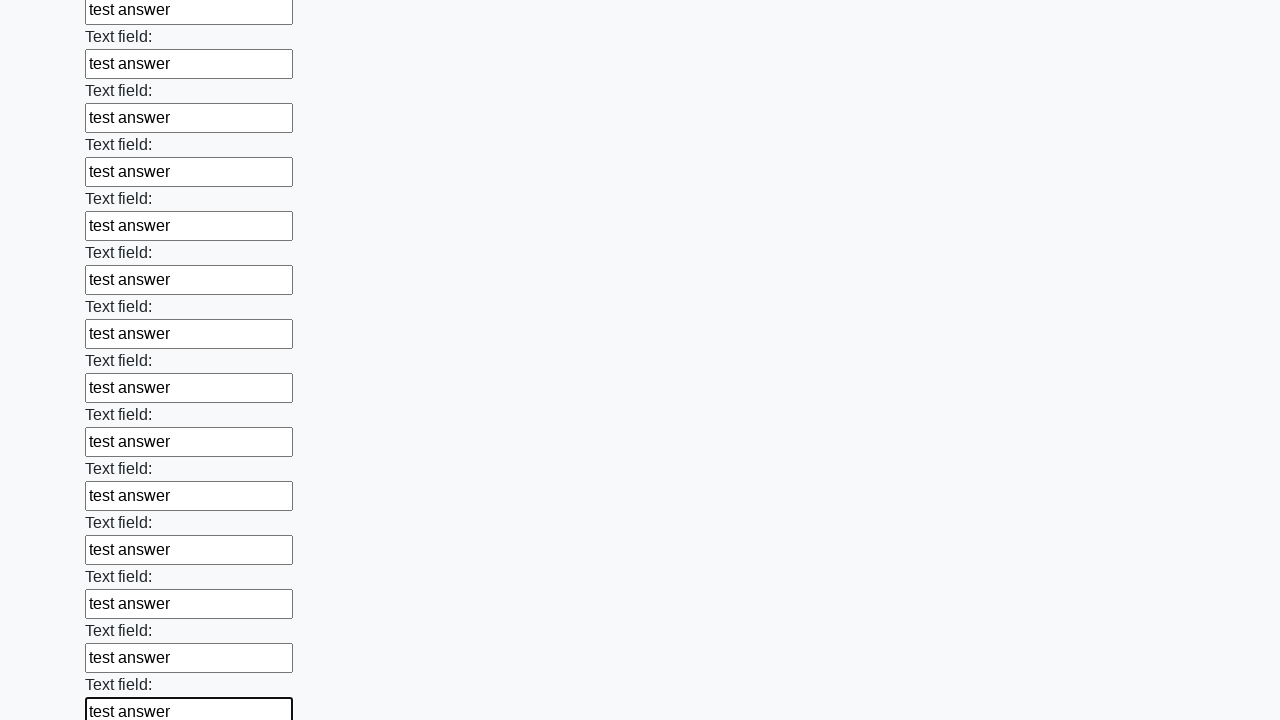

Filled input field with 'test answer' on input >> nth=57
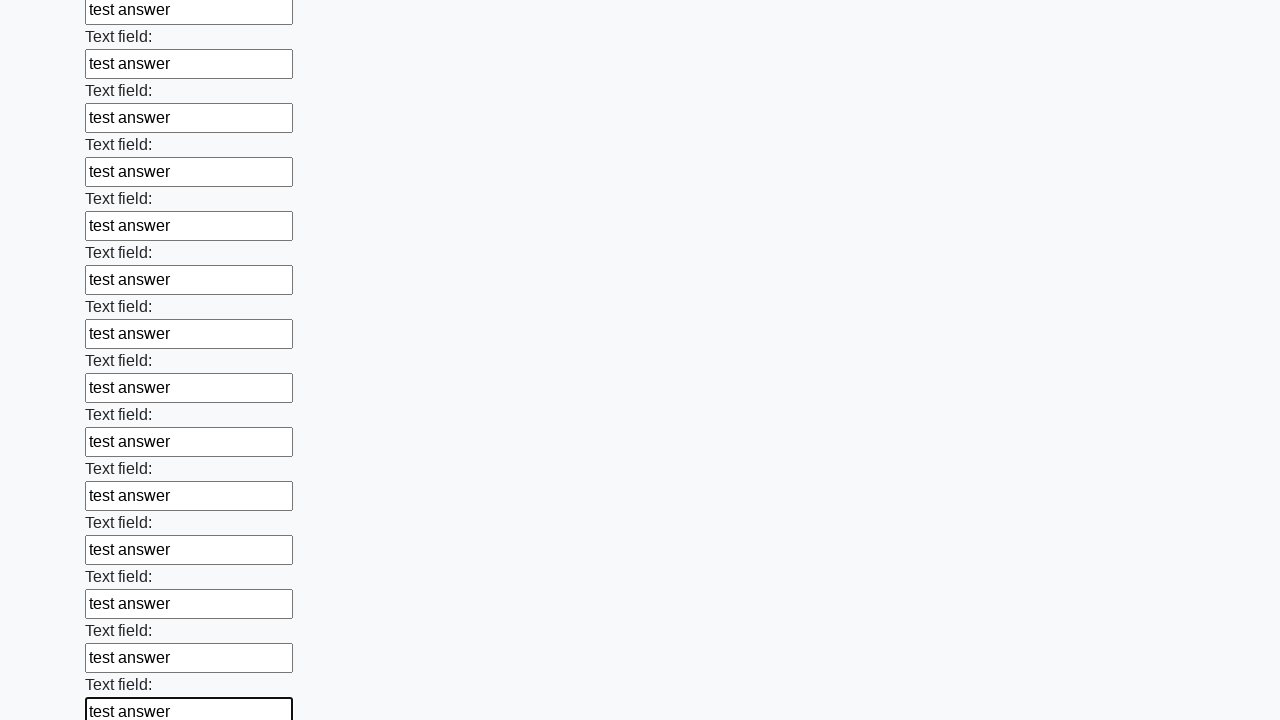

Filled input field with 'test answer' on input >> nth=58
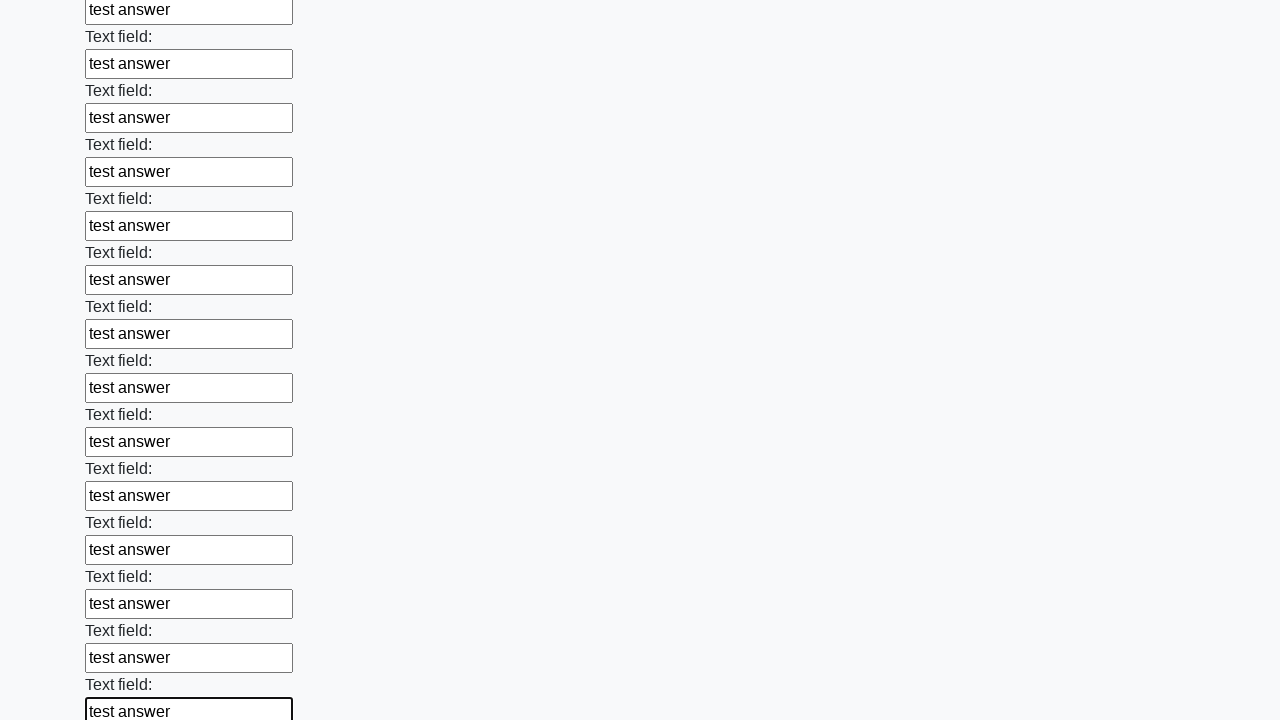

Filled input field with 'test answer' on input >> nth=59
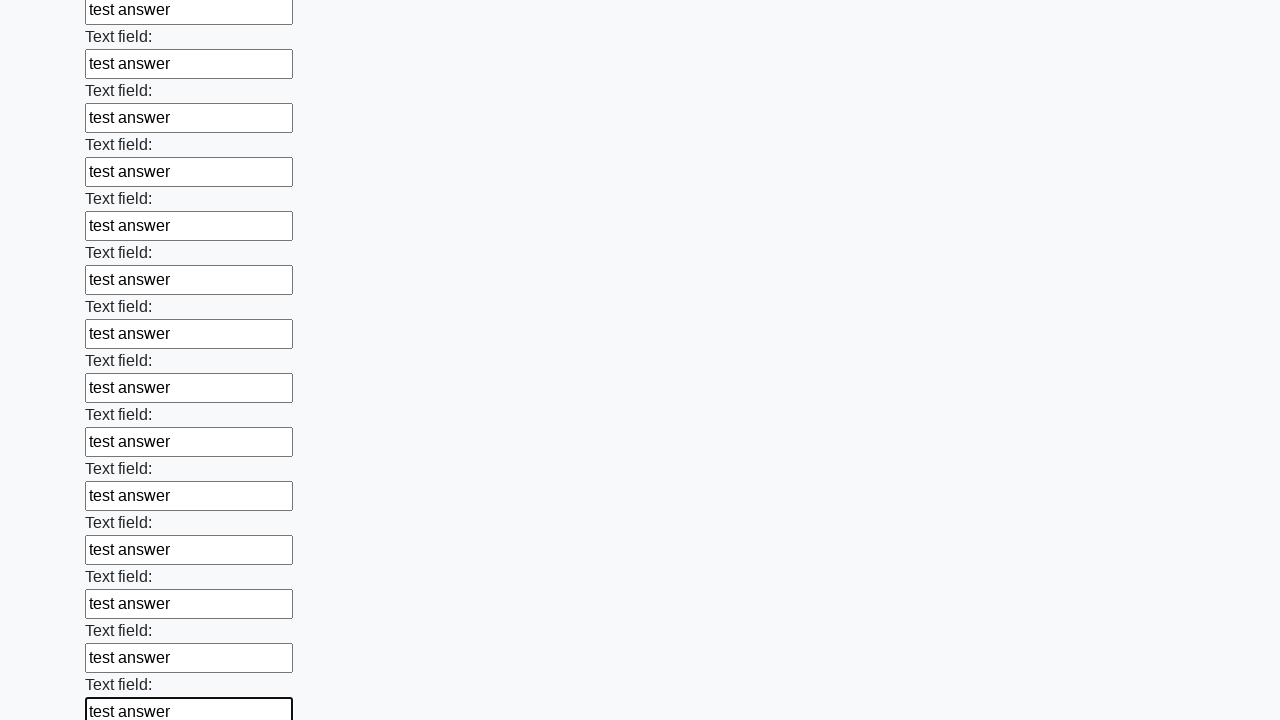

Filled input field with 'test answer' on input >> nth=60
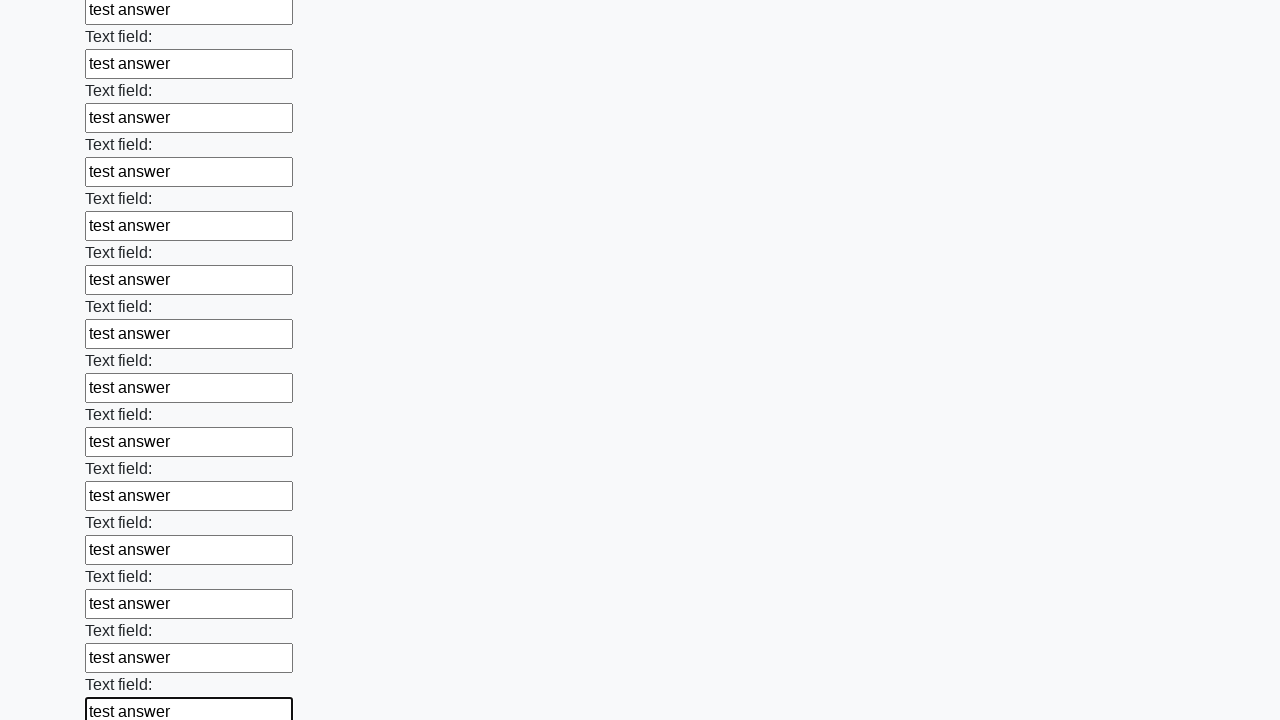

Filled input field with 'test answer' on input >> nth=61
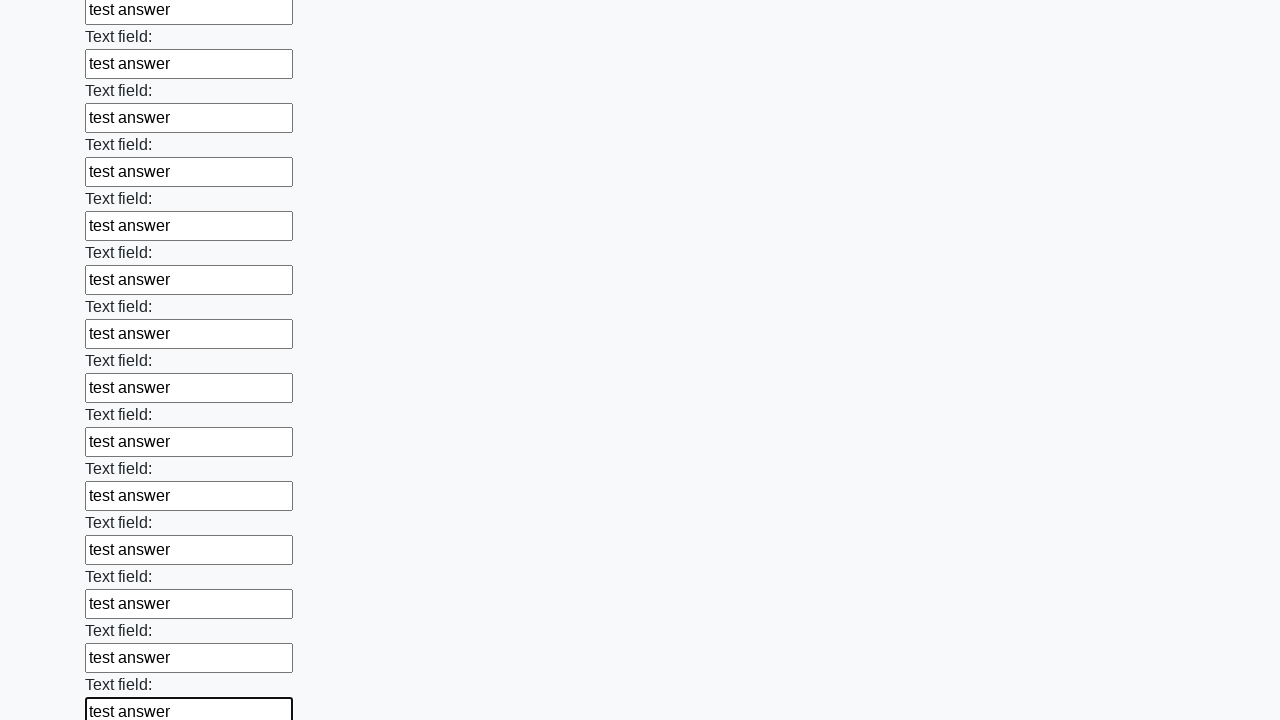

Filled input field with 'test answer' on input >> nth=62
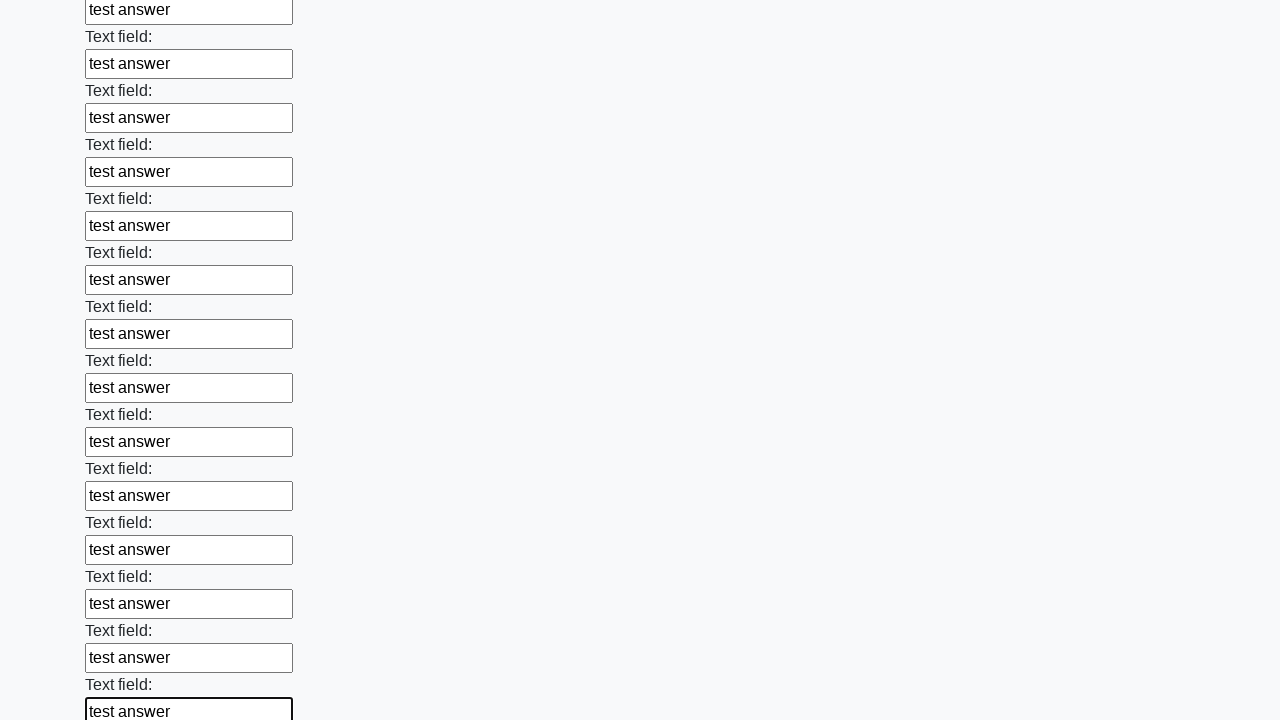

Filled input field with 'test answer' on input >> nth=63
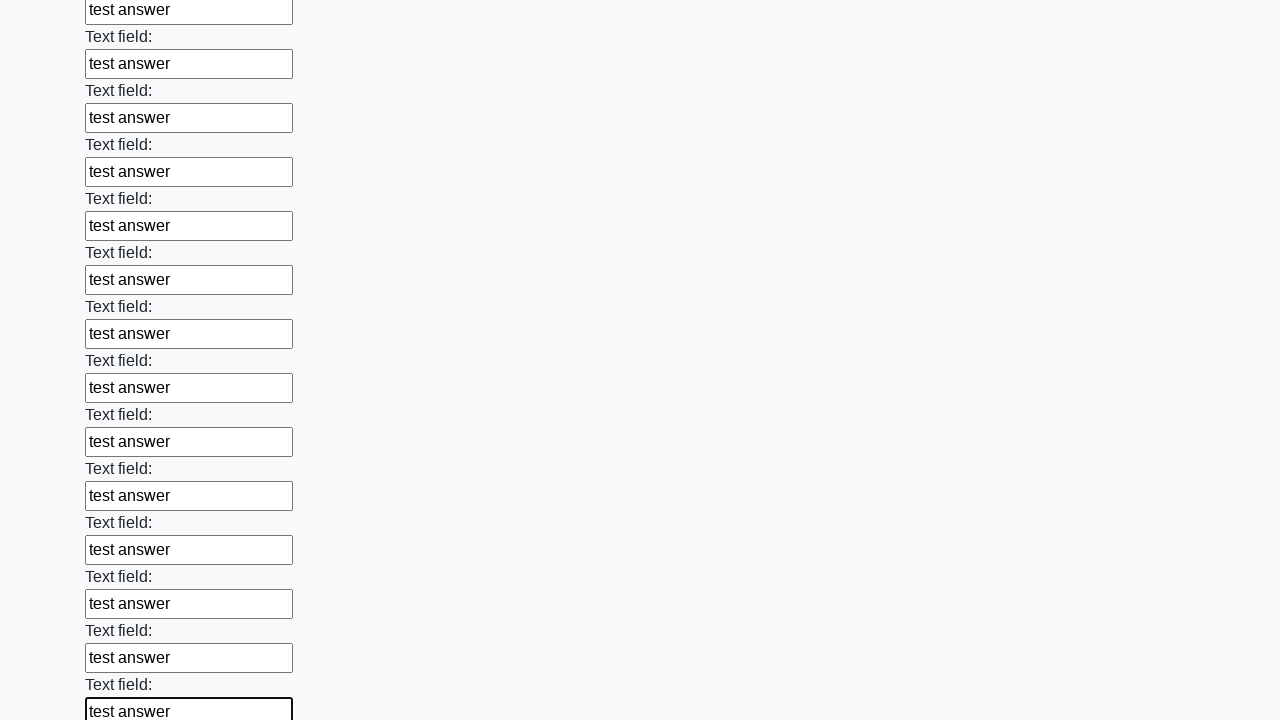

Filled input field with 'test answer' on input >> nth=64
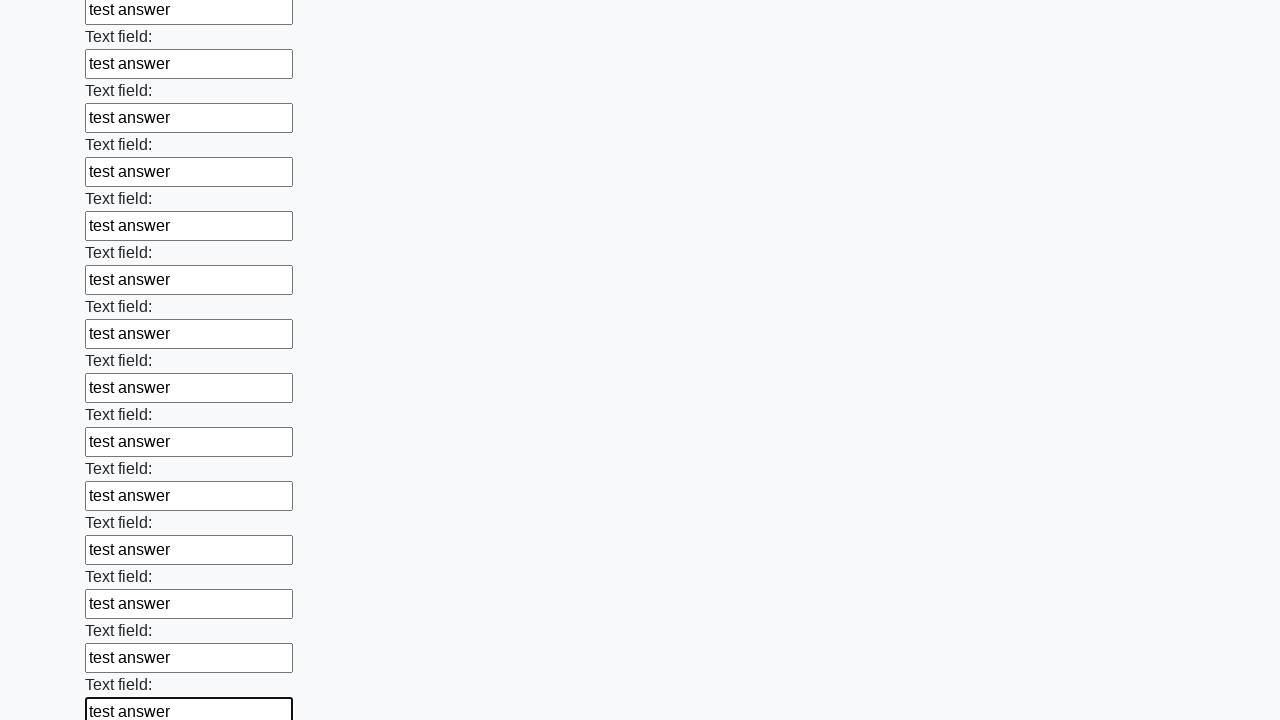

Filled input field with 'test answer' on input >> nth=65
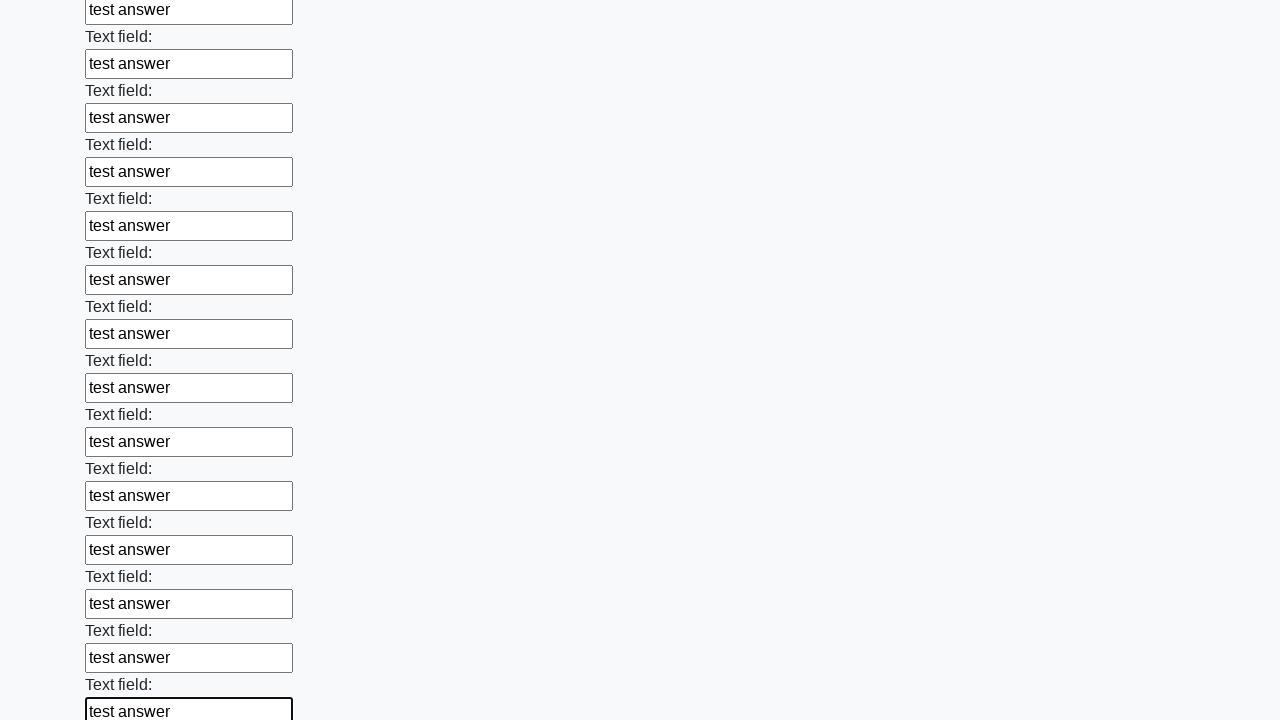

Filled input field with 'test answer' on input >> nth=66
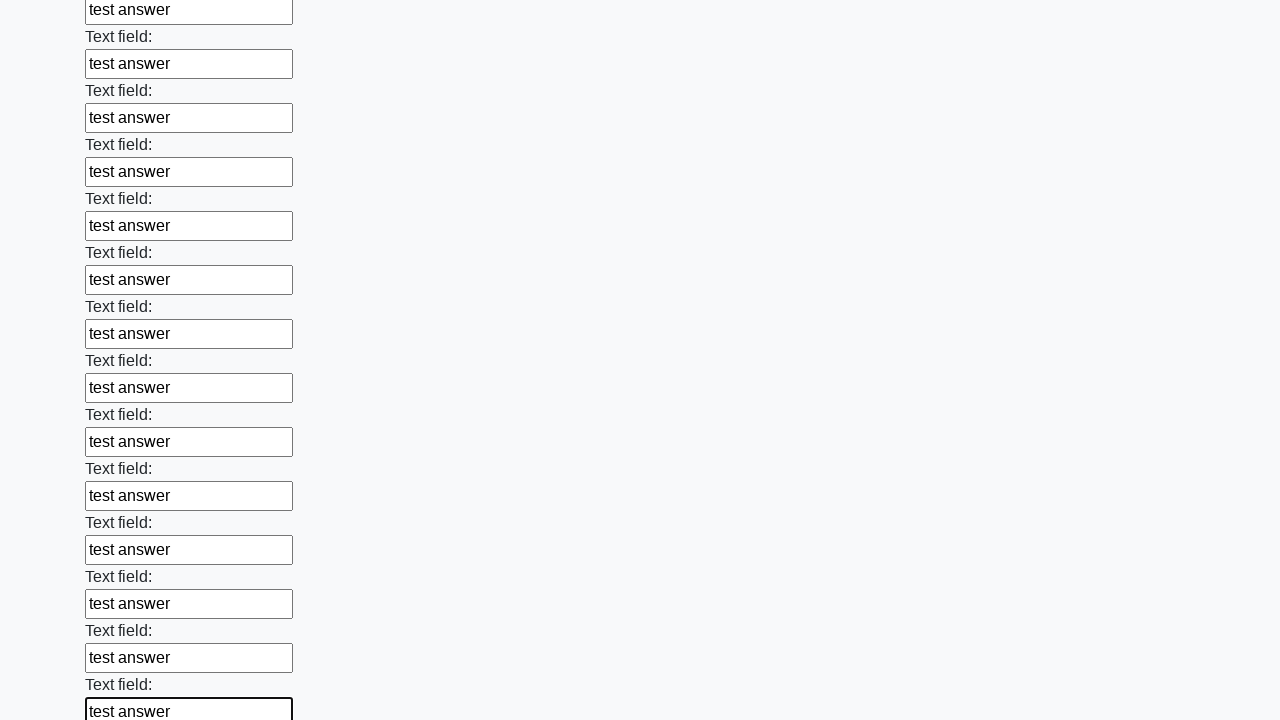

Filled input field with 'test answer' on input >> nth=67
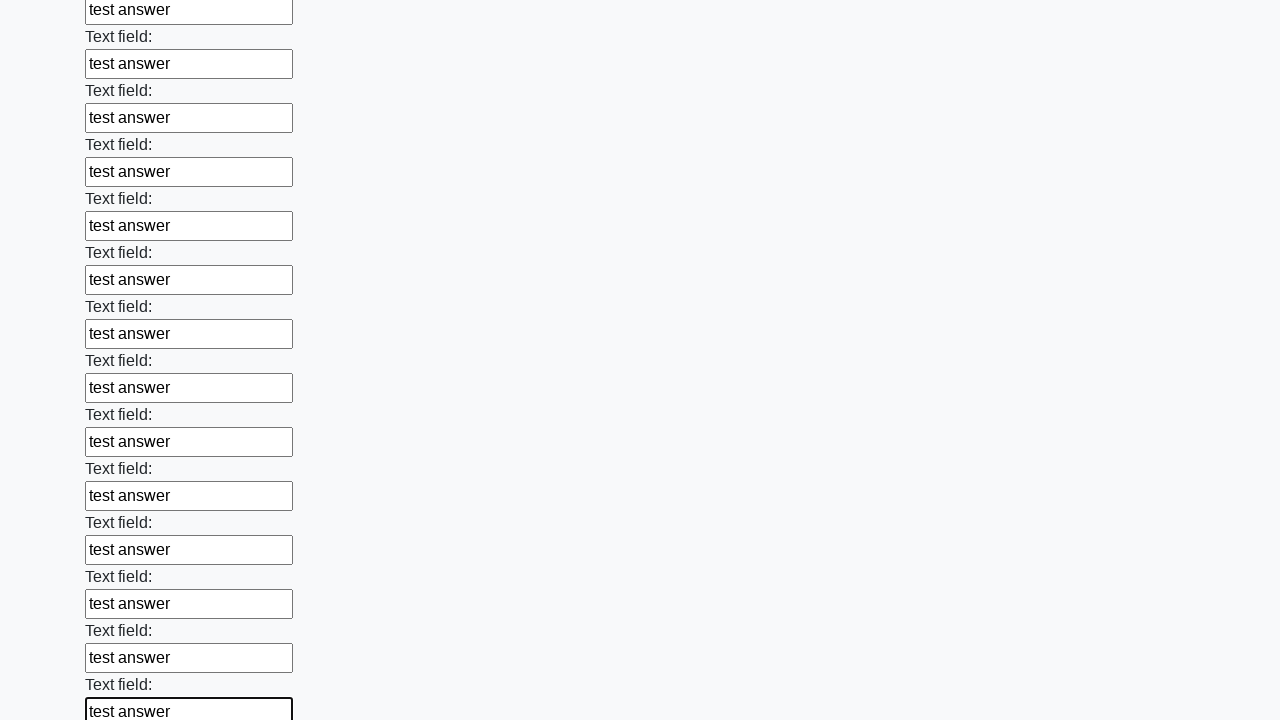

Filled input field with 'test answer' on input >> nth=68
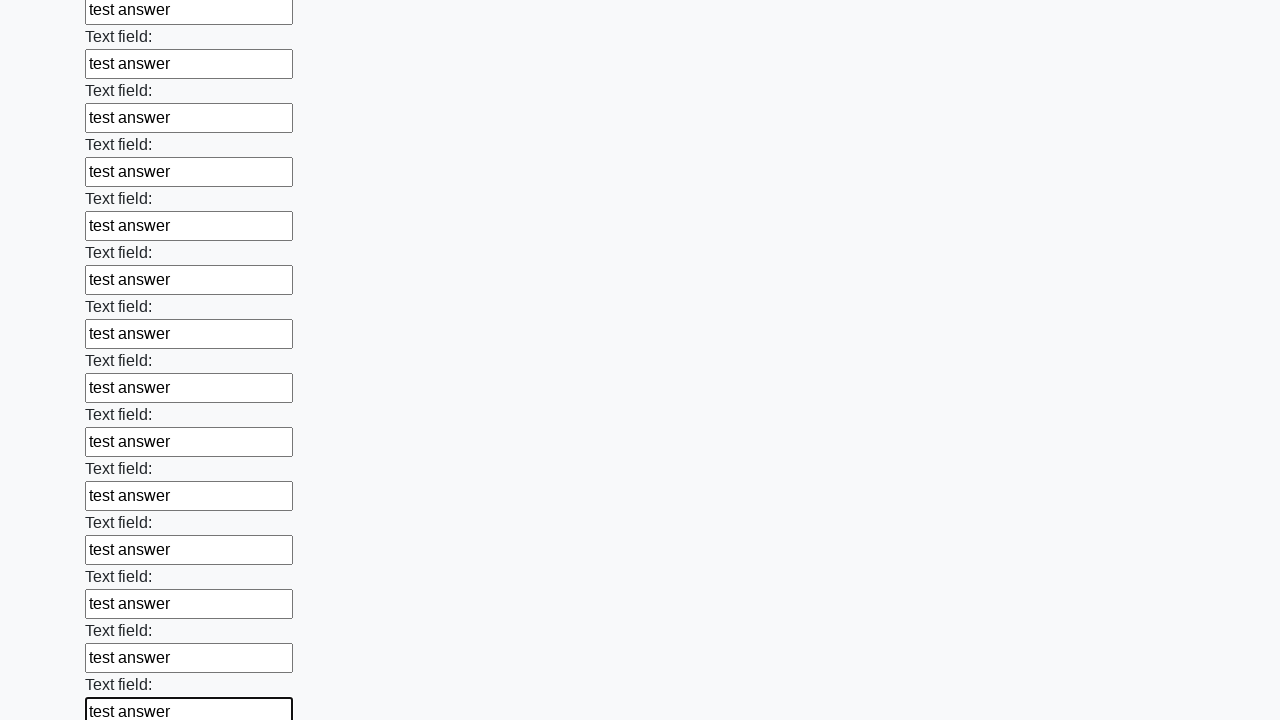

Filled input field with 'test answer' on input >> nth=69
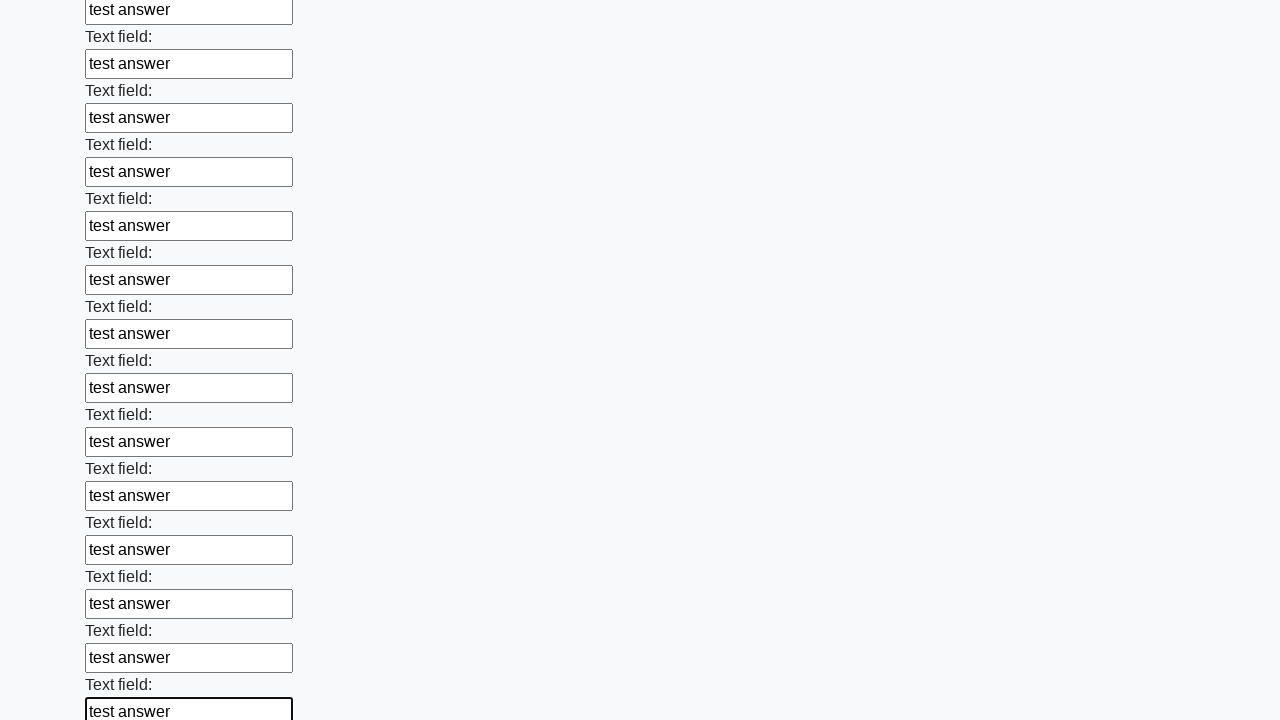

Filled input field with 'test answer' on input >> nth=70
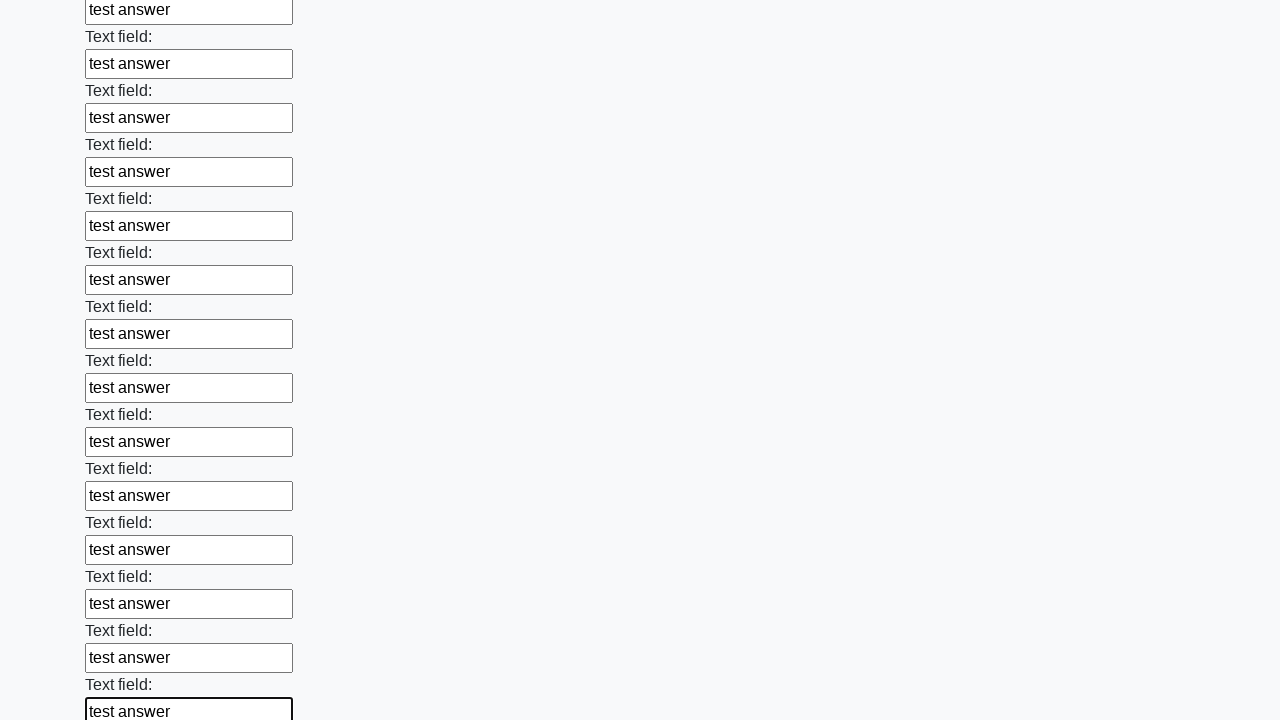

Filled input field with 'test answer' on input >> nth=71
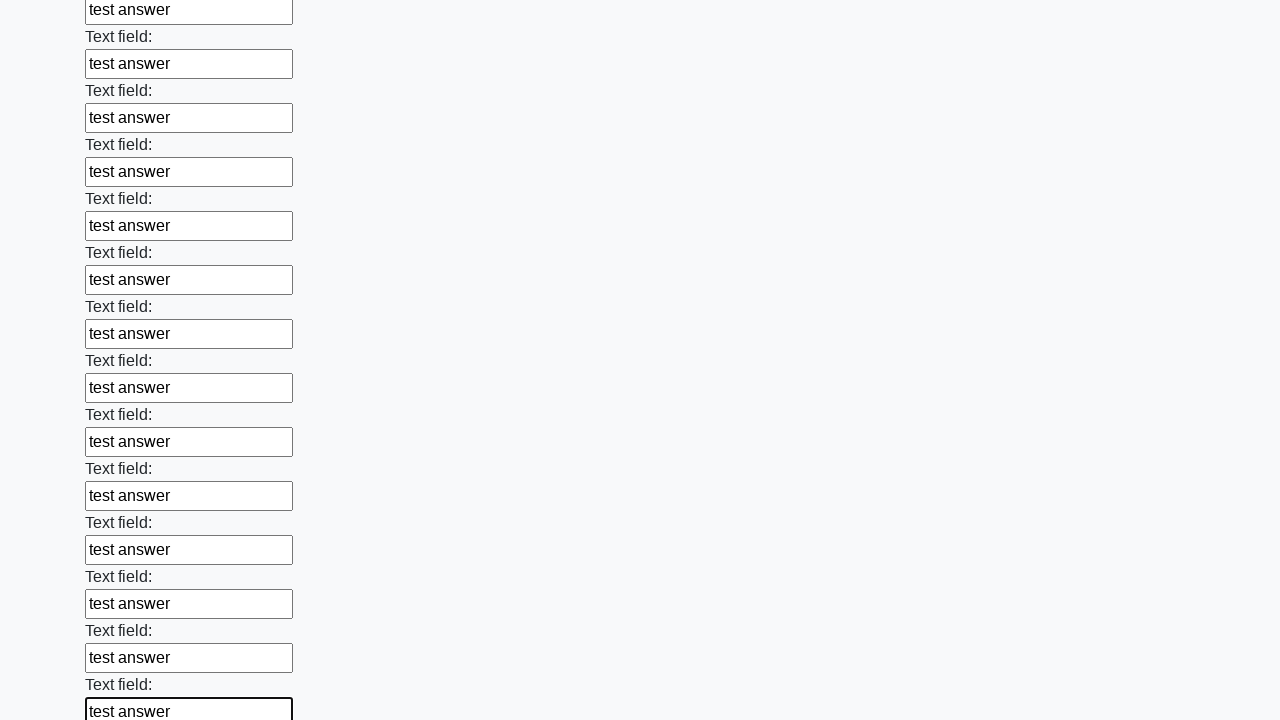

Filled input field with 'test answer' on input >> nth=72
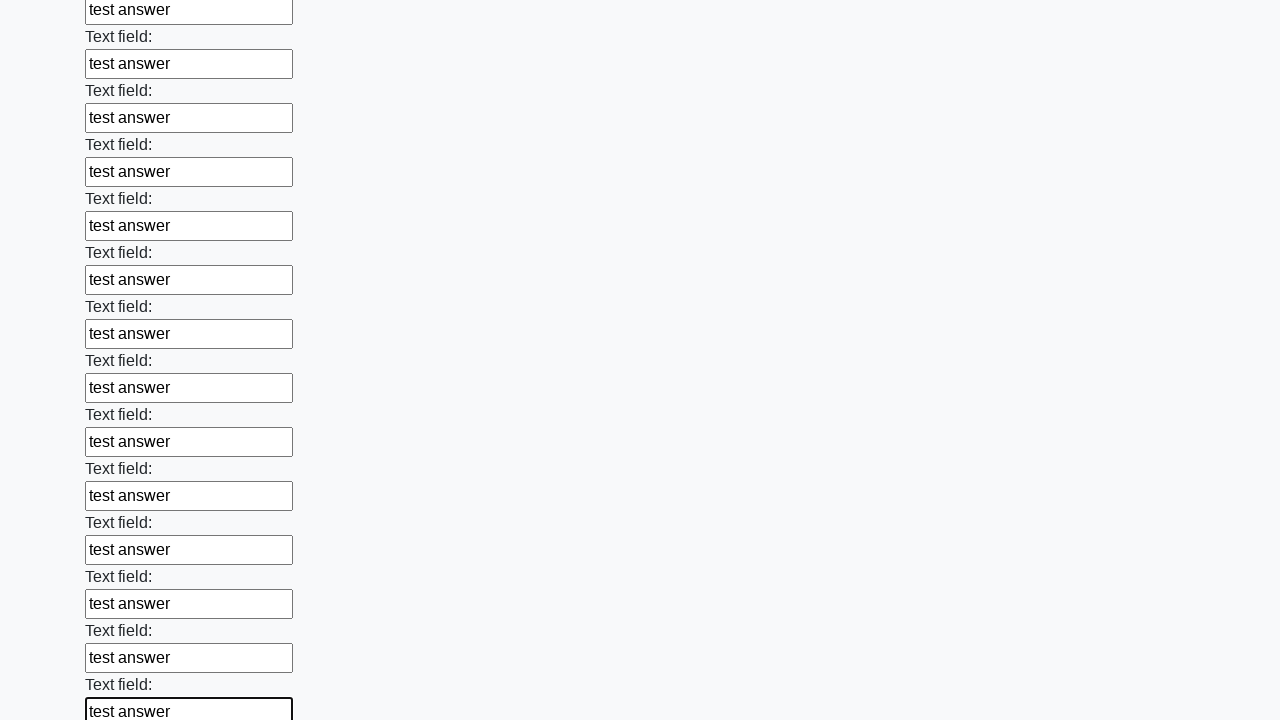

Filled input field with 'test answer' on input >> nth=73
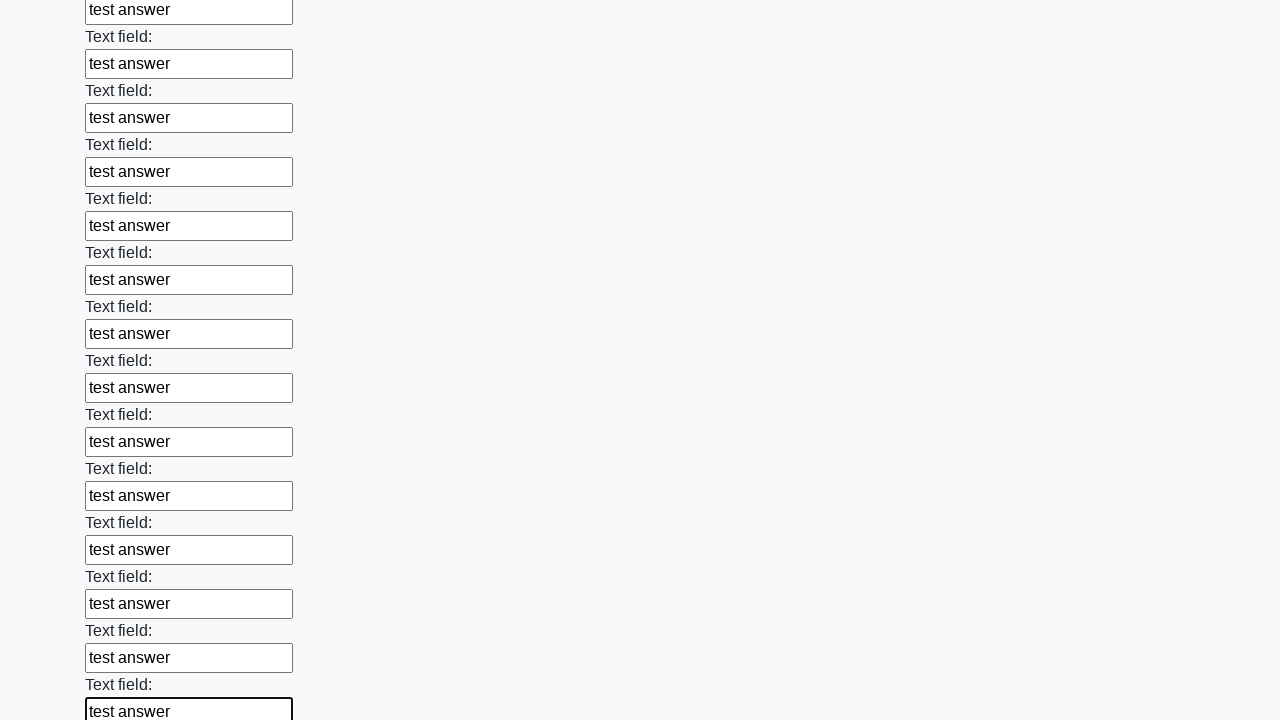

Filled input field with 'test answer' on input >> nth=74
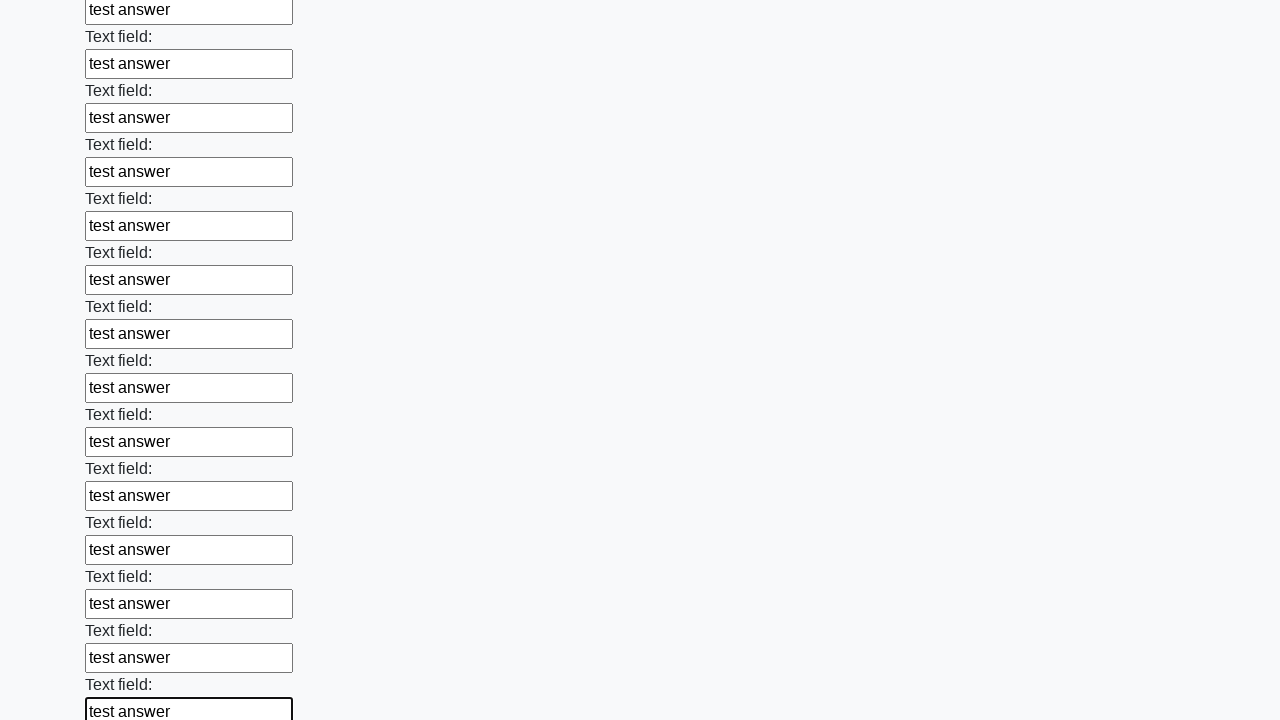

Filled input field with 'test answer' on input >> nth=75
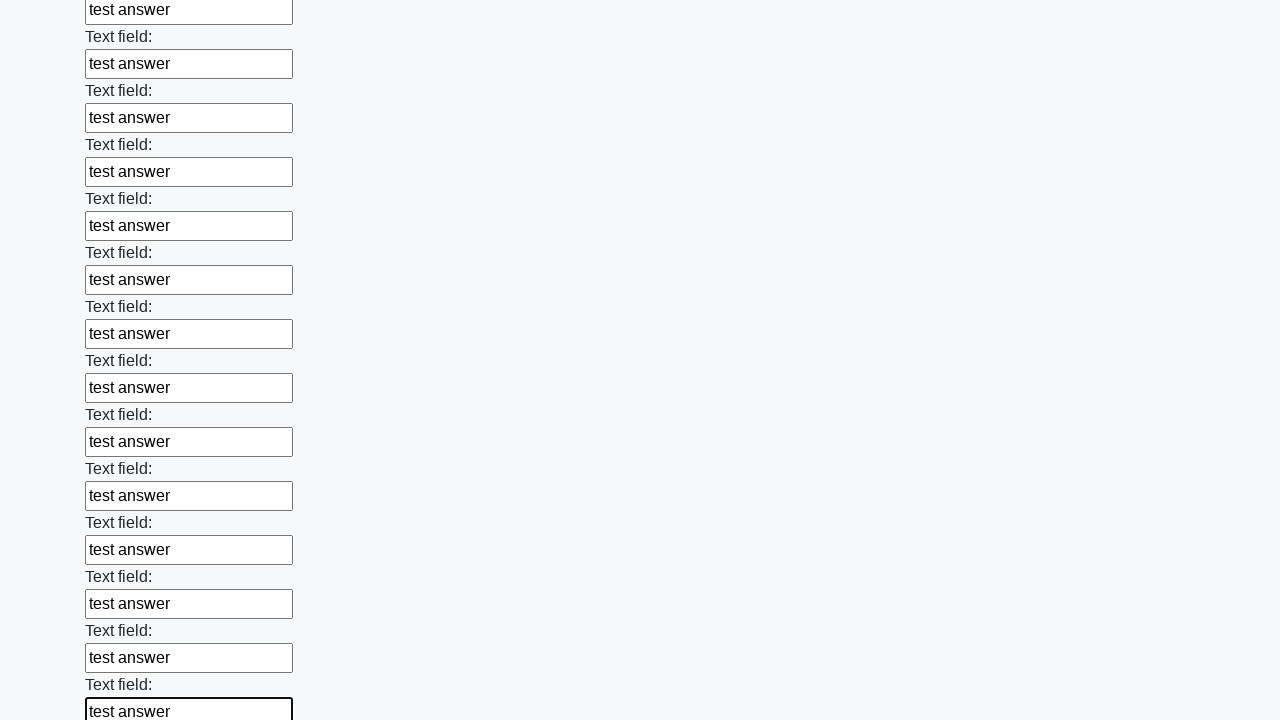

Filled input field with 'test answer' on input >> nth=76
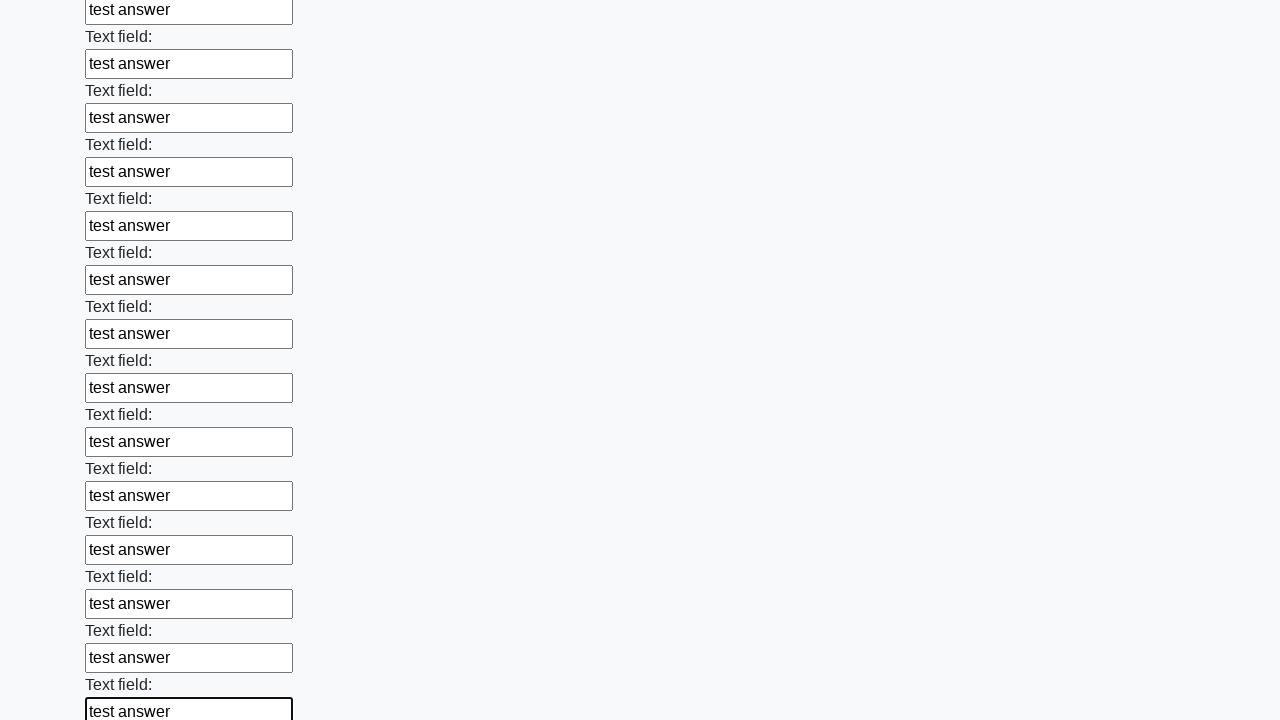

Filled input field with 'test answer' on input >> nth=77
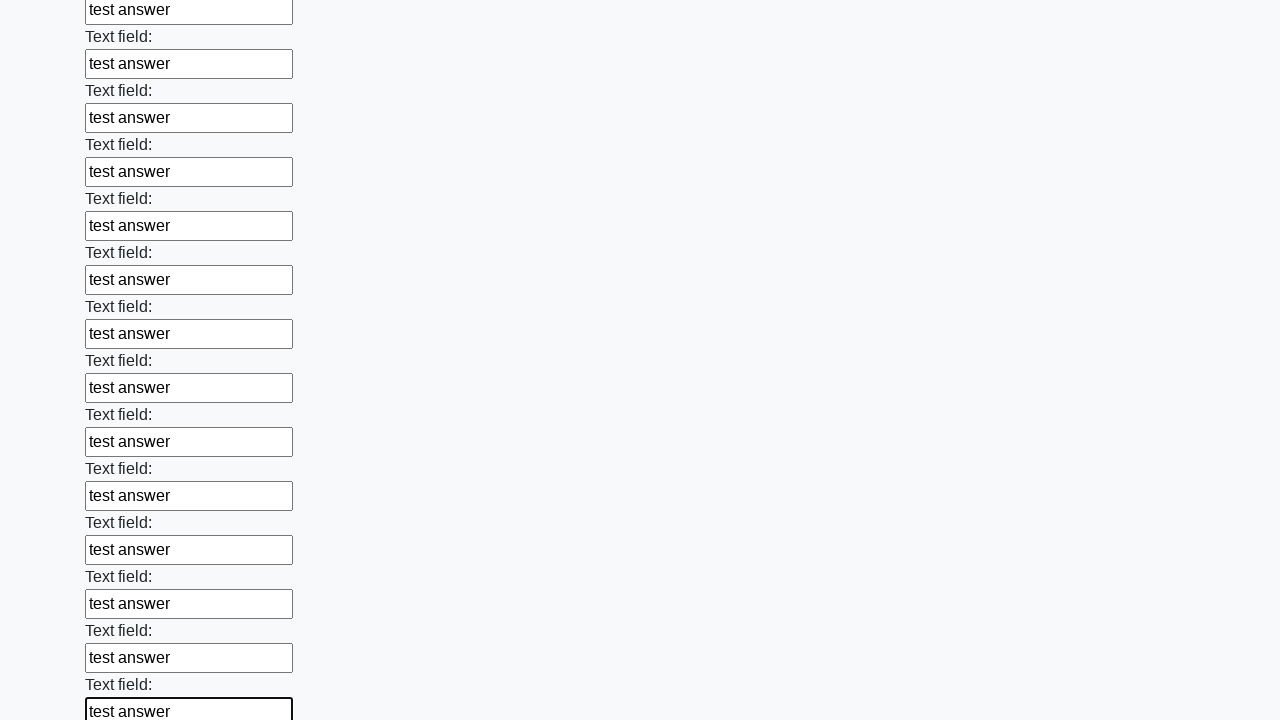

Filled input field with 'test answer' on input >> nth=78
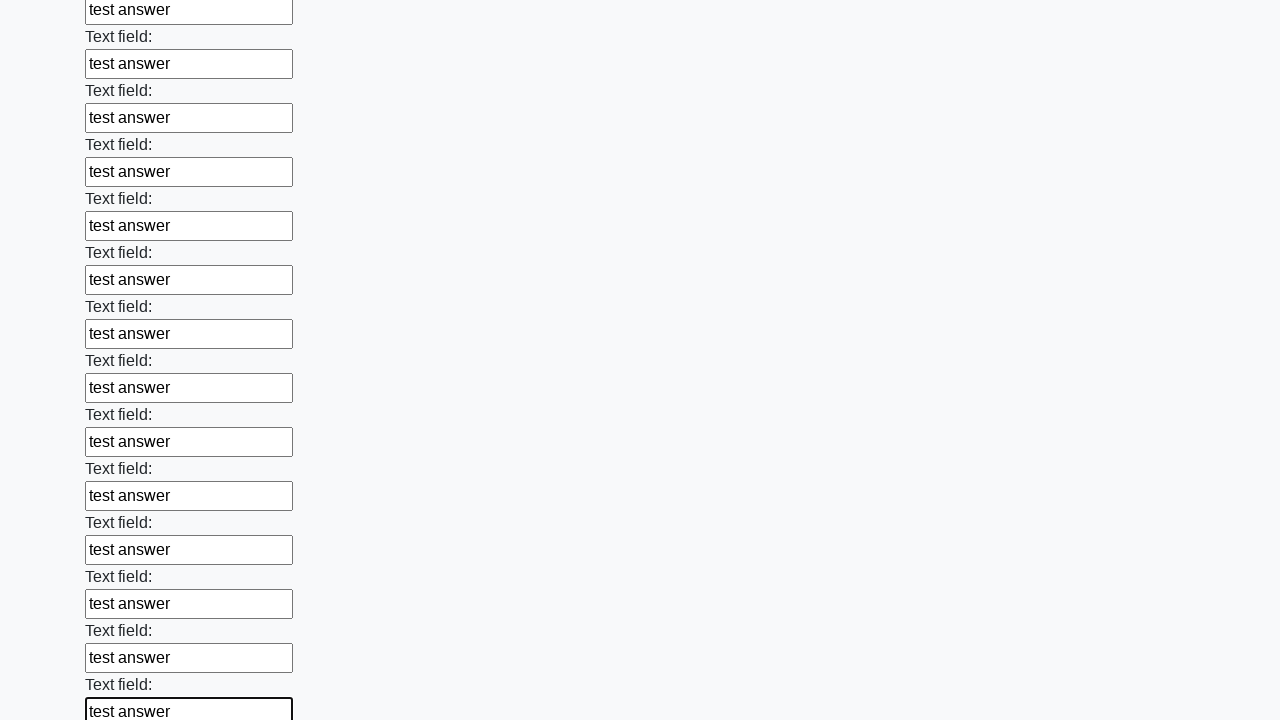

Filled input field with 'test answer' on input >> nth=79
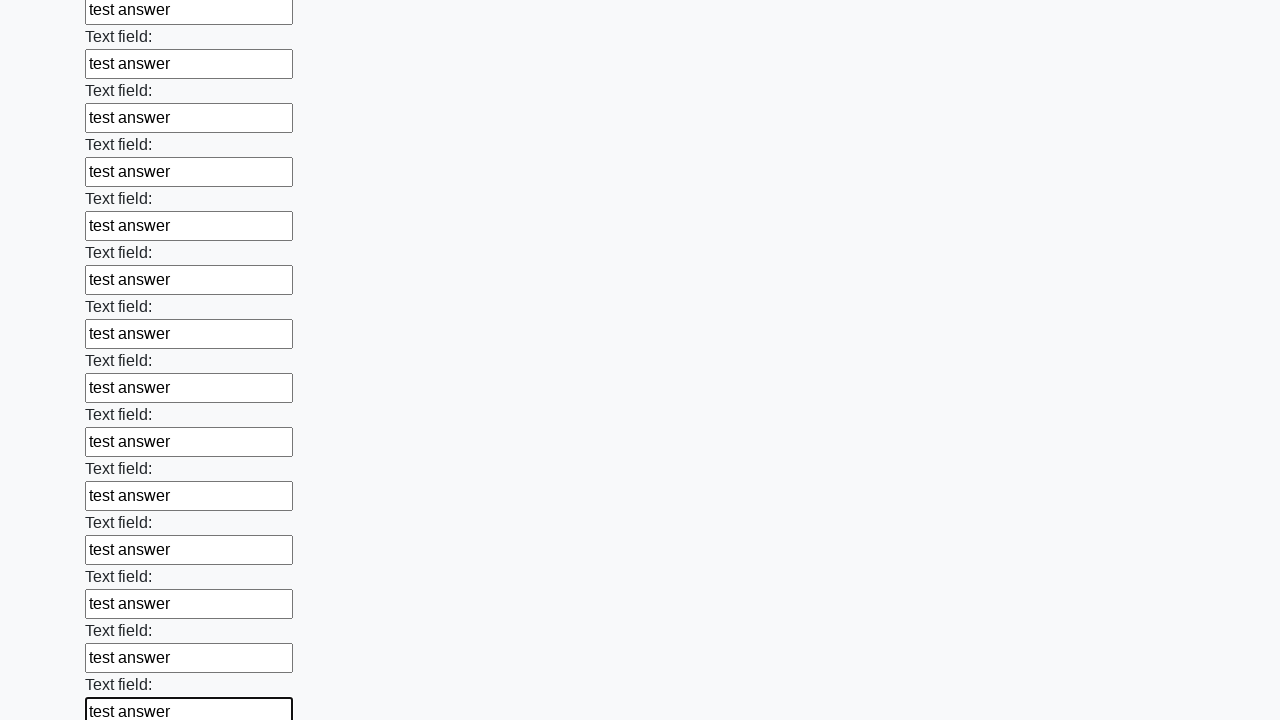

Filled input field with 'test answer' on input >> nth=80
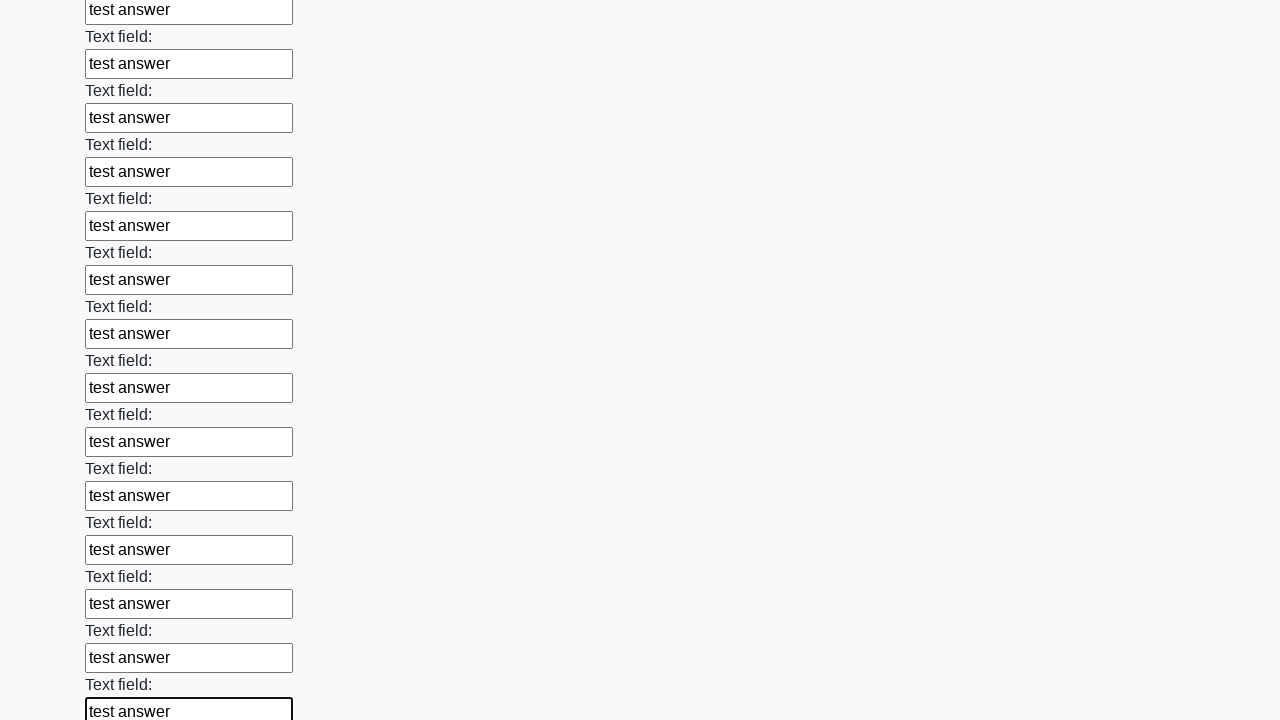

Filled input field with 'test answer' on input >> nth=81
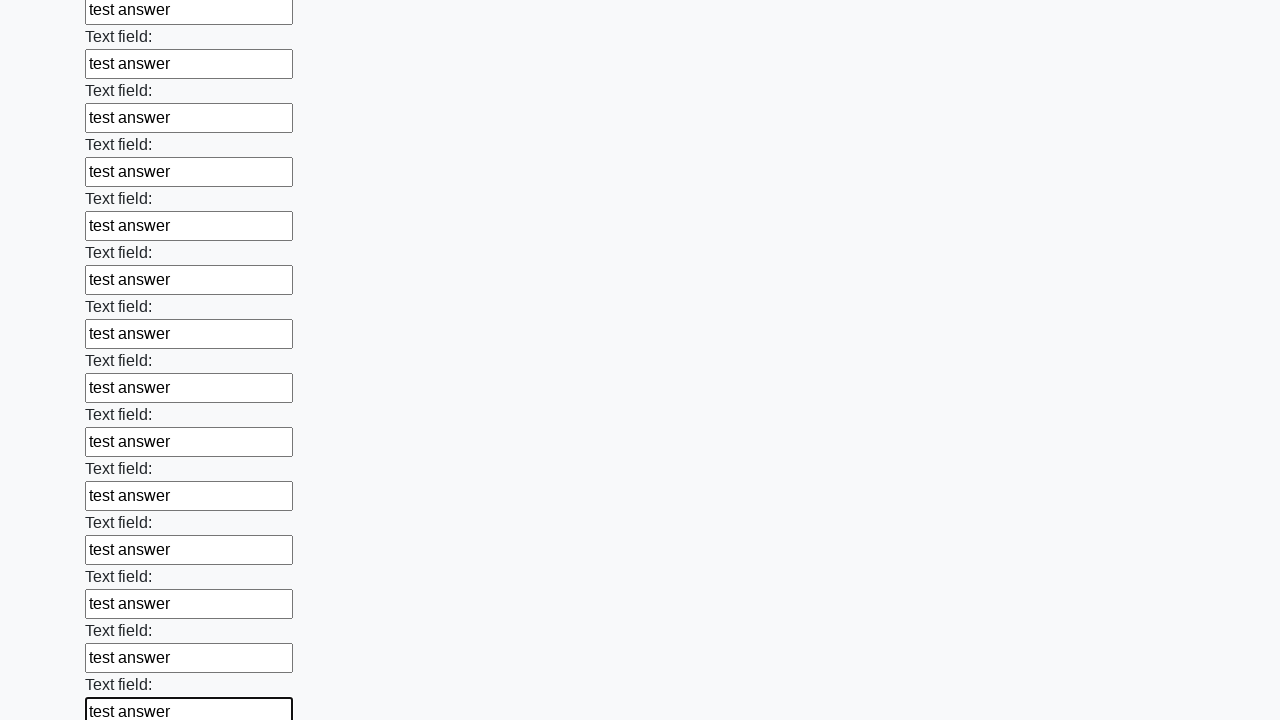

Filled input field with 'test answer' on input >> nth=82
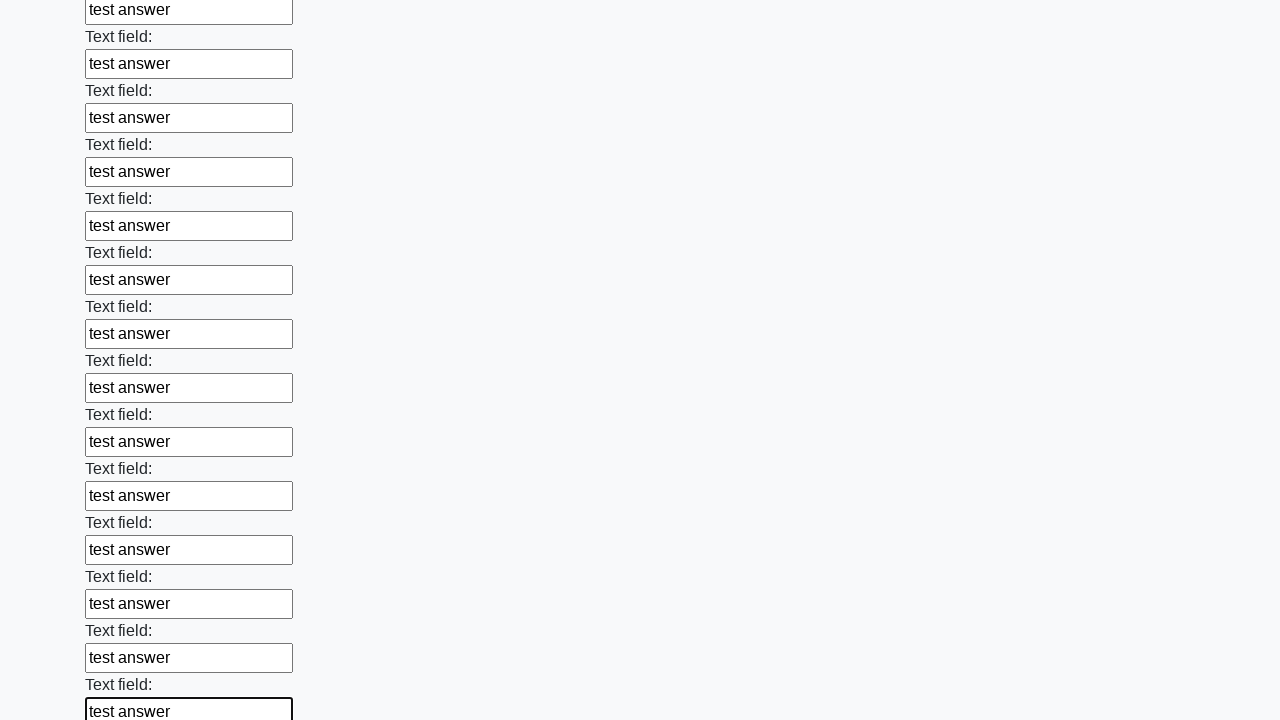

Filled input field with 'test answer' on input >> nth=83
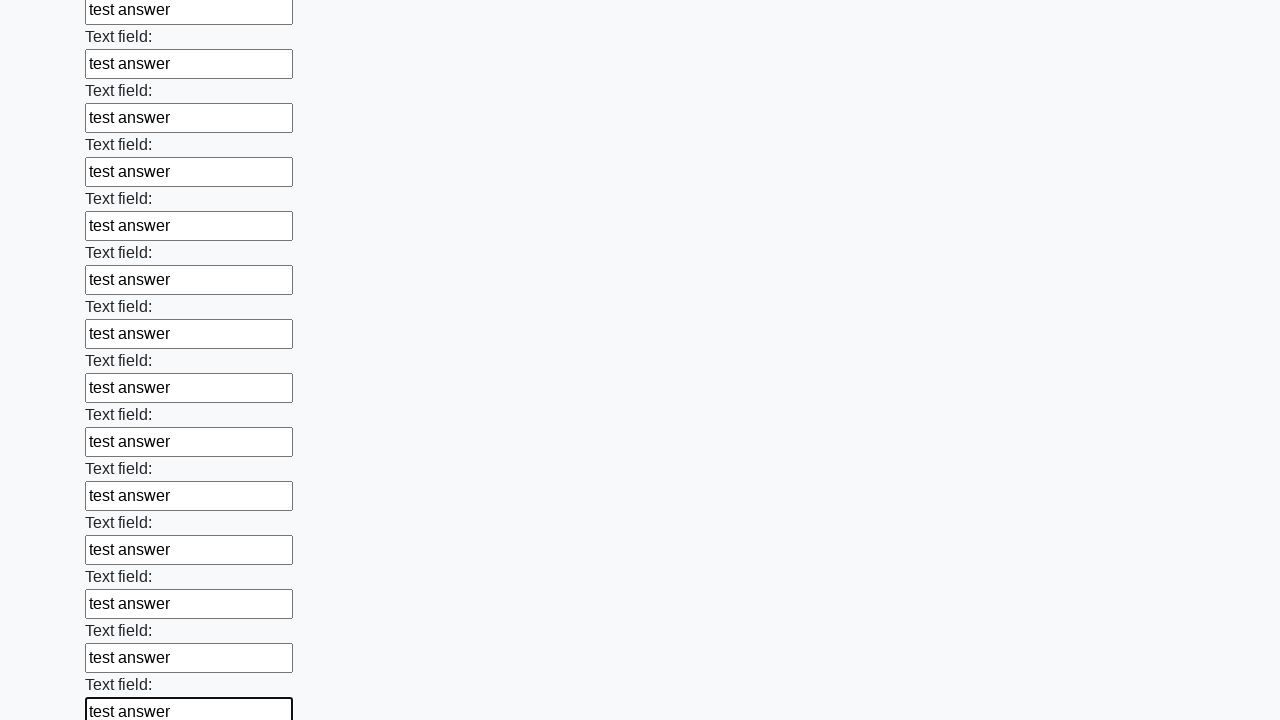

Filled input field with 'test answer' on input >> nth=84
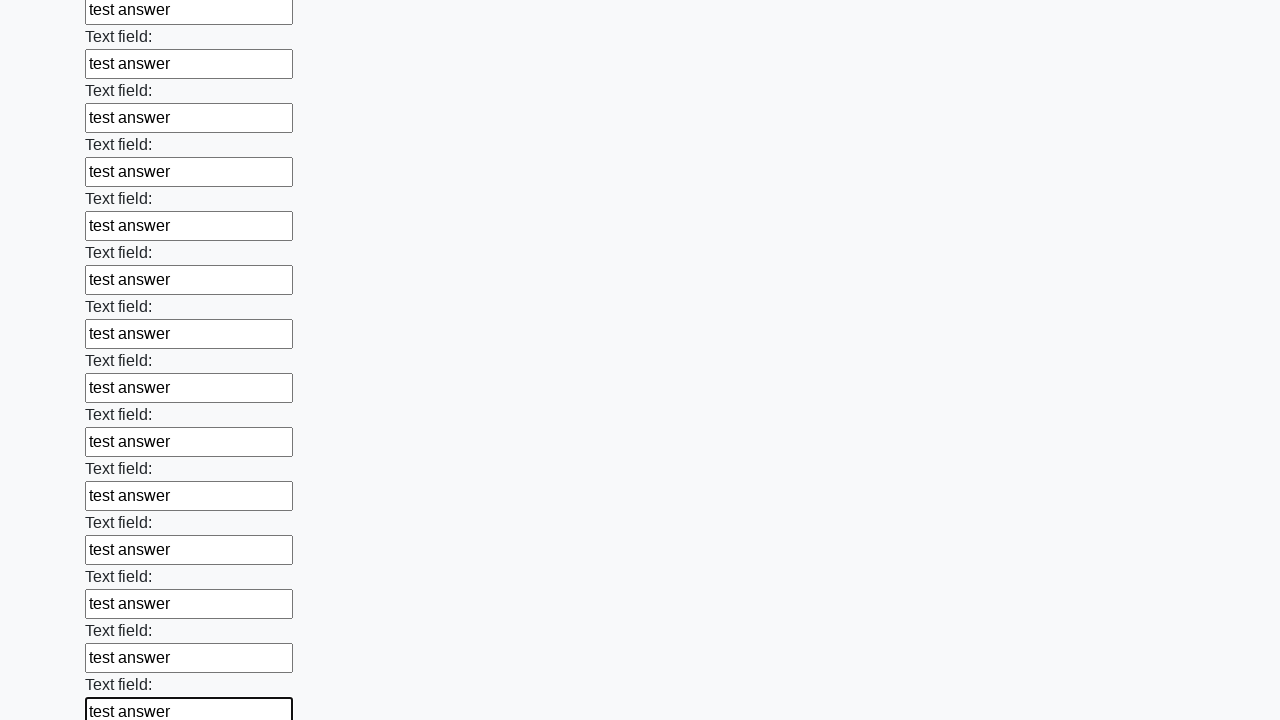

Filled input field with 'test answer' on input >> nth=85
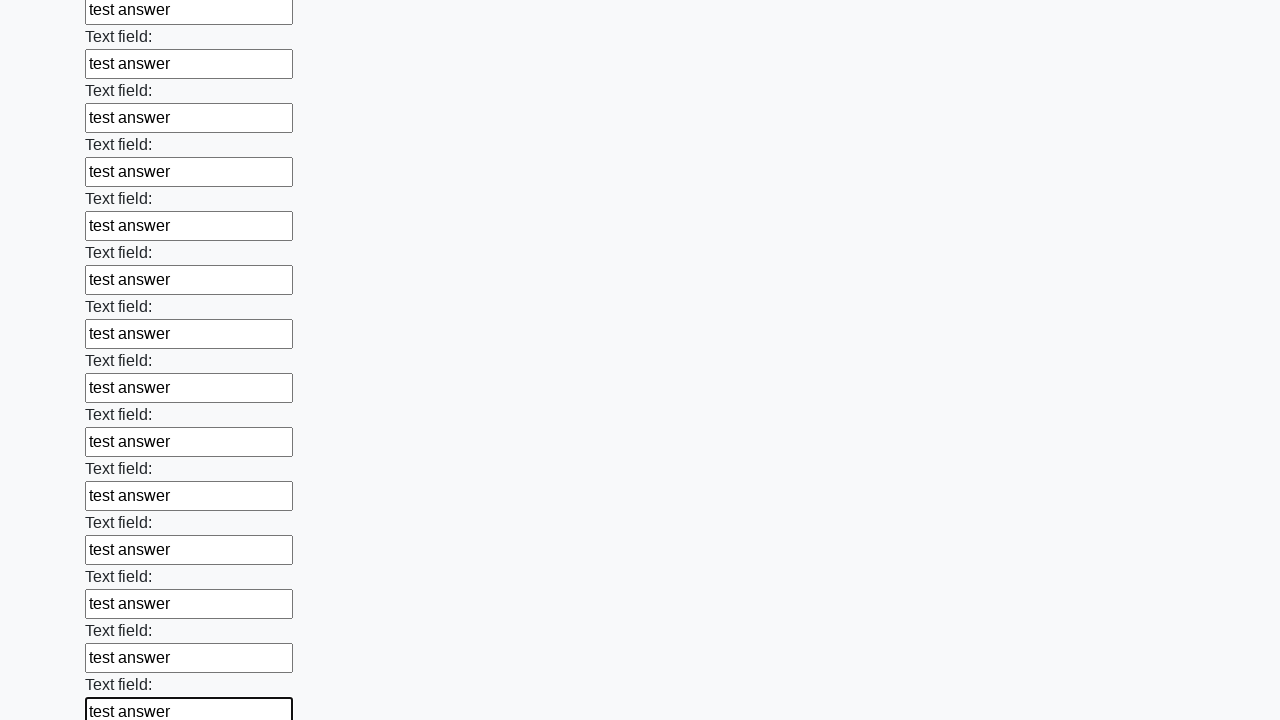

Filled input field with 'test answer' on input >> nth=86
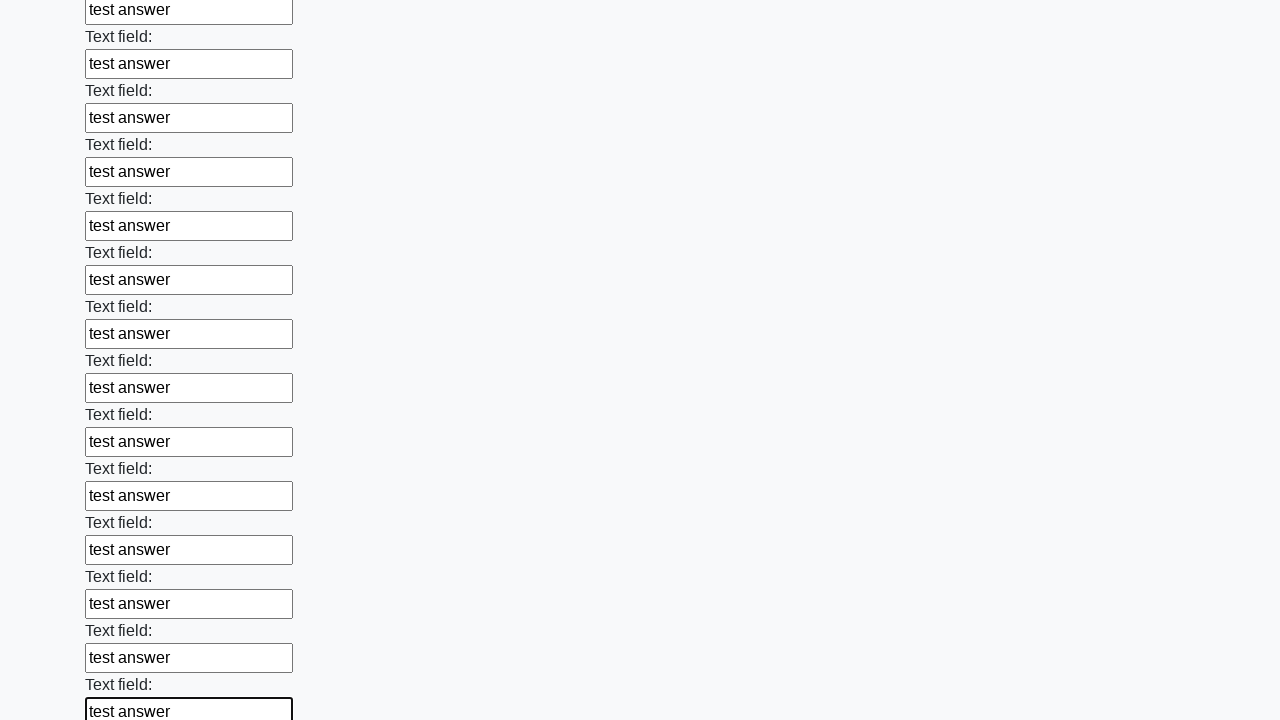

Filled input field with 'test answer' on input >> nth=87
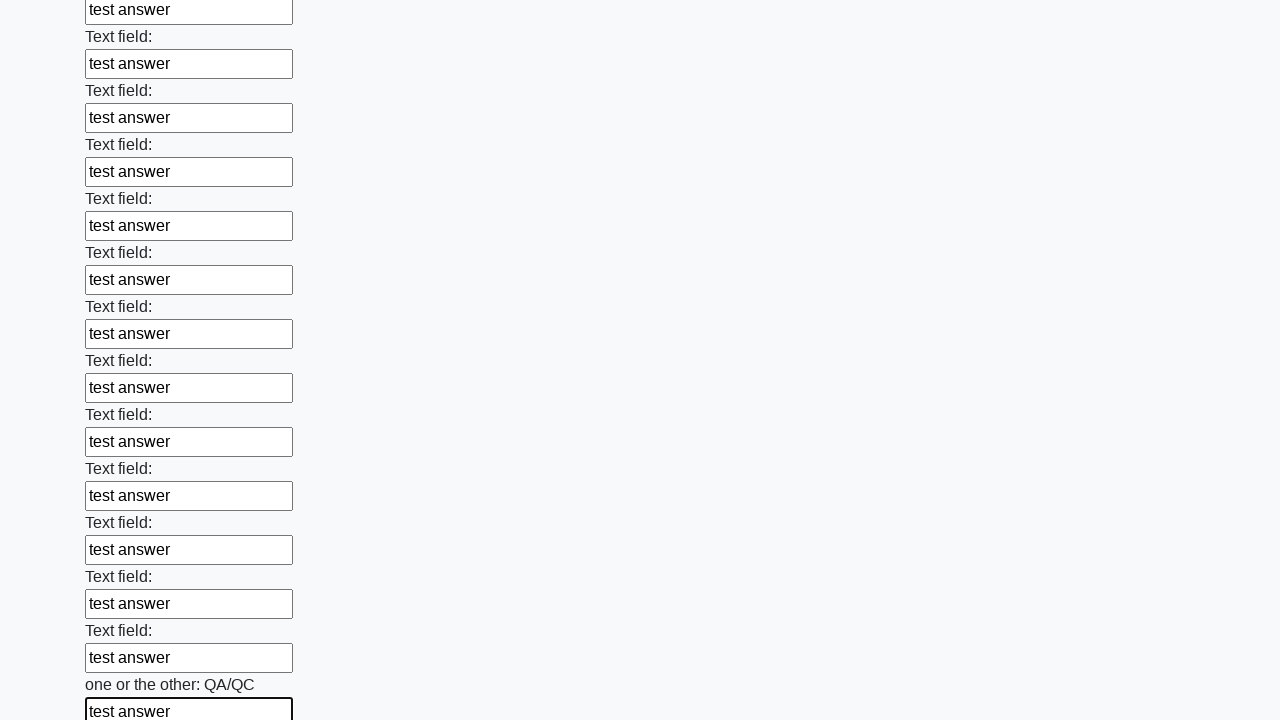

Filled input field with 'test answer' on input >> nth=88
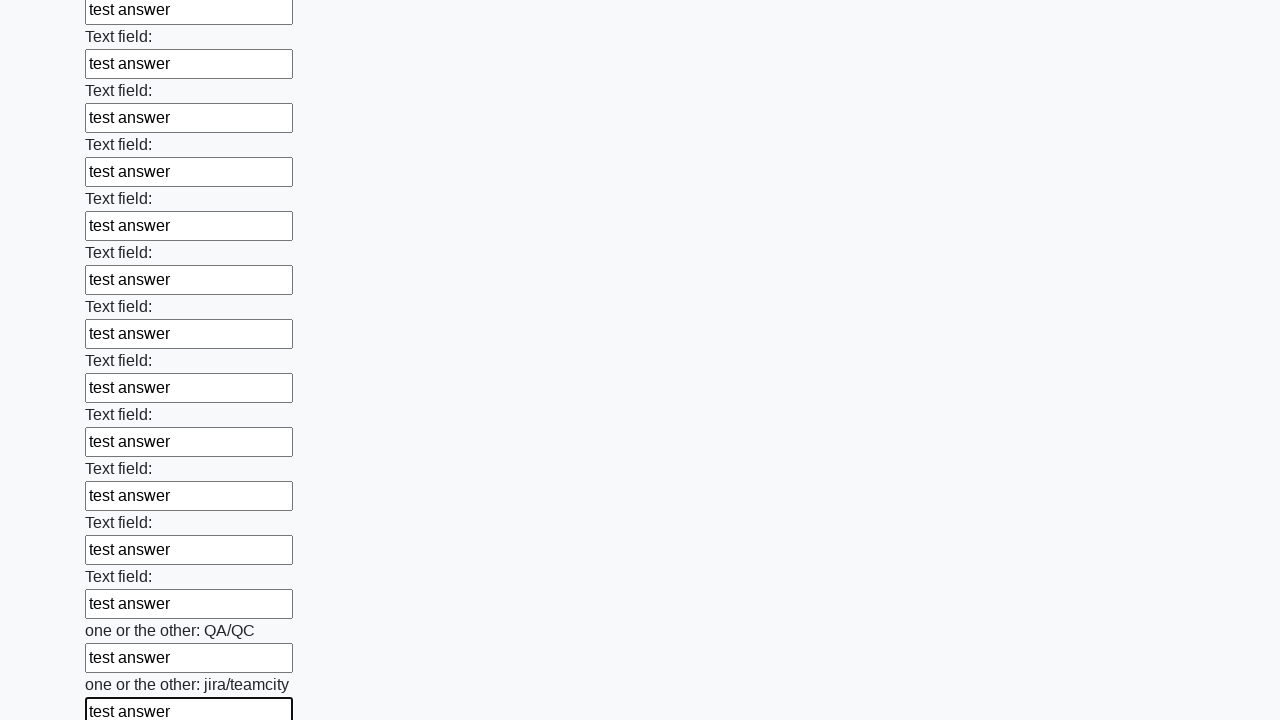

Filled input field with 'test answer' on input >> nth=89
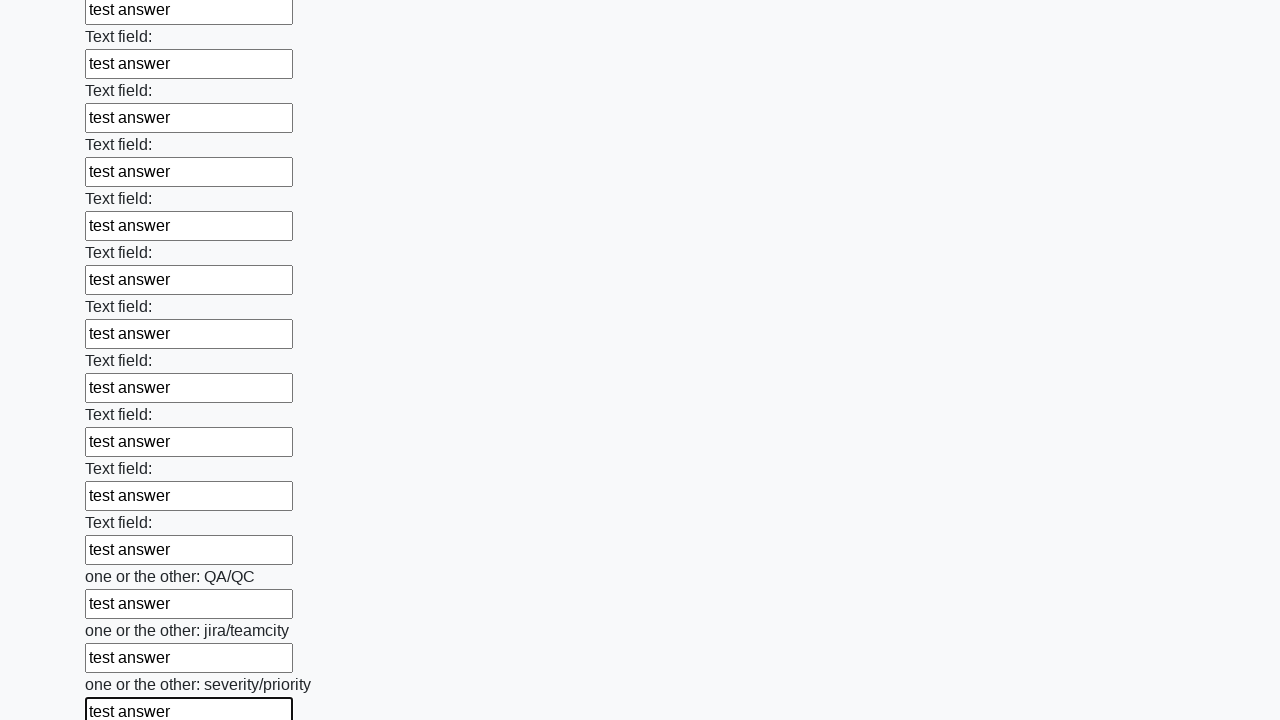

Filled input field with 'test answer' on input >> nth=90
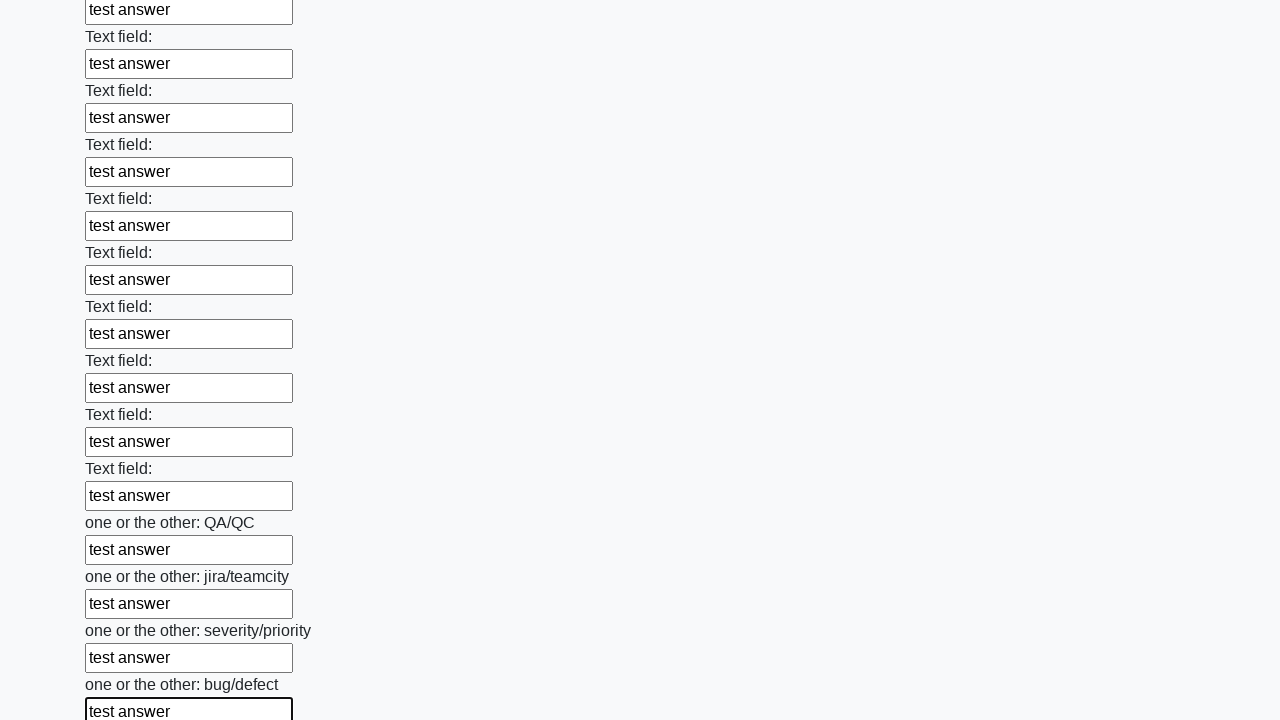

Filled input field with 'test answer' on input >> nth=91
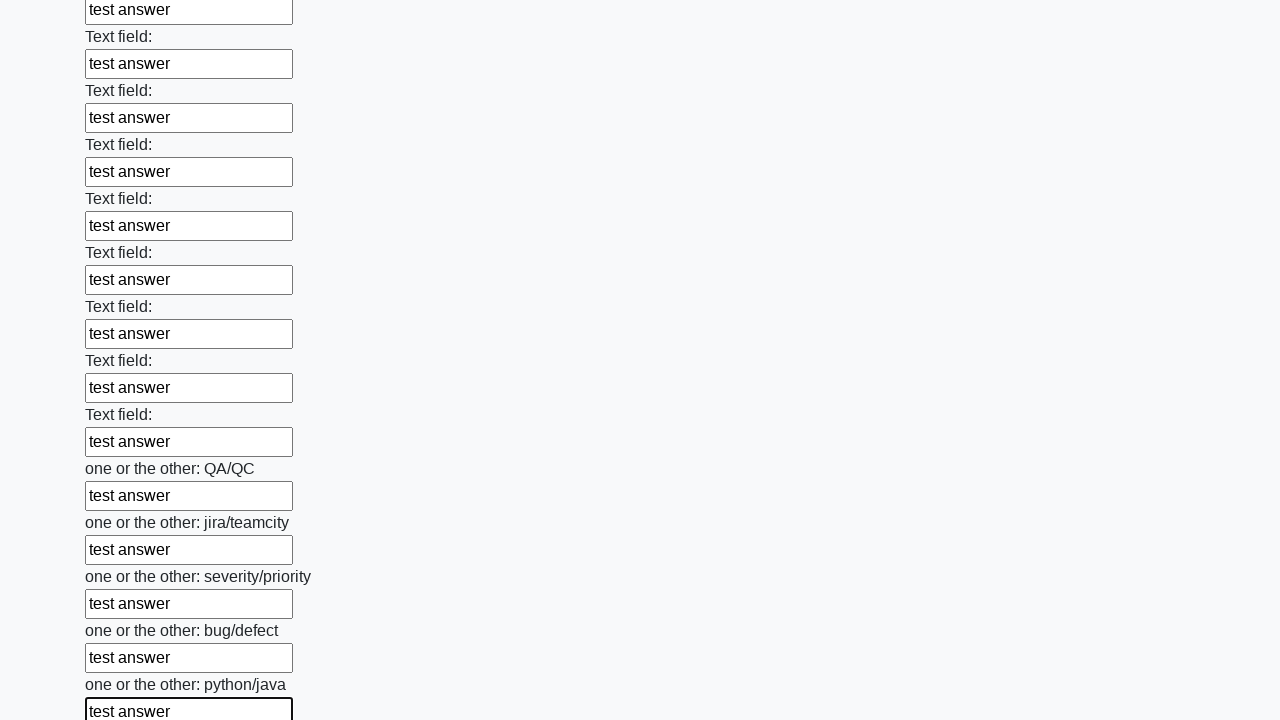

Filled input field with 'test answer' on input >> nth=92
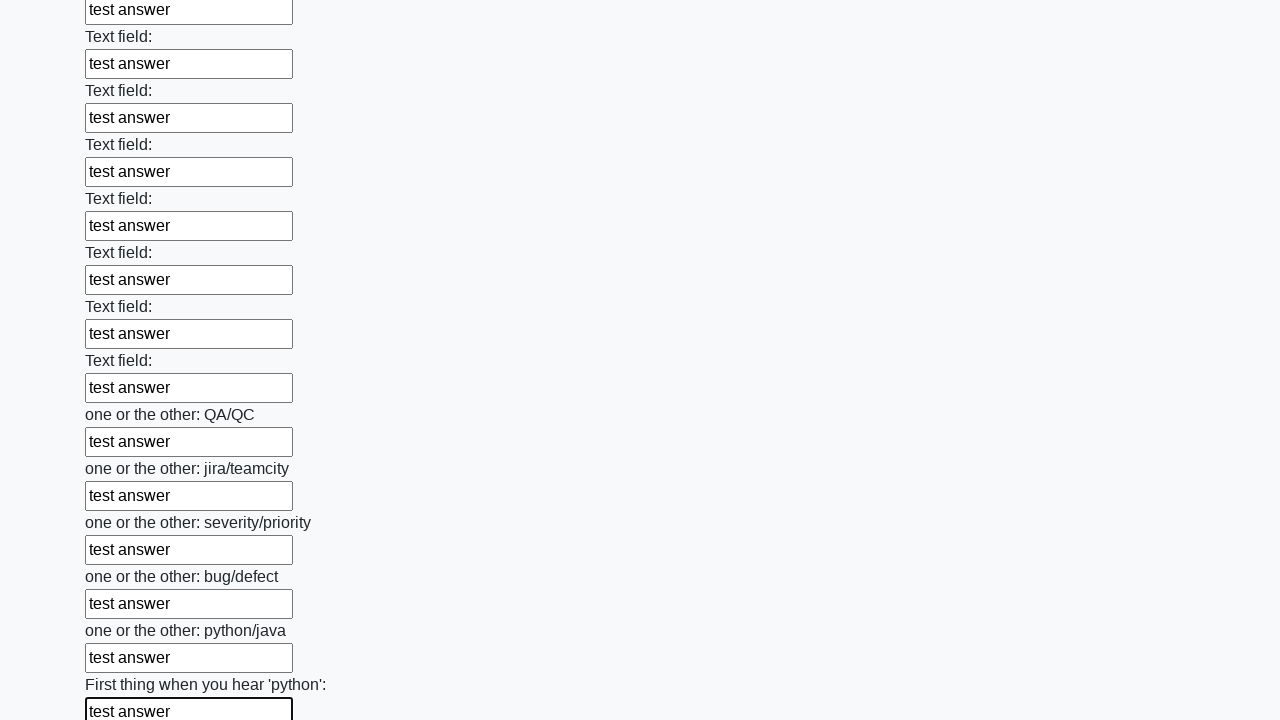

Filled input field with 'test answer' on input >> nth=93
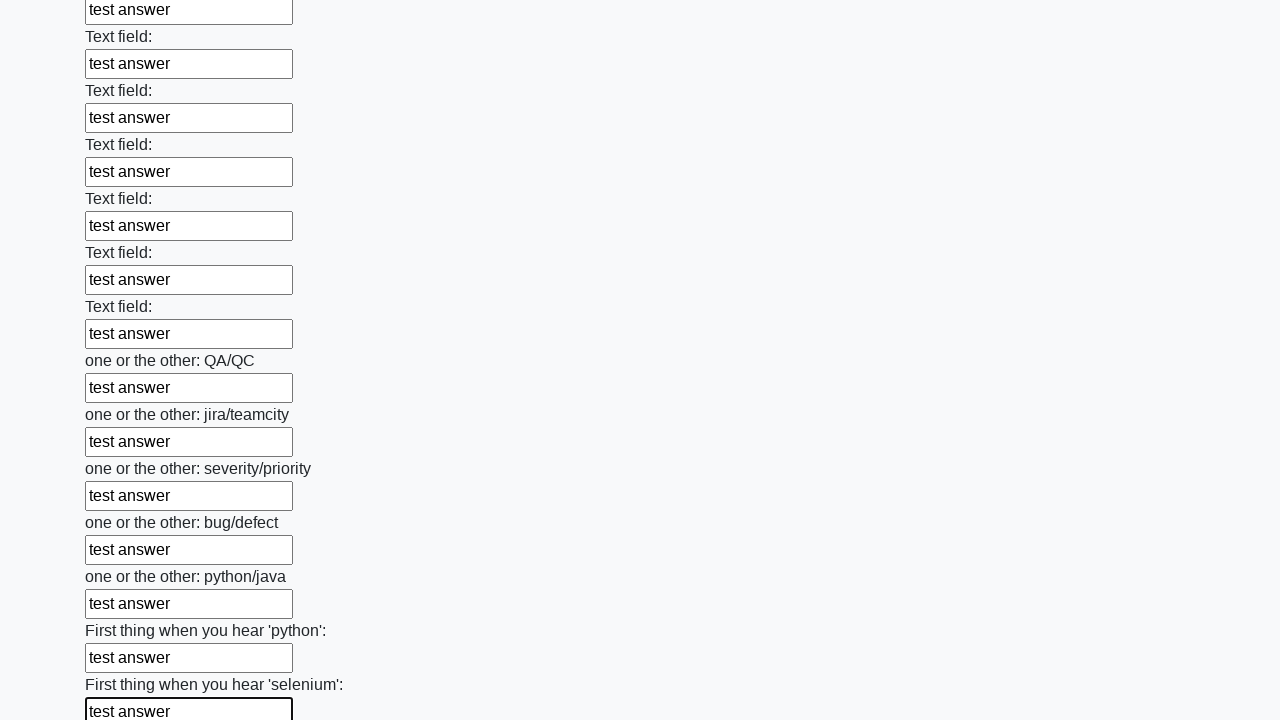

Filled input field with 'test answer' on input >> nth=94
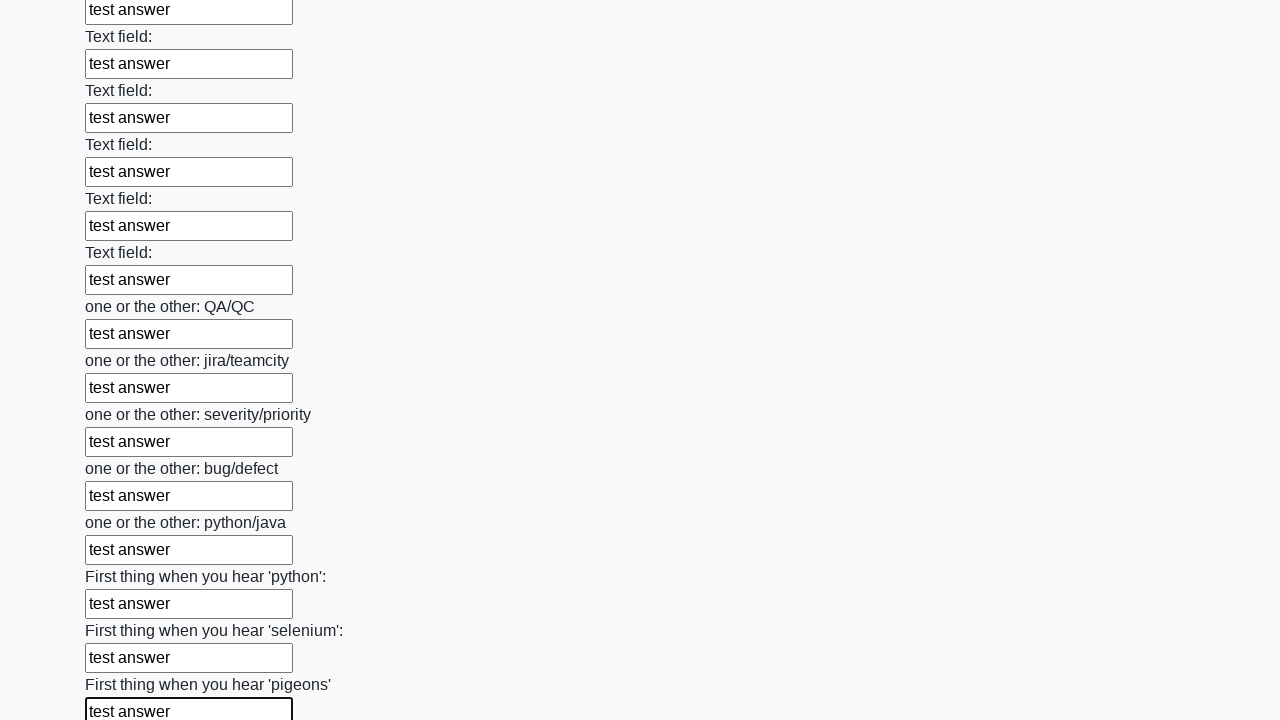

Filled input field with 'test answer' on input >> nth=95
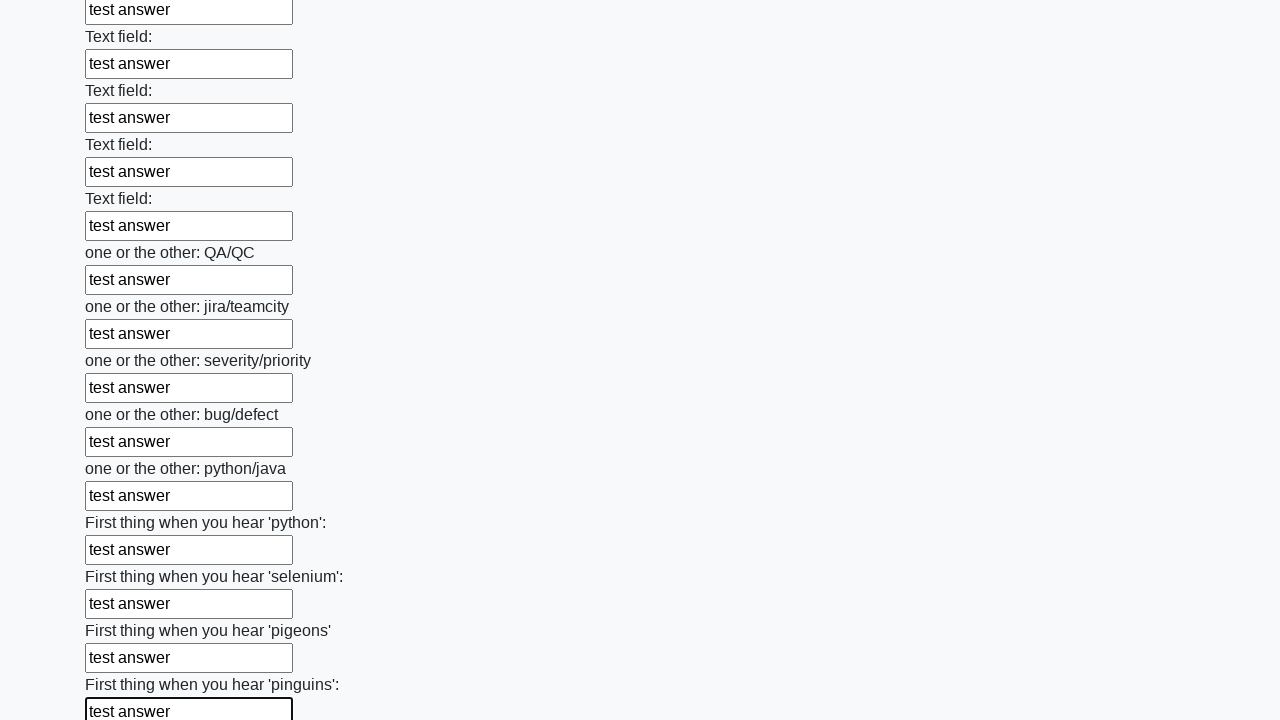

Filled input field with 'test answer' on input >> nth=96
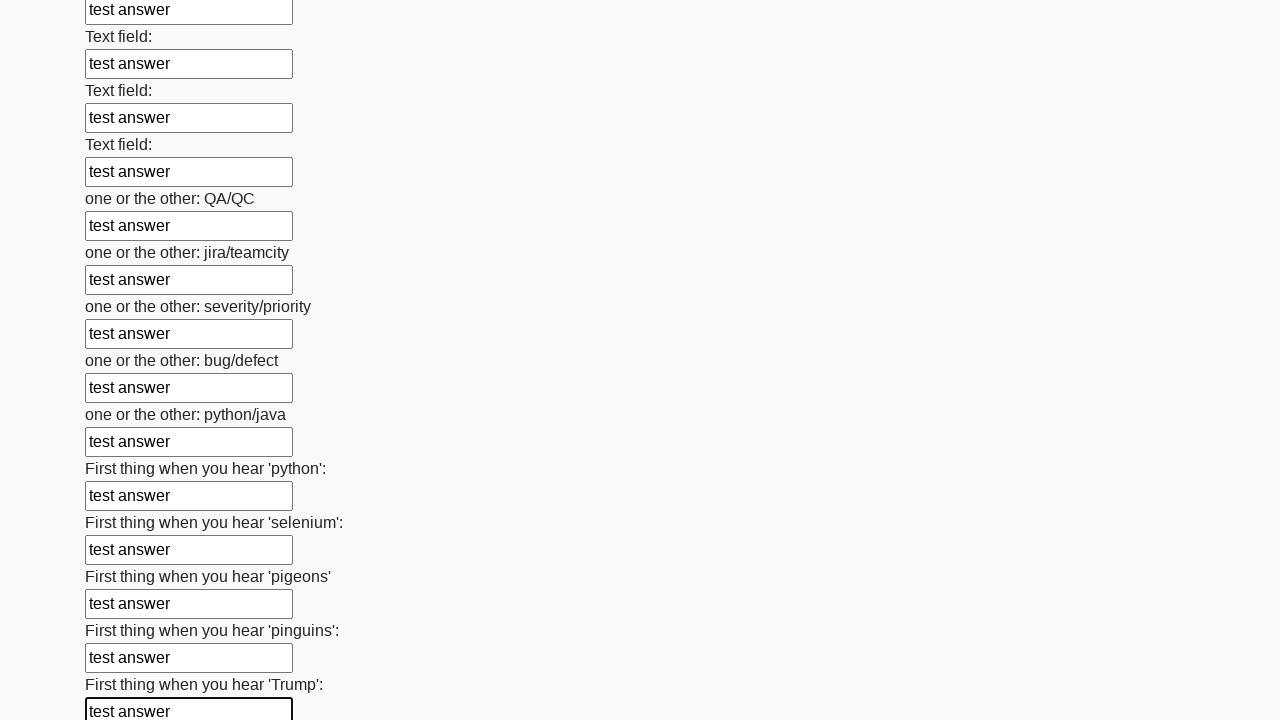

Filled input field with 'test answer' on input >> nth=97
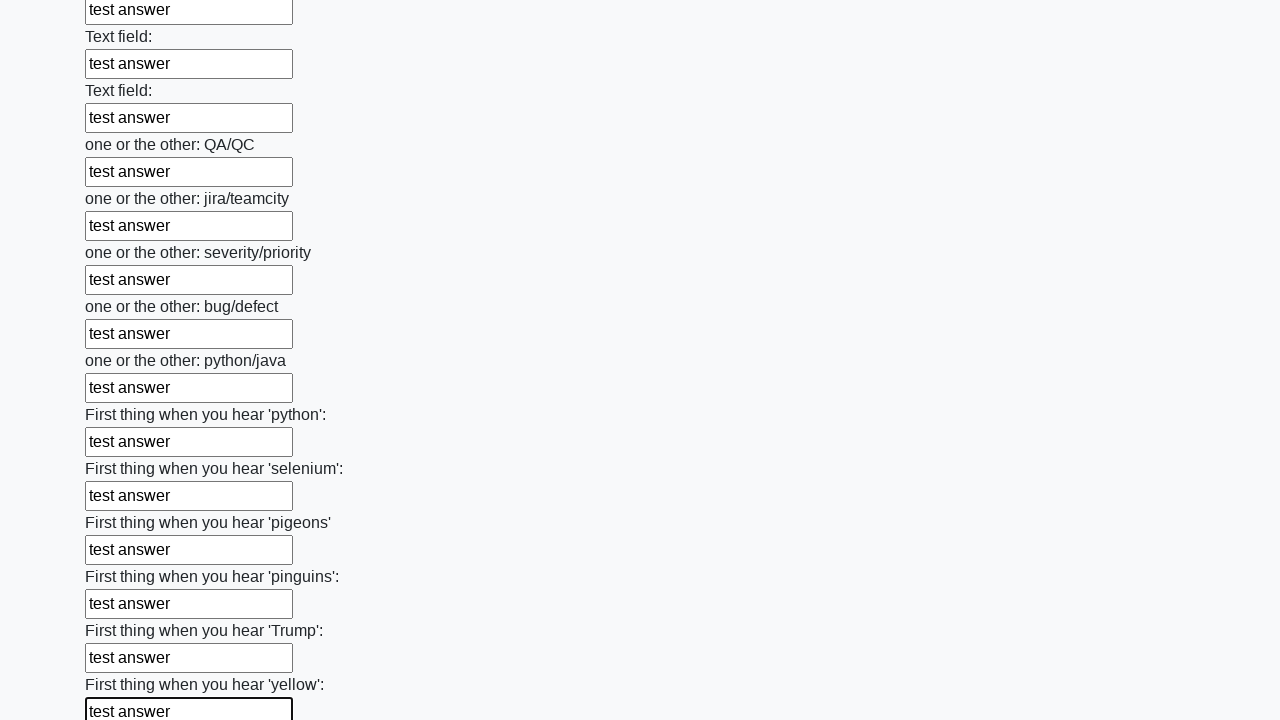

Filled input field with 'test answer' on input >> nth=98
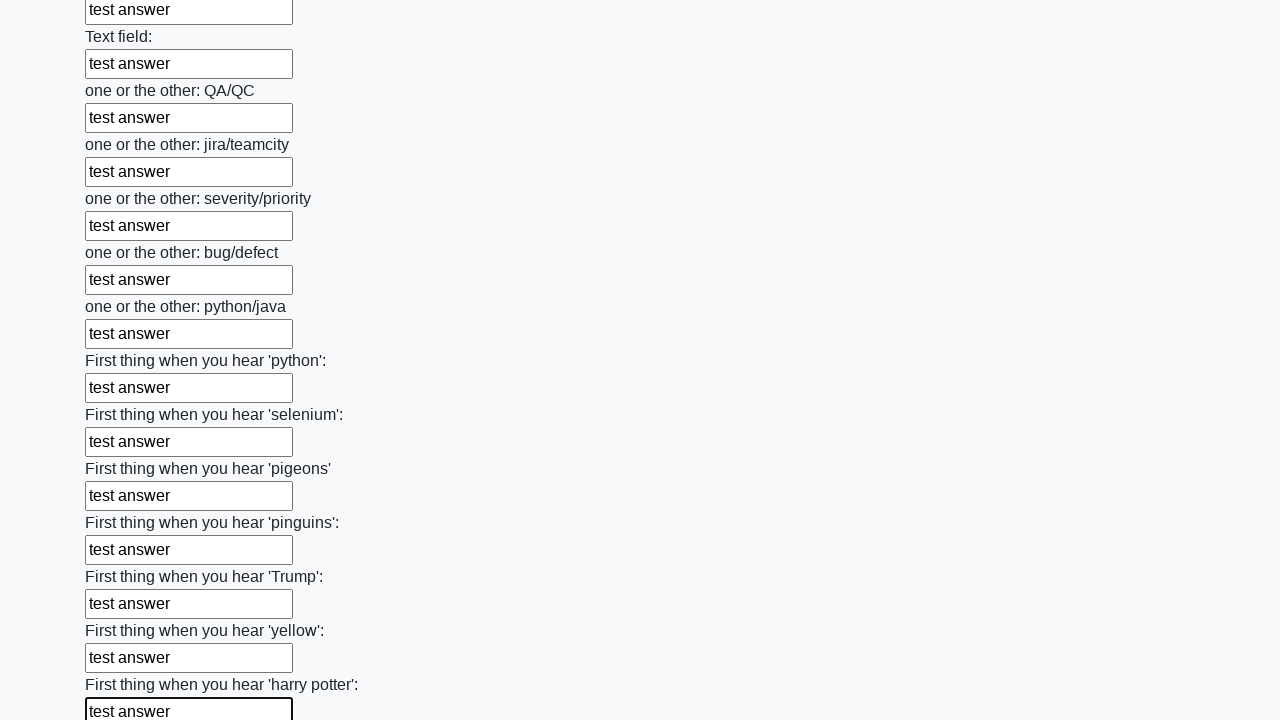

Filled input field with 'test answer' on input >> nth=99
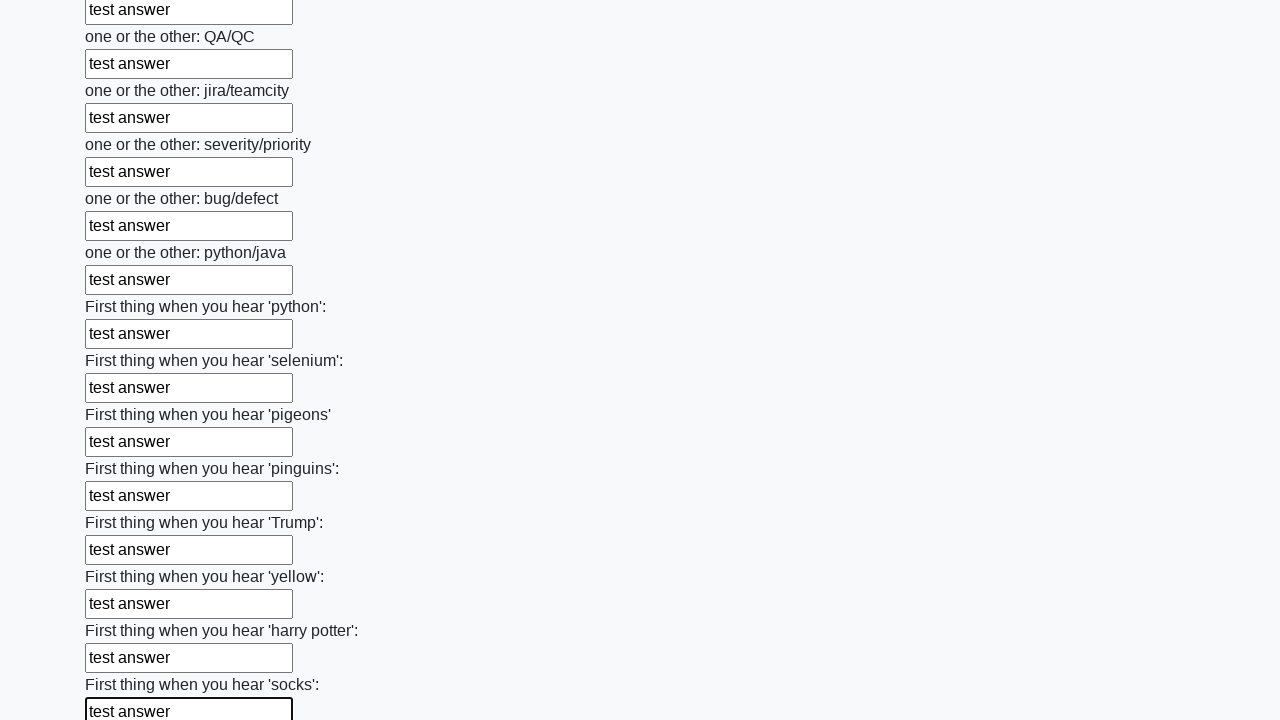

Clicked the submit button to submit the form at (123, 611) on button.btn
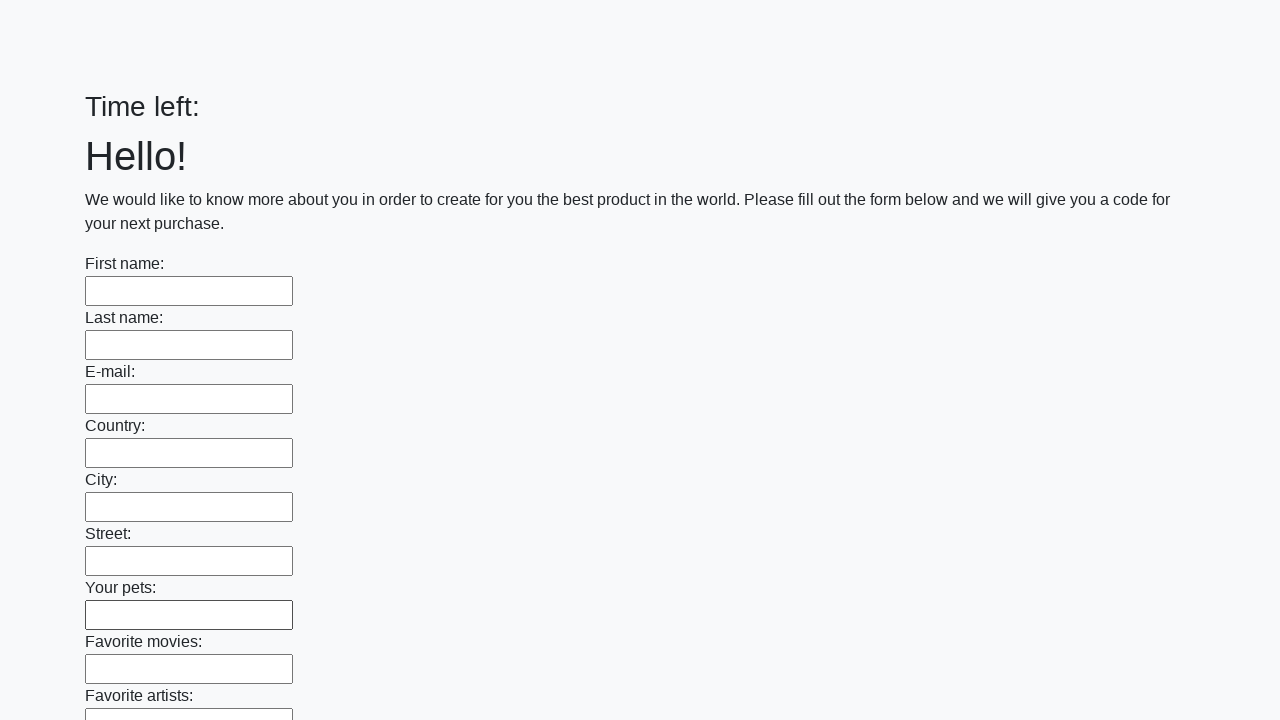

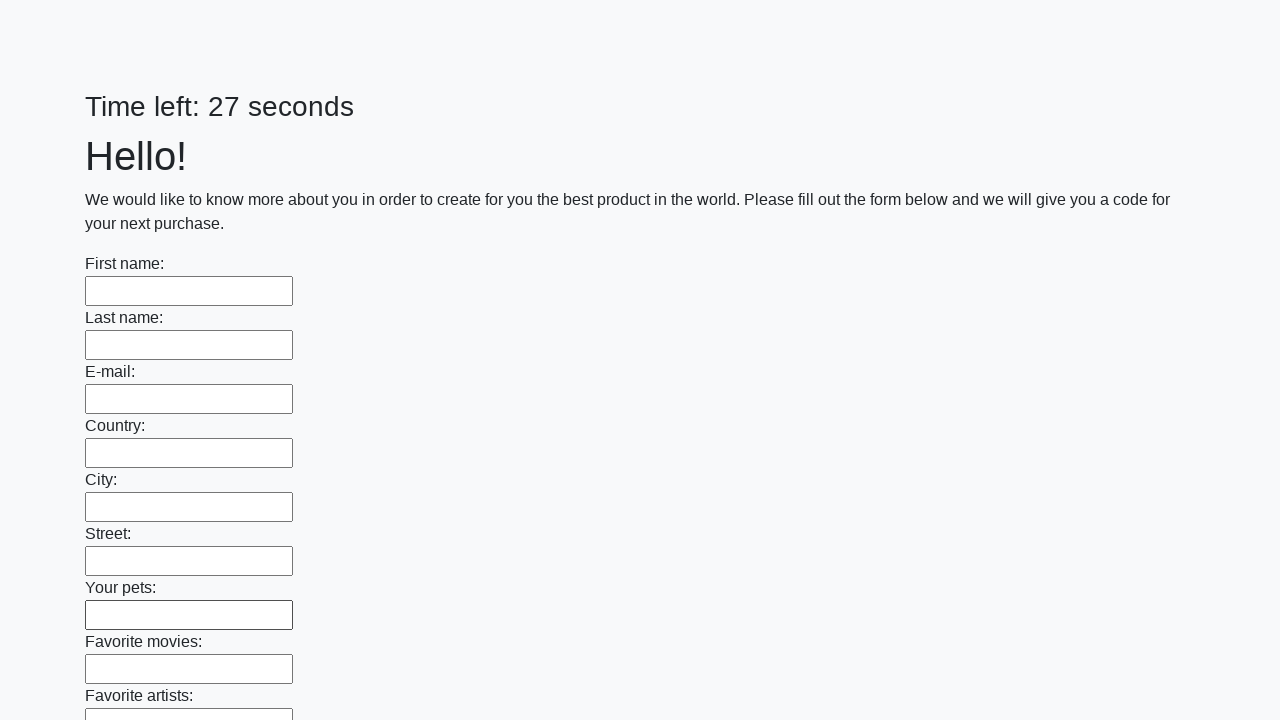